Tests filling out a large form by entering text into all input fields and clicking the submit button

Starting URL: http://suninjuly.github.io/huge_form.html

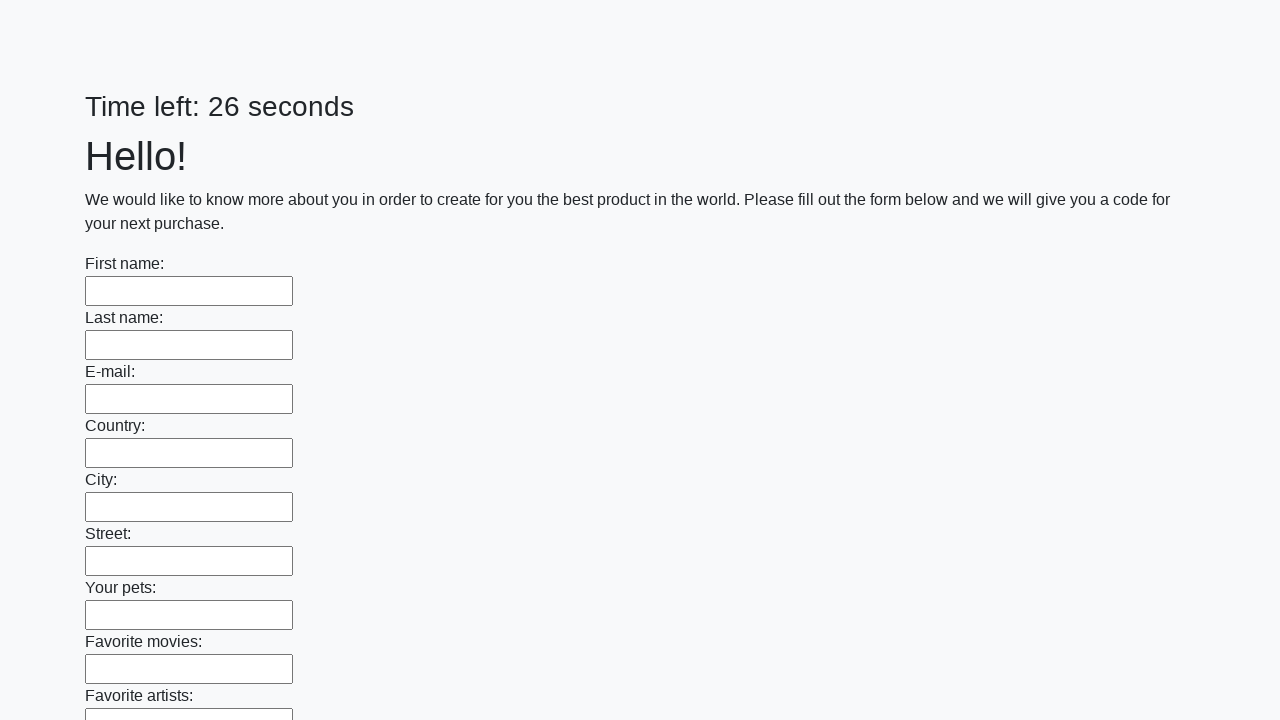

Located all input fields on the huge form
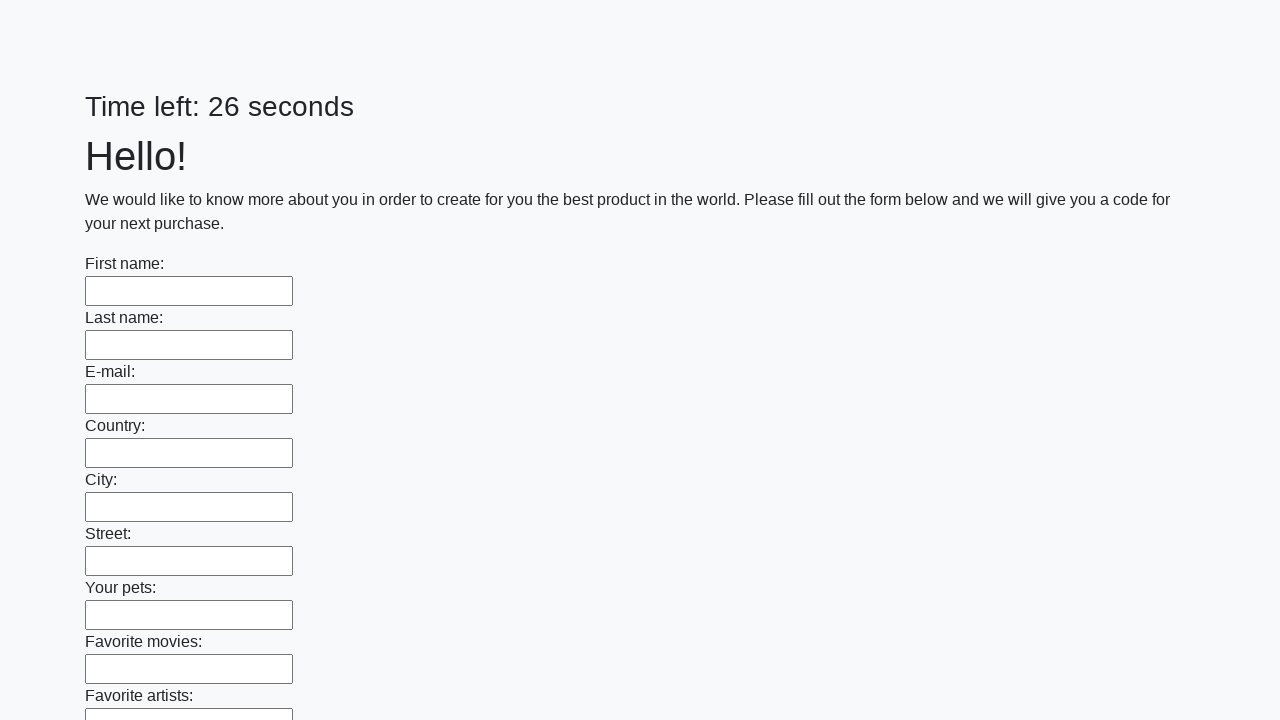

Filled input field with text 'Мой ответ' on xpath=//input >> nth=0
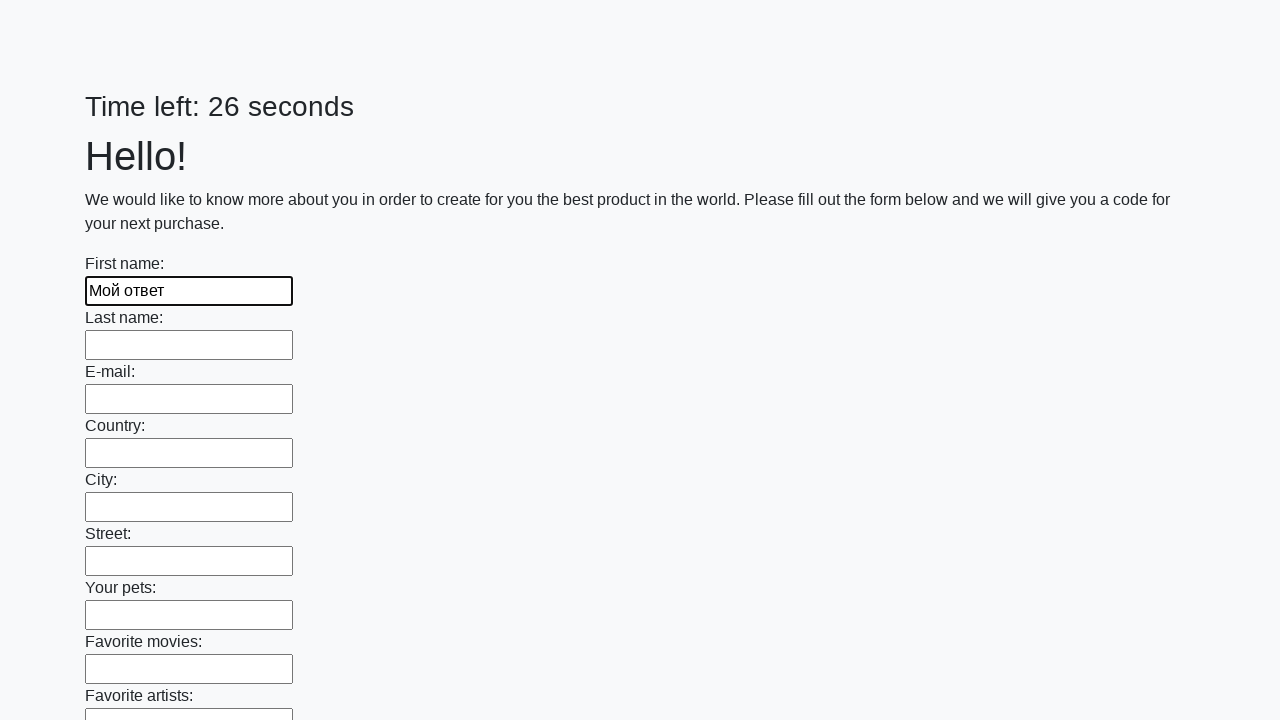

Filled input field with text 'Мой ответ' on xpath=//input >> nth=1
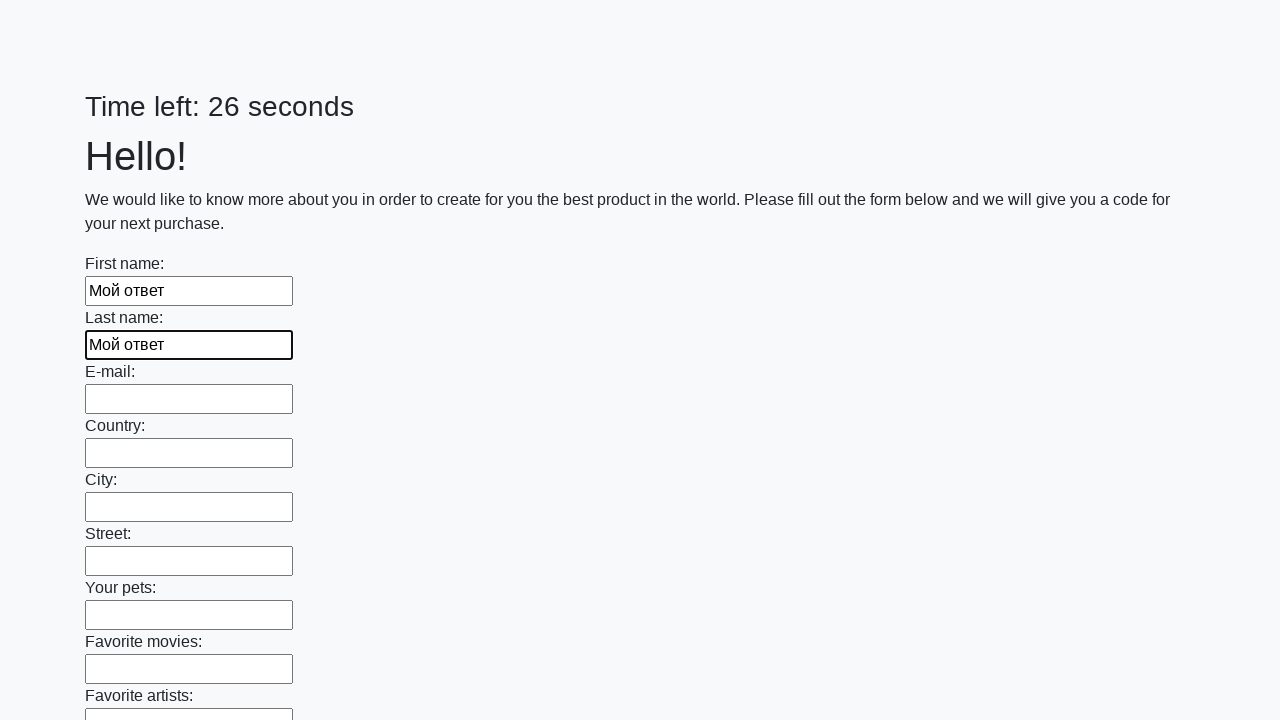

Filled input field with text 'Мой ответ' on xpath=//input >> nth=2
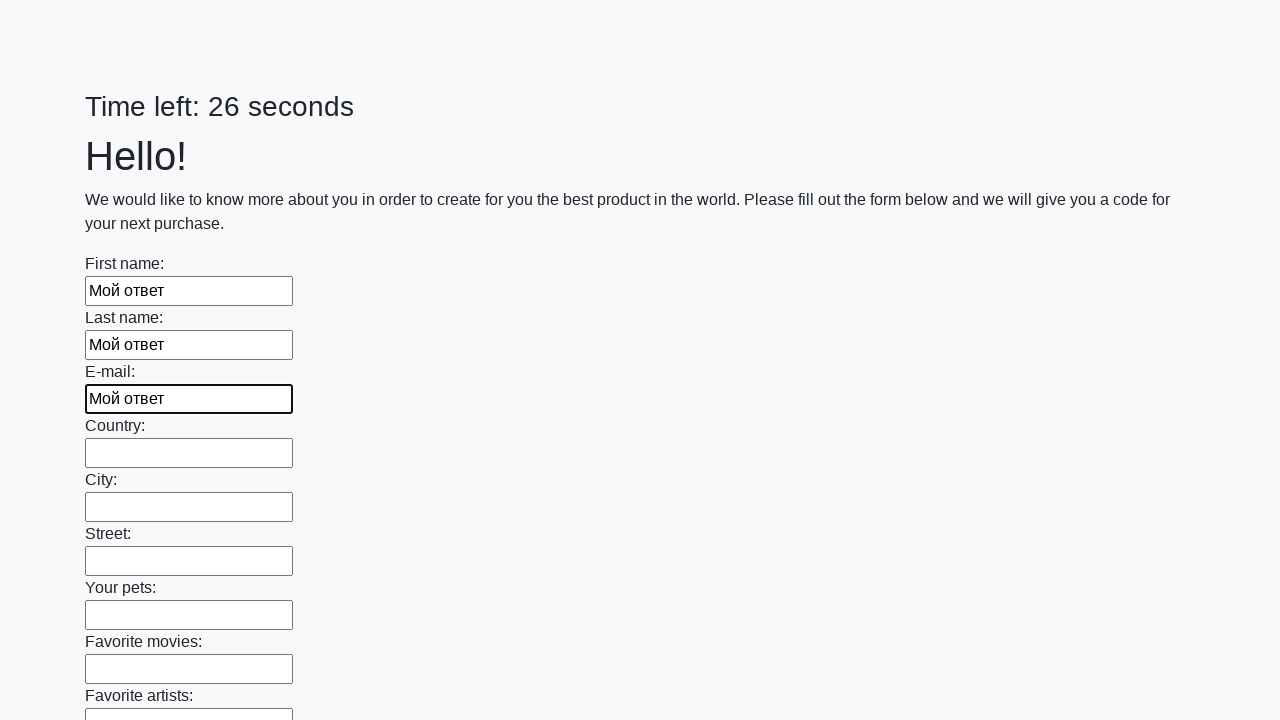

Filled input field with text 'Мой ответ' on xpath=//input >> nth=3
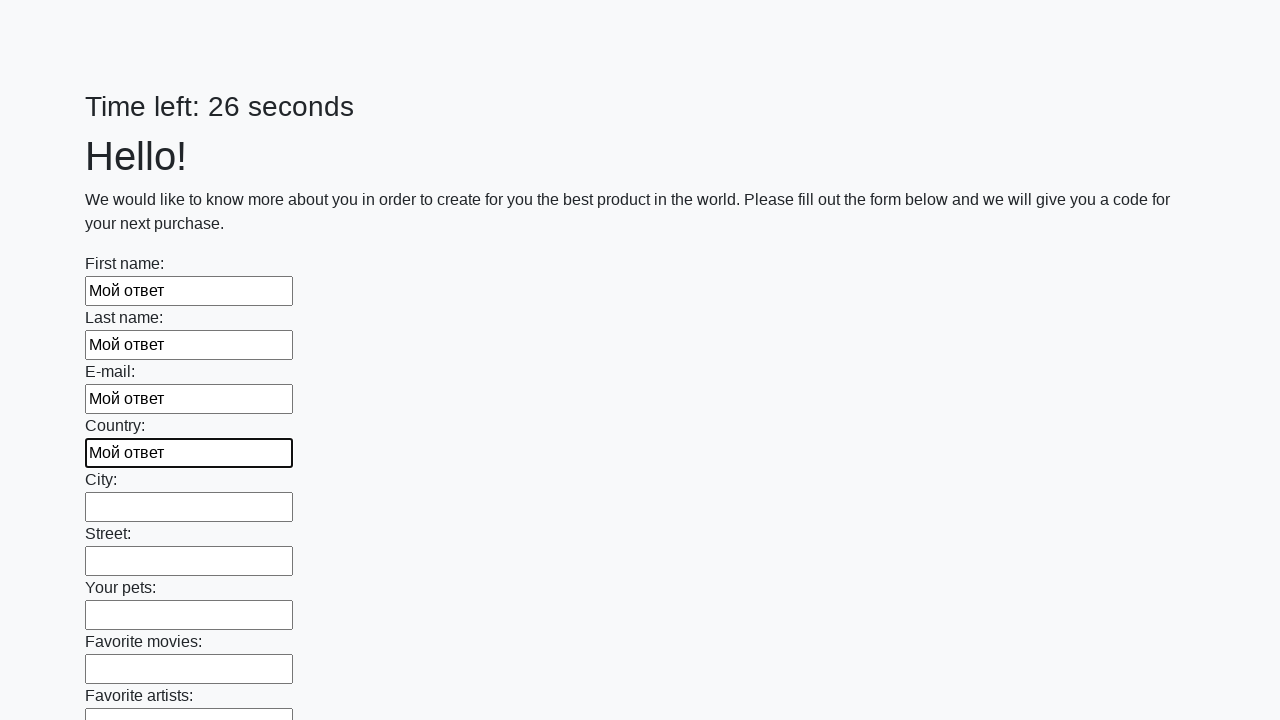

Filled input field with text 'Мой ответ' on xpath=//input >> nth=4
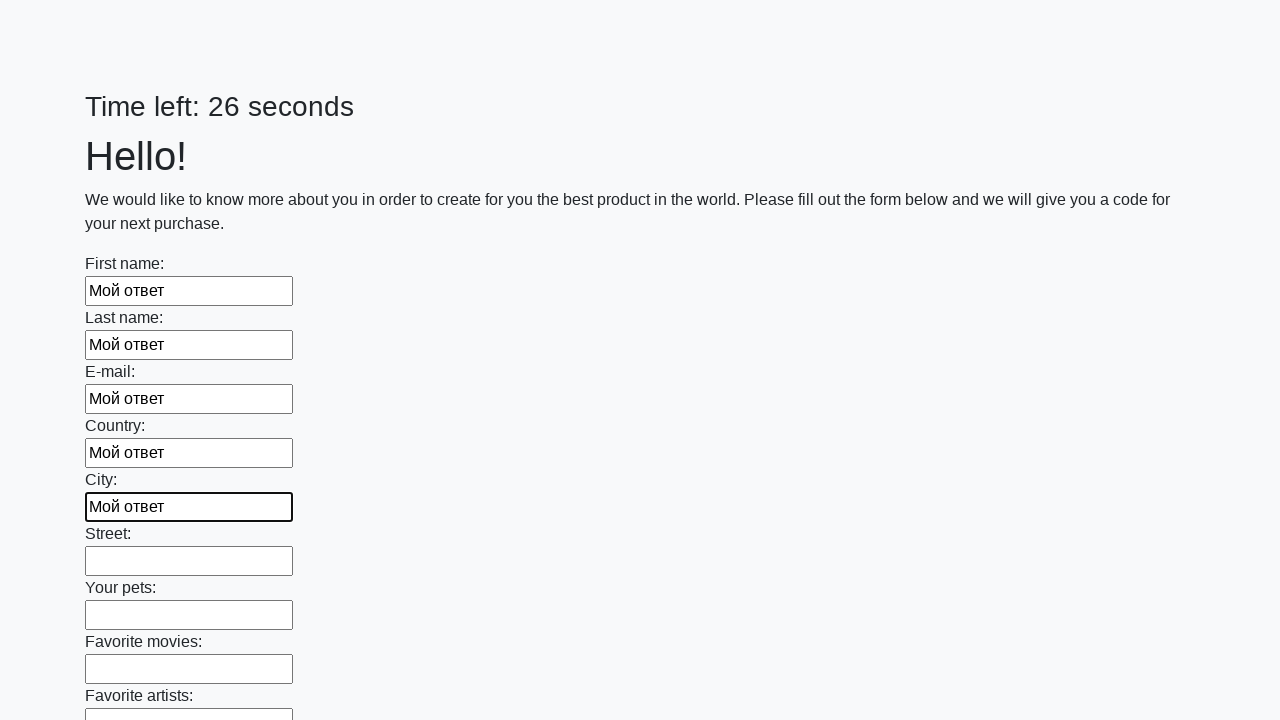

Filled input field with text 'Мой ответ' on xpath=//input >> nth=5
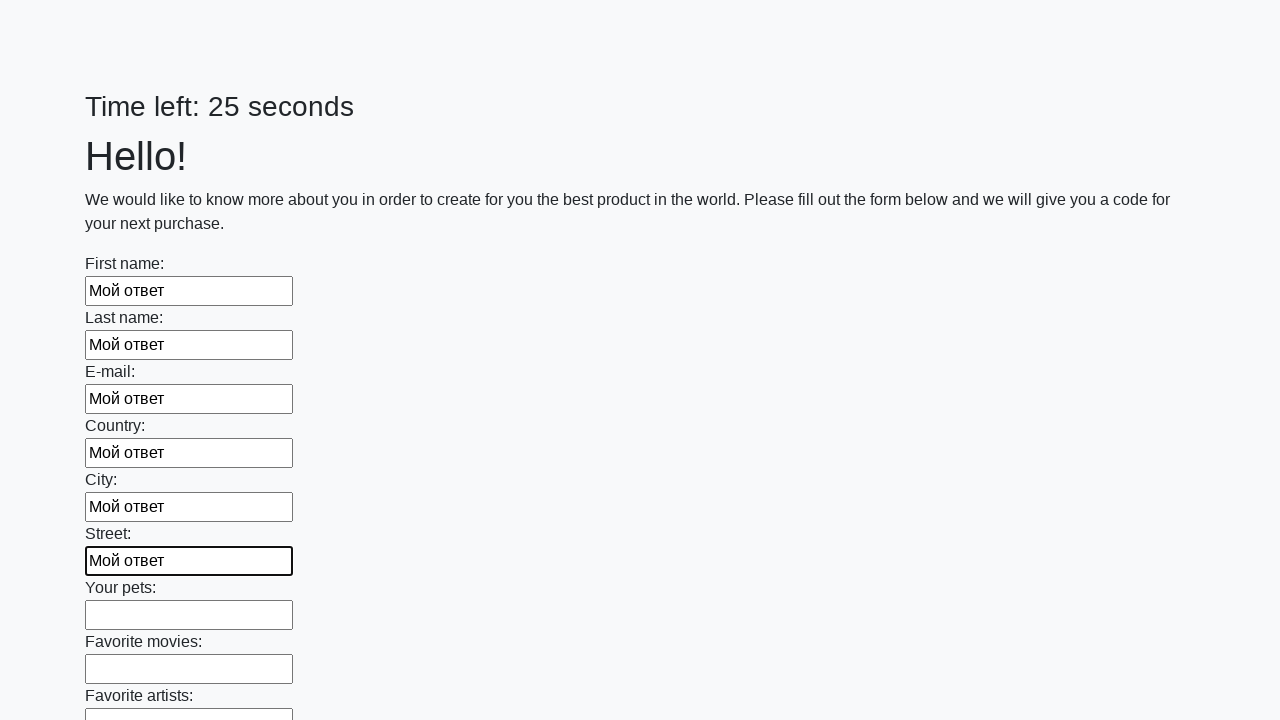

Filled input field with text 'Мой ответ' on xpath=//input >> nth=6
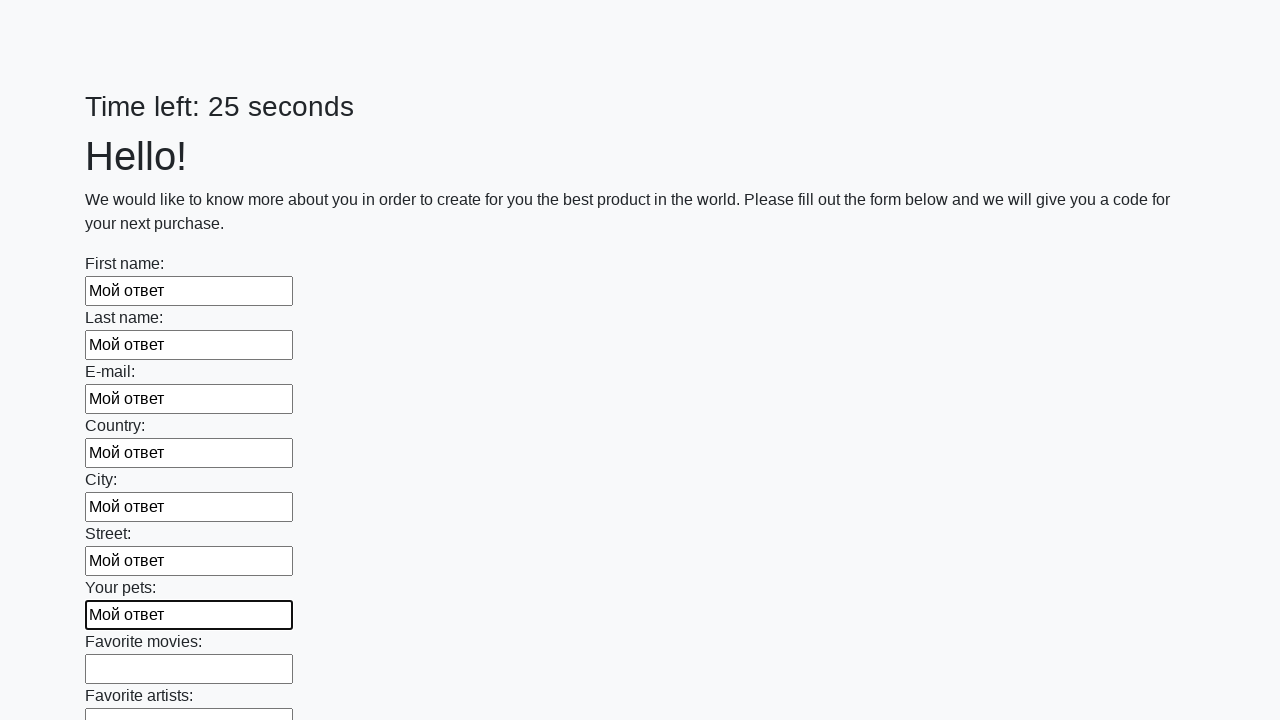

Filled input field with text 'Мой ответ' on xpath=//input >> nth=7
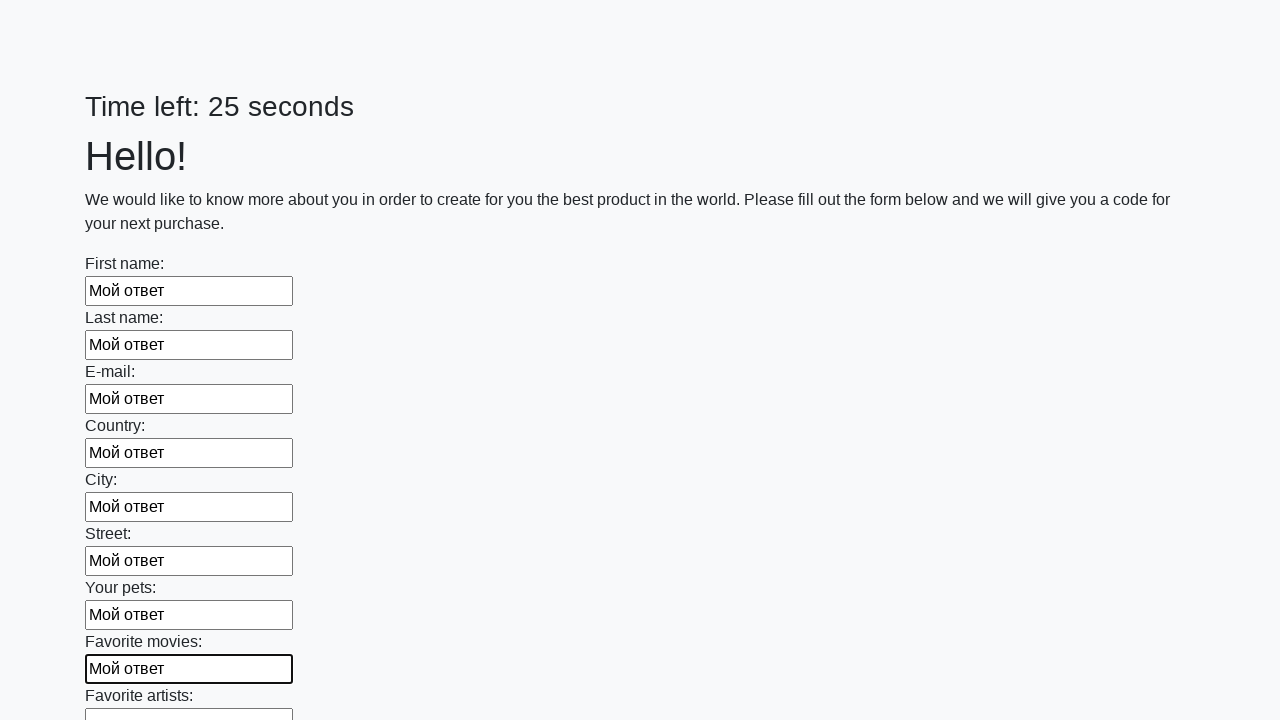

Filled input field with text 'Мой ответ' on xpath=//input >> nth=8
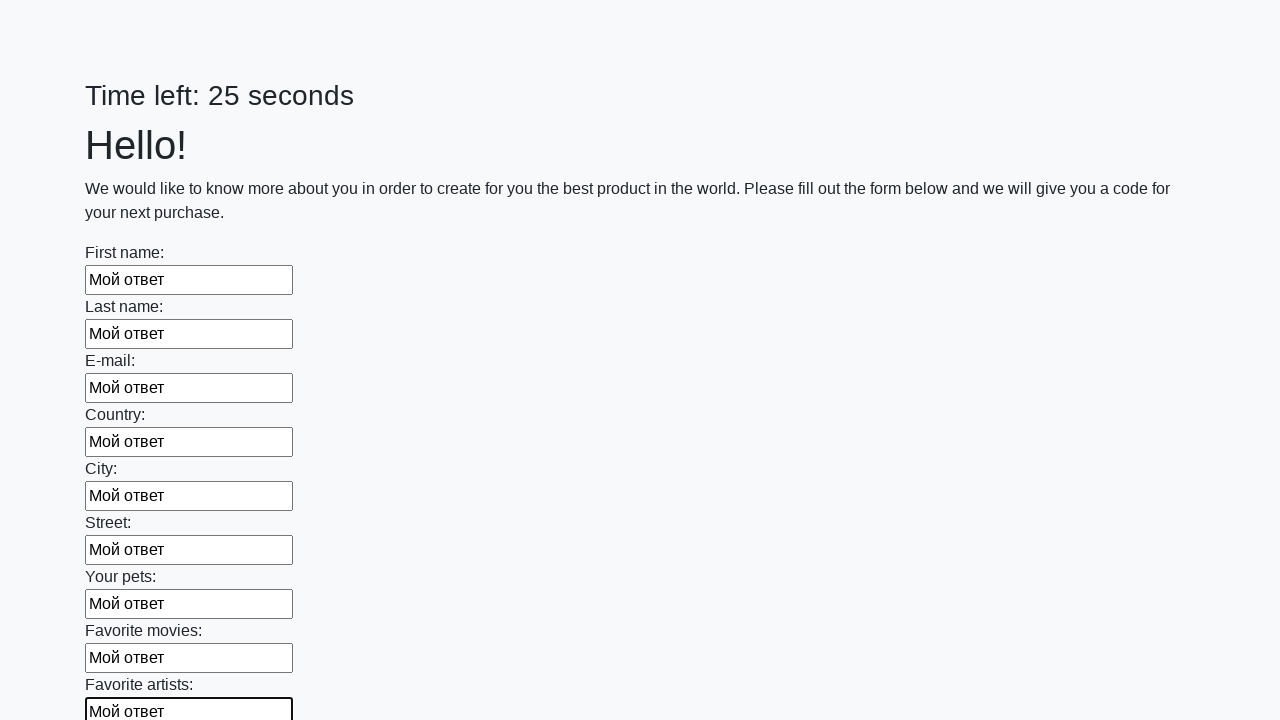

Filled input field with text 'Мой ответ' on xpath=//input >> nth=9
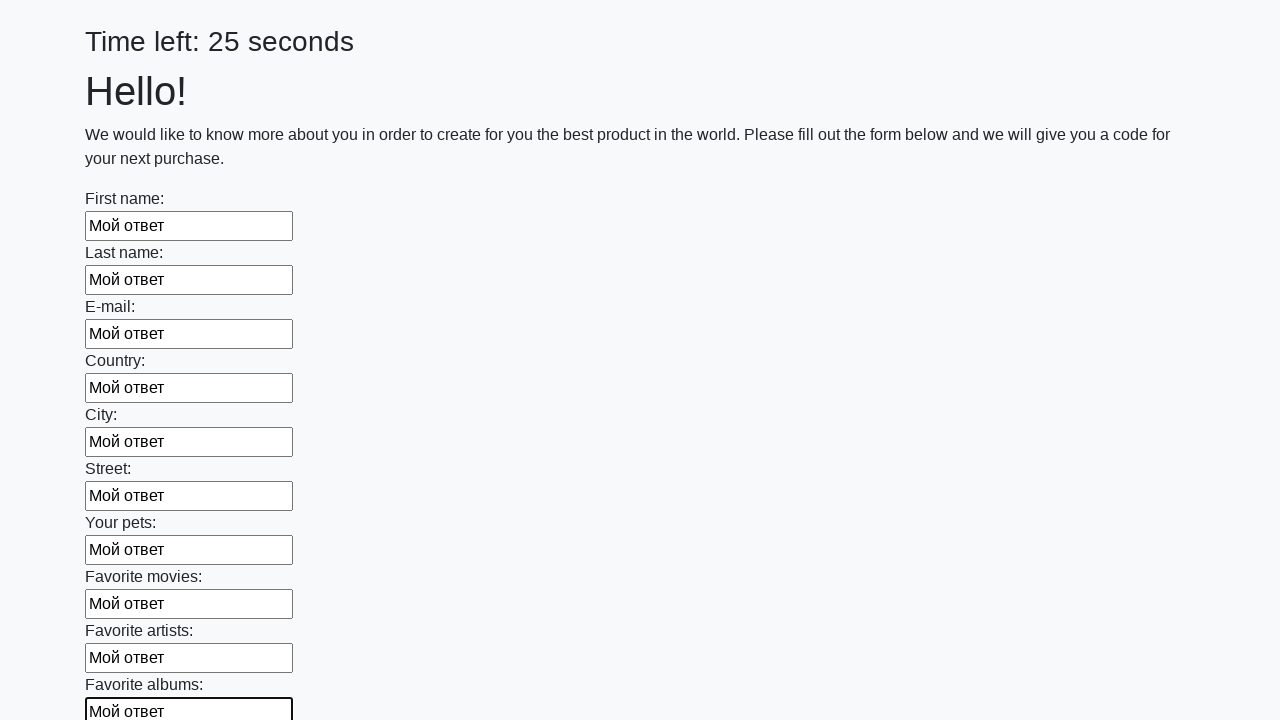

Filled input field with text 'Мой ответ' on xpath=//input >> nth=10
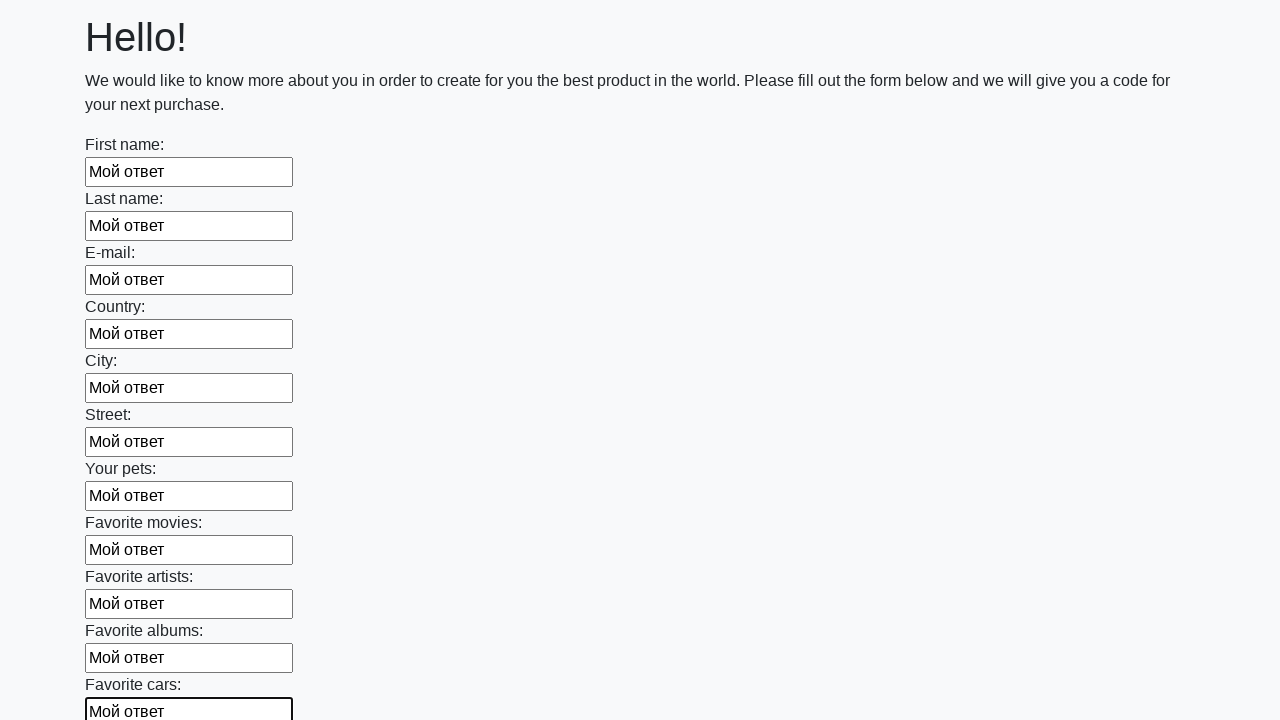

Filled input field with text 'Мой ответ' on xpath=//input >> nth=11
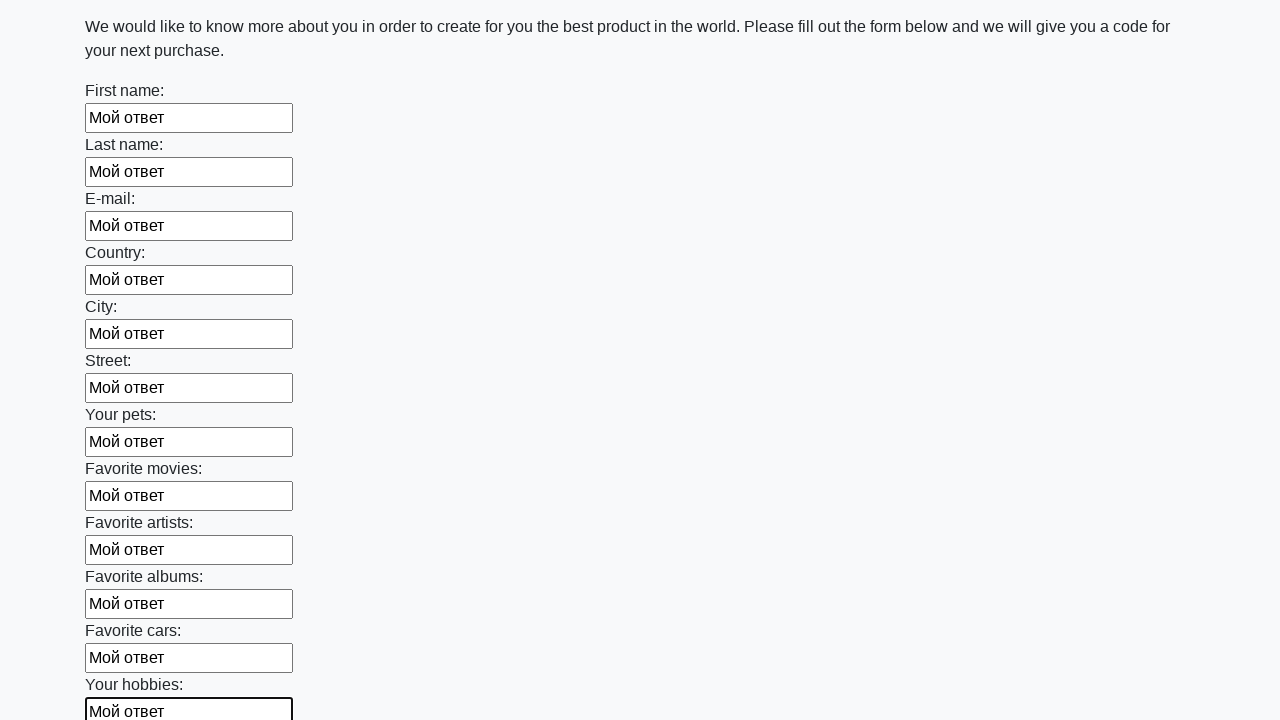

Filled input field with text 'Мой ответ' on xpath=//input >> nth=12
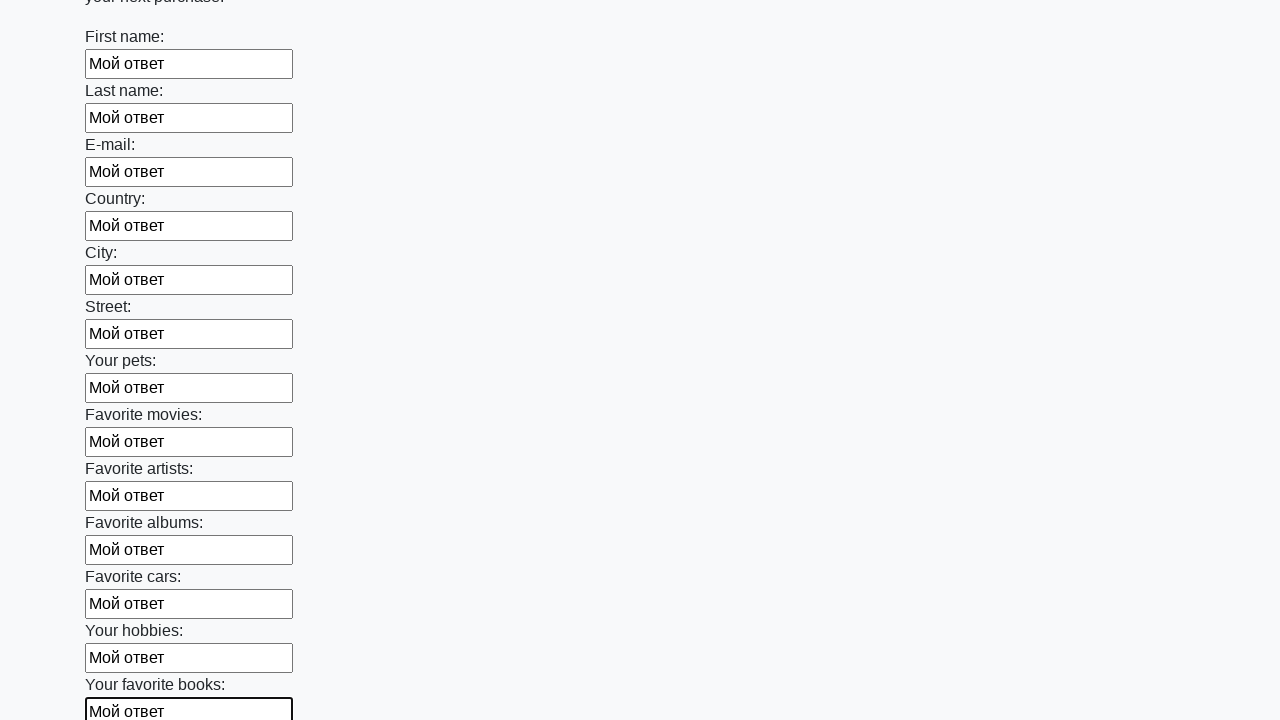

Filled input field with text 'Мой ответ' on xpath=//input >> nth=13
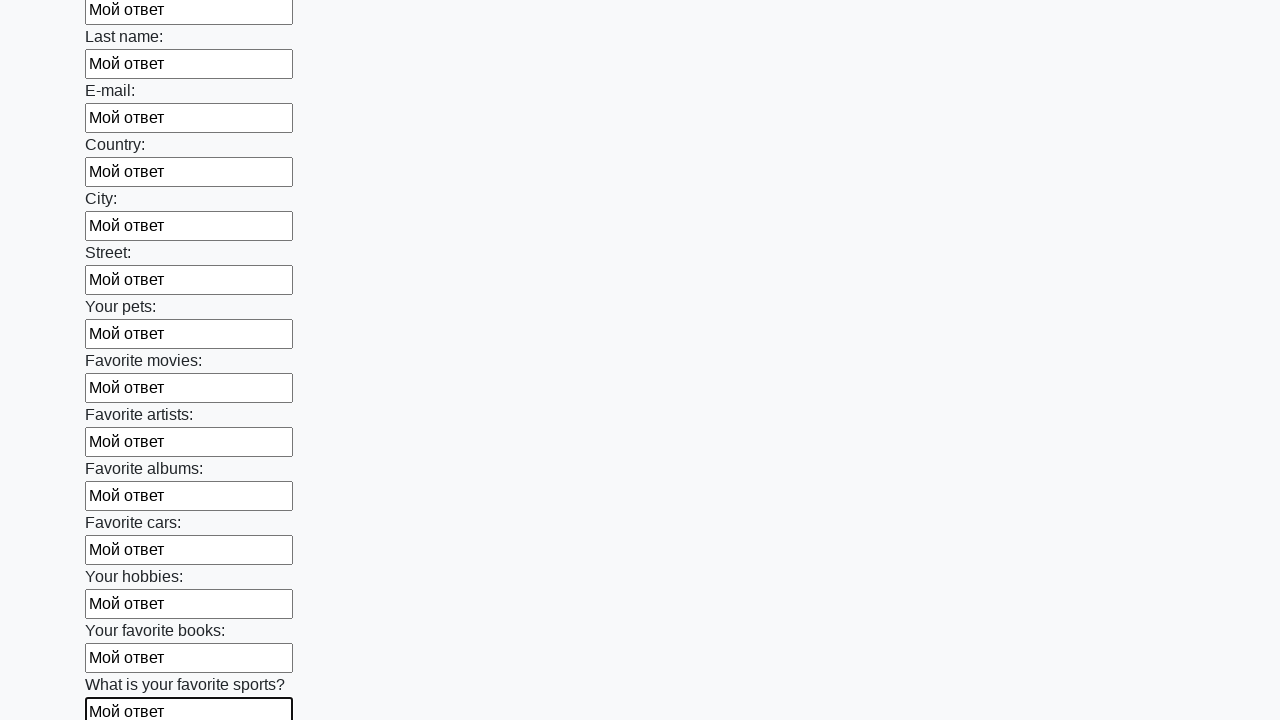

Filled input field with text 'Мой ответ' on xpath=//input >> nth=14
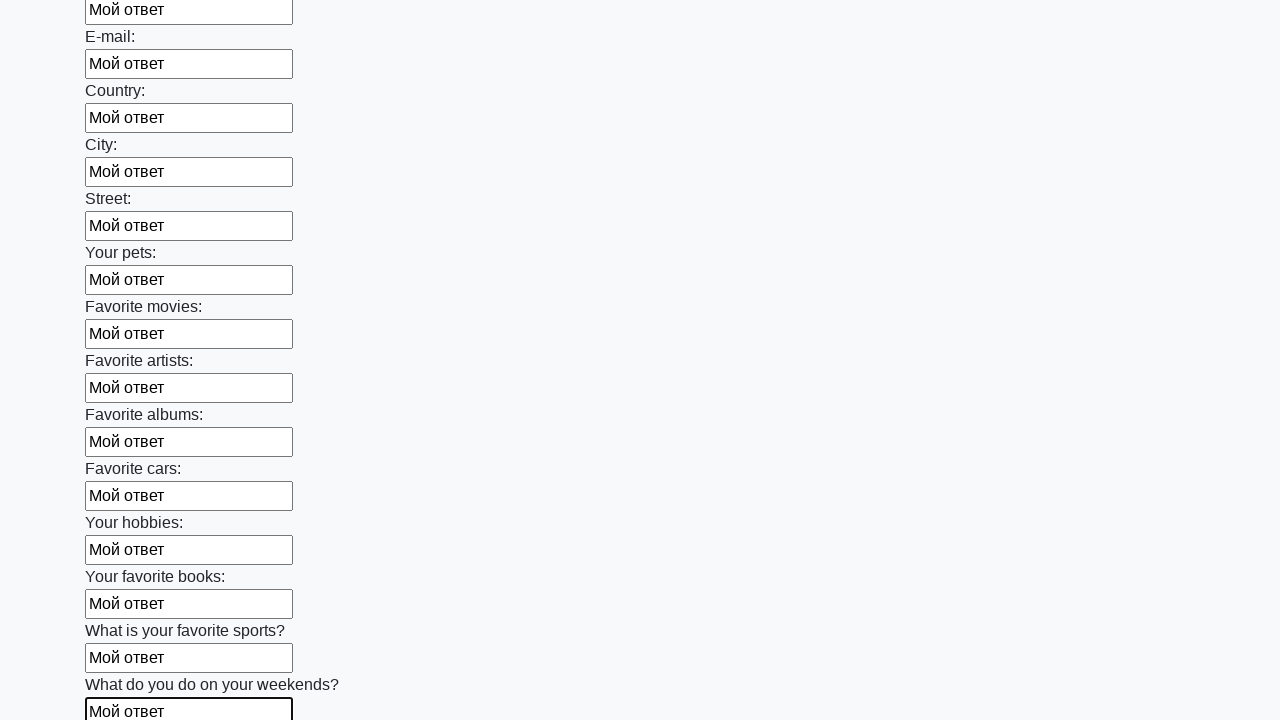

Filled input field with text 'Мой ответ' on xpath=//input >> nth=15
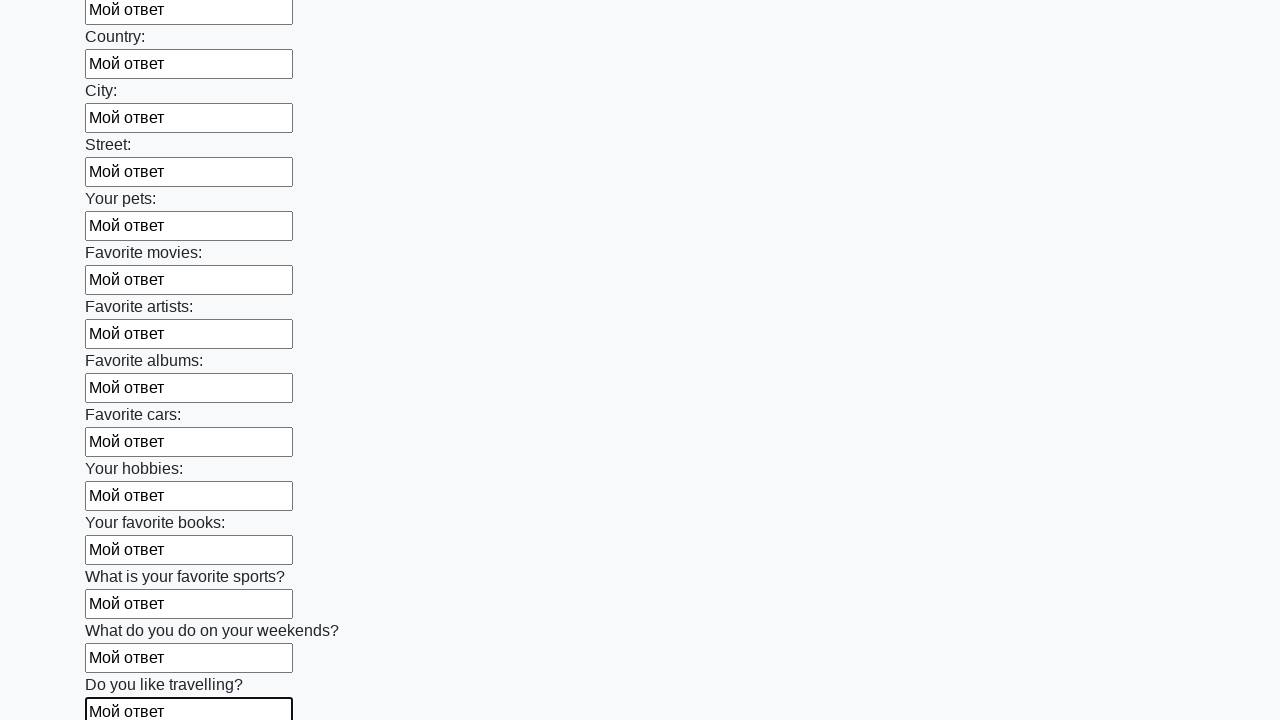

Filled input field with text 'Мой ответ' on xpath=//input >> nth=16
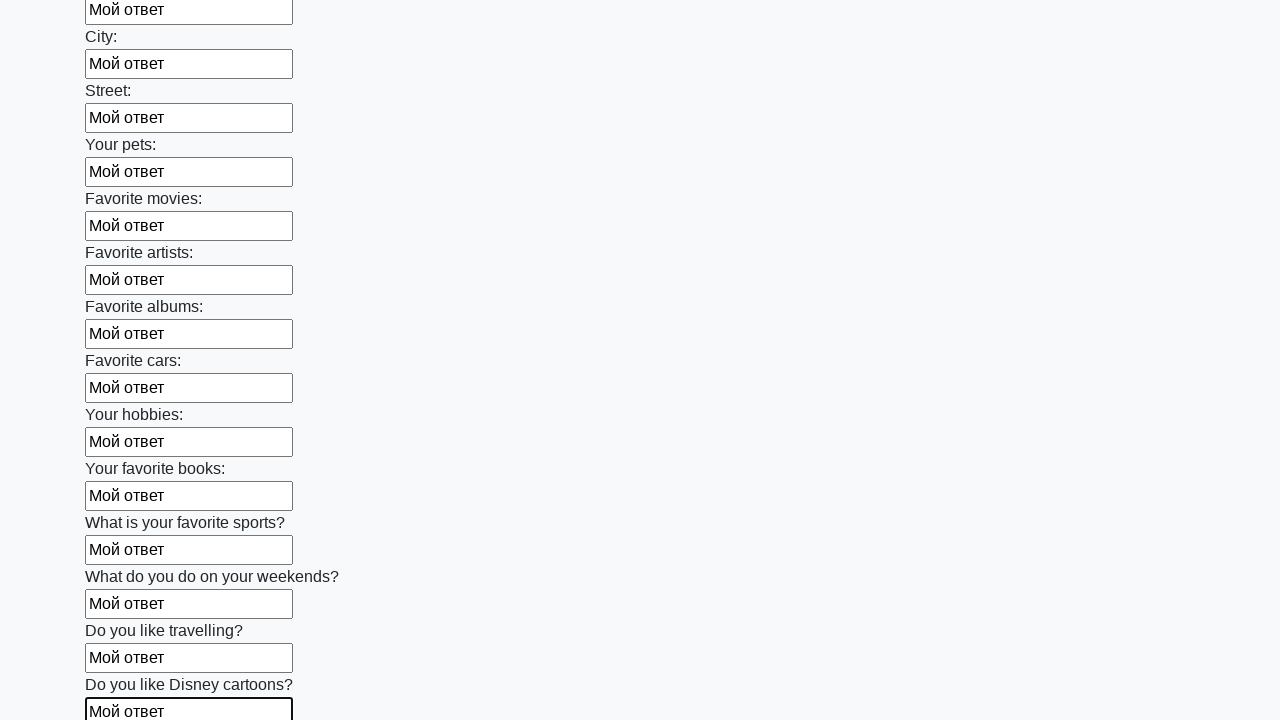

Filled input field with text 'Мой ответ' on xpath=//input >> nth=17
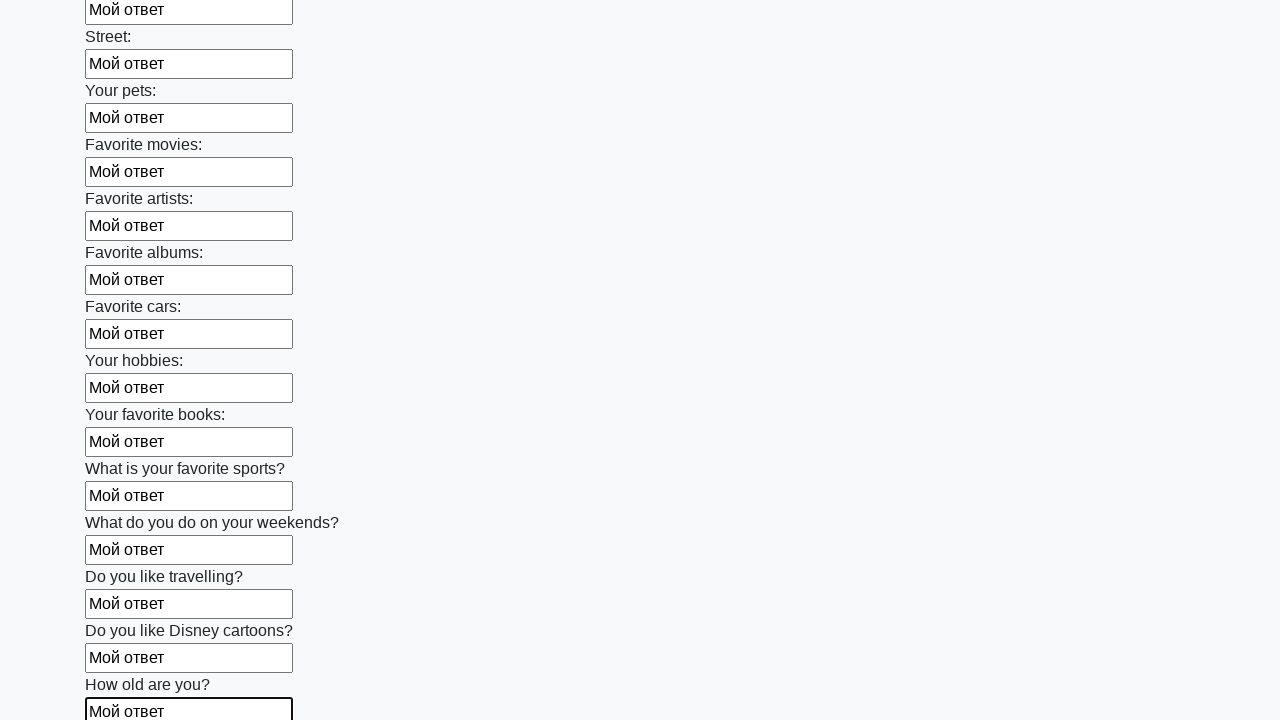

Filled input field with text 'Мой ответ' on xpath=//input >> nth=18
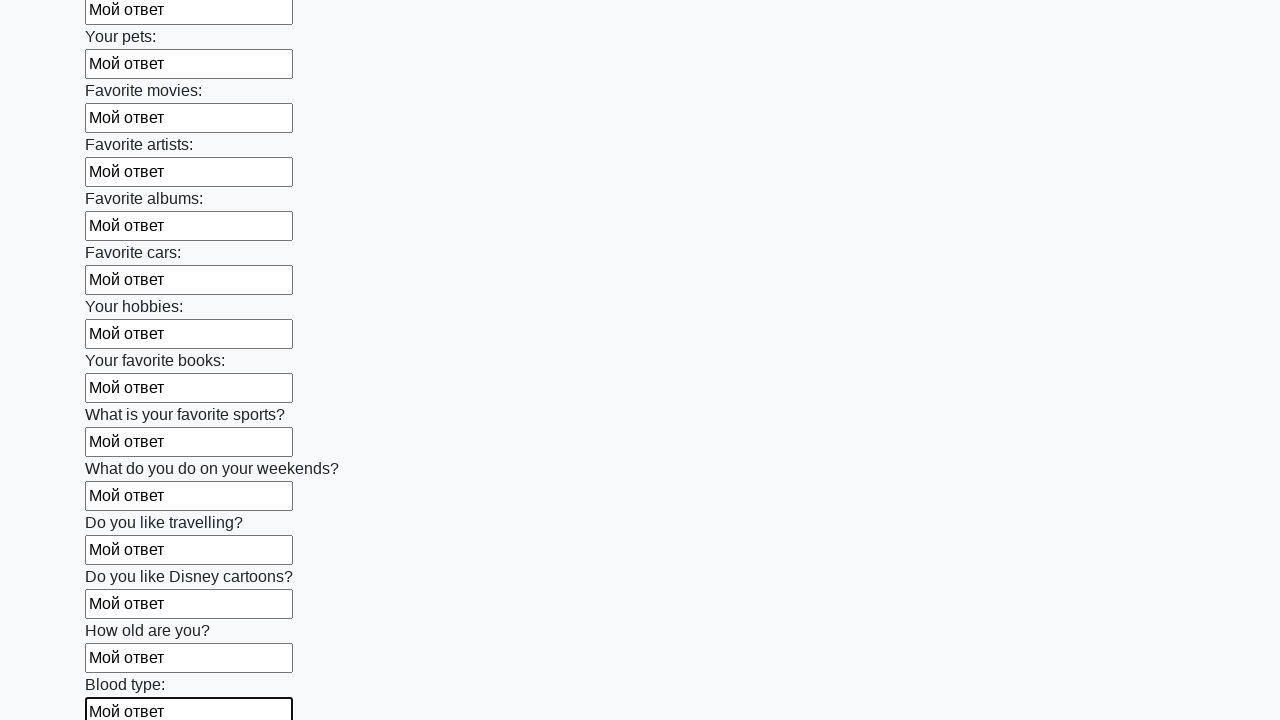

Filled input field with text 'Мой ответ' on xpath=//input >> nth=19
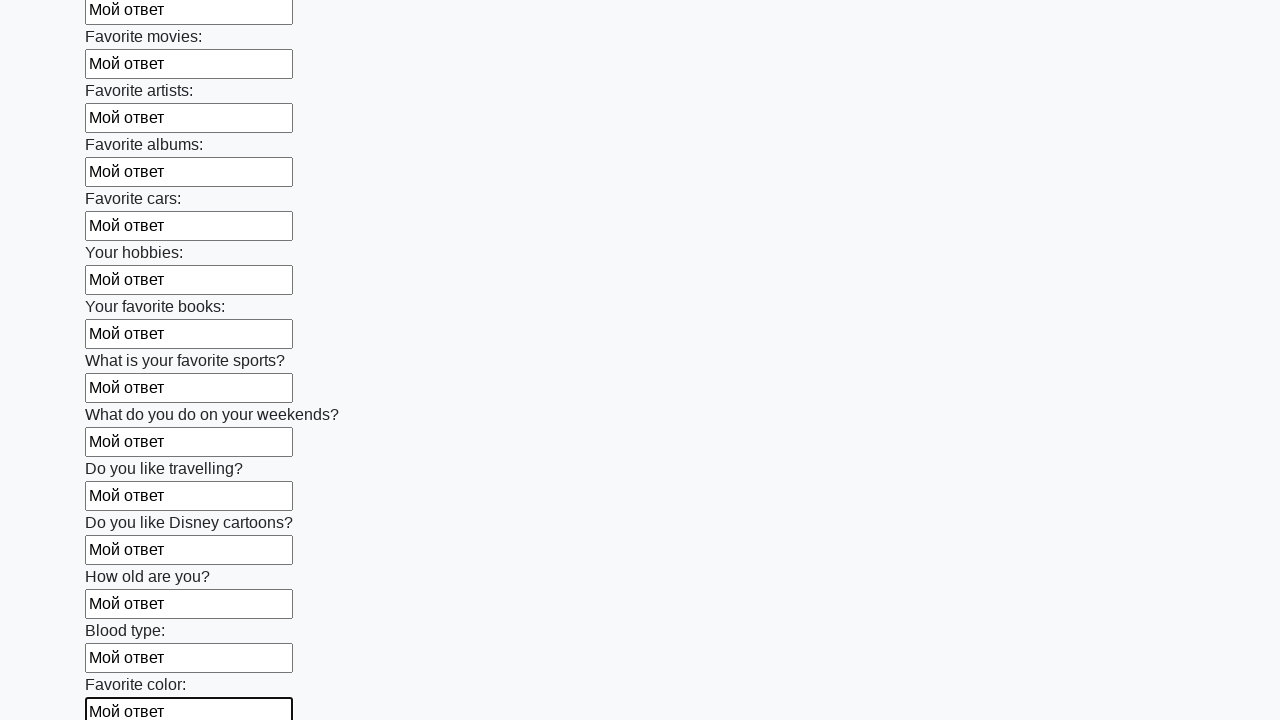

Filled input field with text 'Мой ответ' on xpath=//input >> nth=20
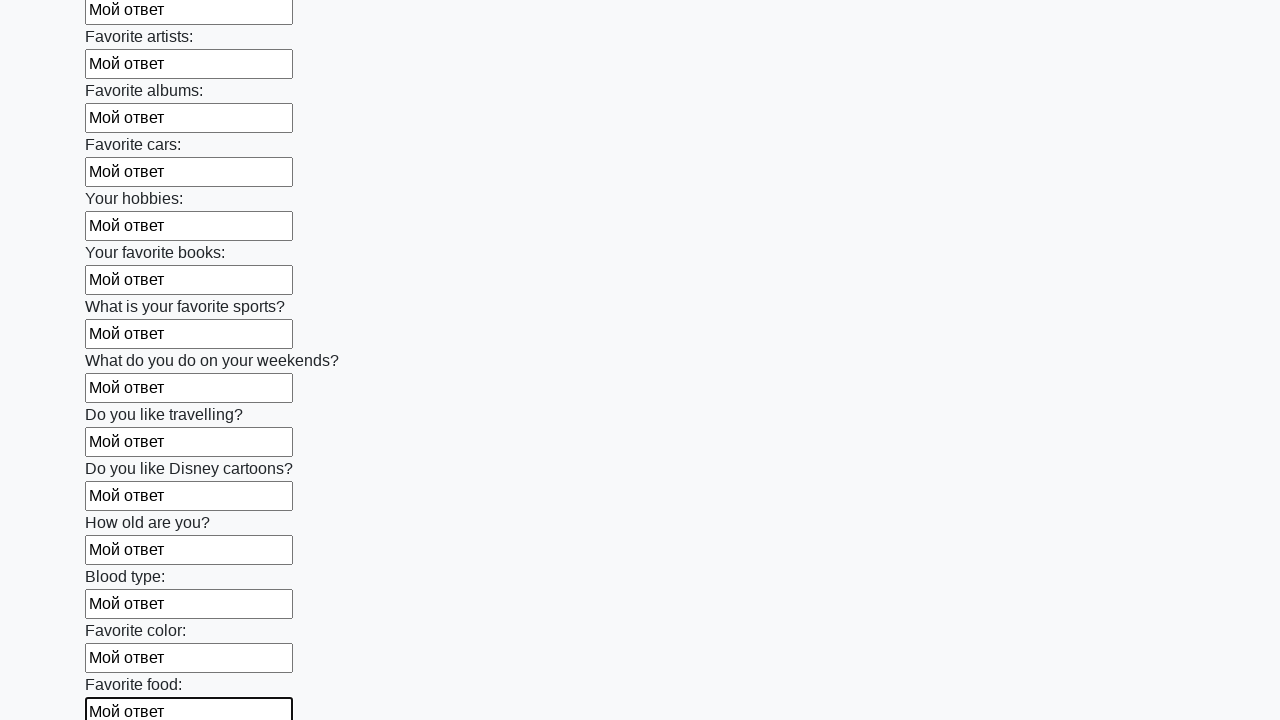

Filled input field with text 'Мой ответ' on xpath=//input >> nth=21
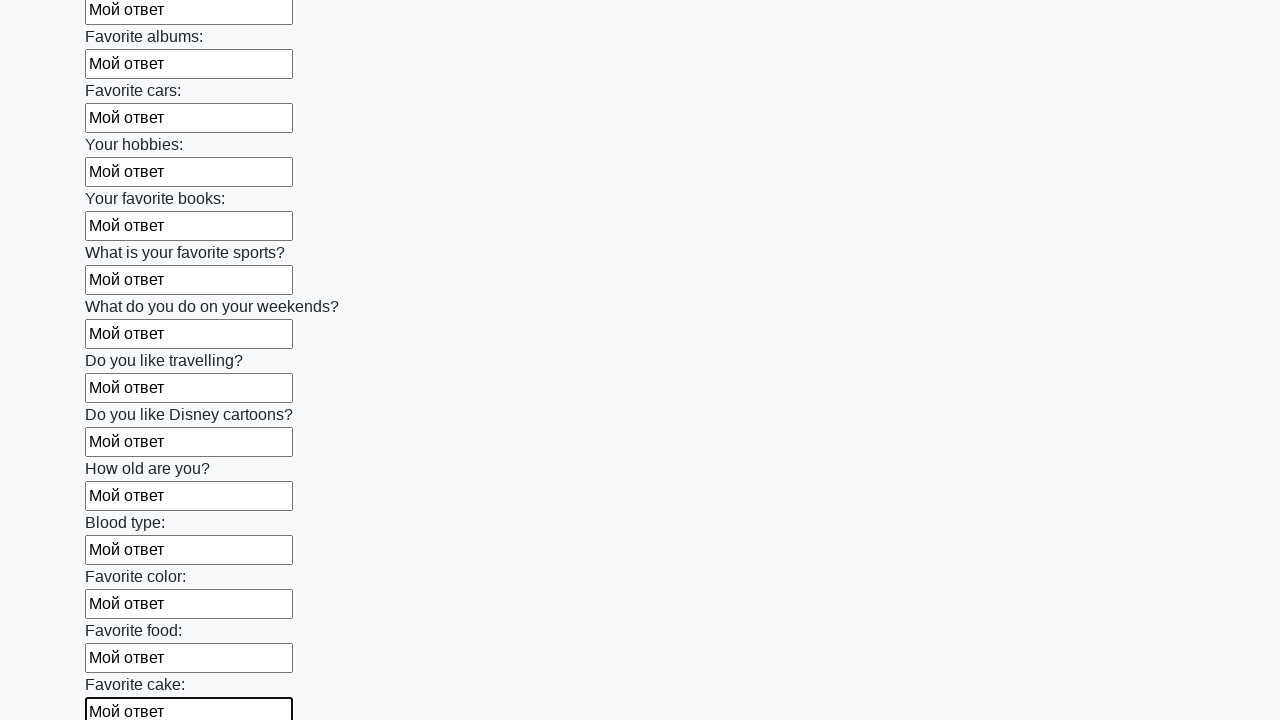

Filled input field with text 'Мой ответ' on xpath=//input >> nth=22
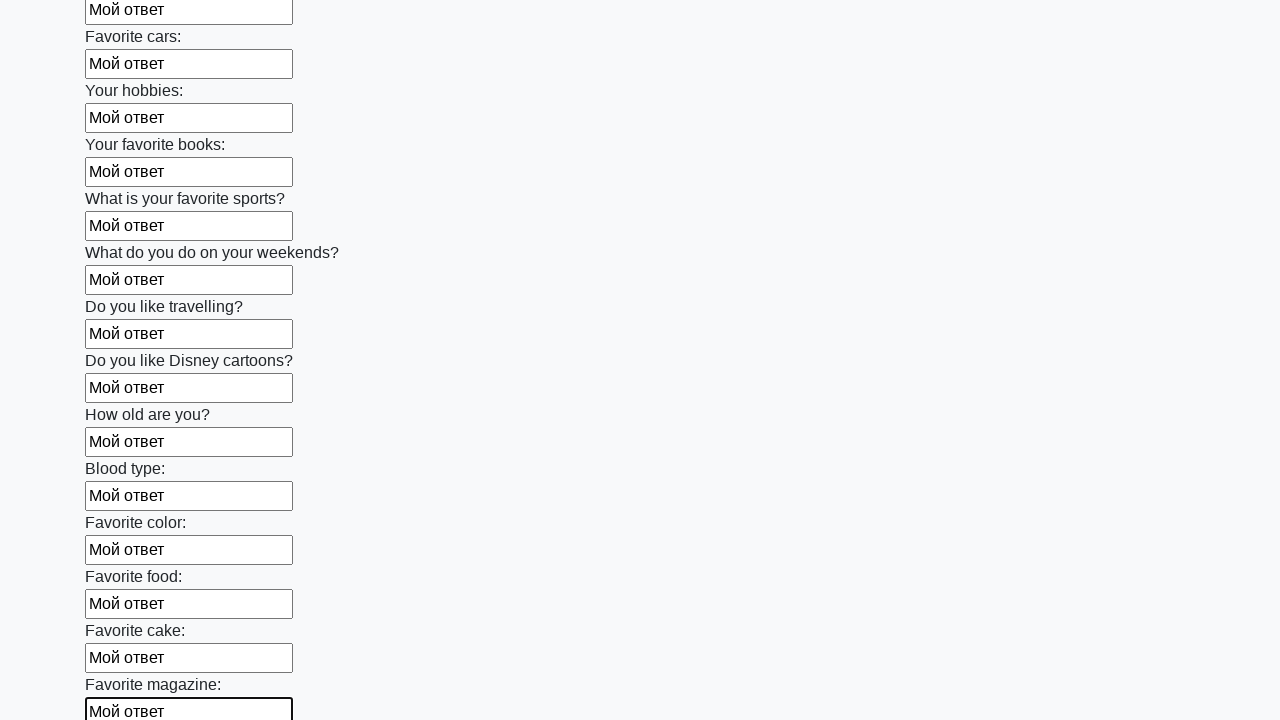

Filled input field with text 'Мой ответ' on xpath=//input >> nth=23
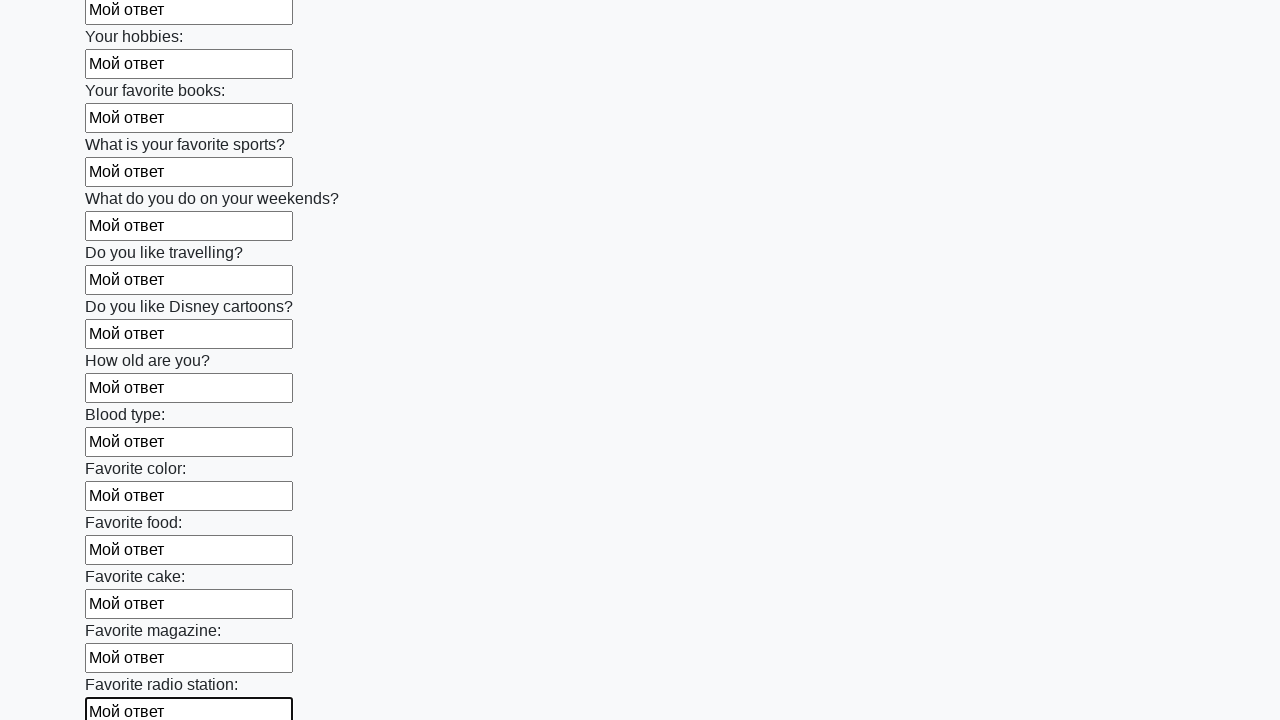

Filled input field with text 'Мой ответ' on xpath=//input >> nth=24
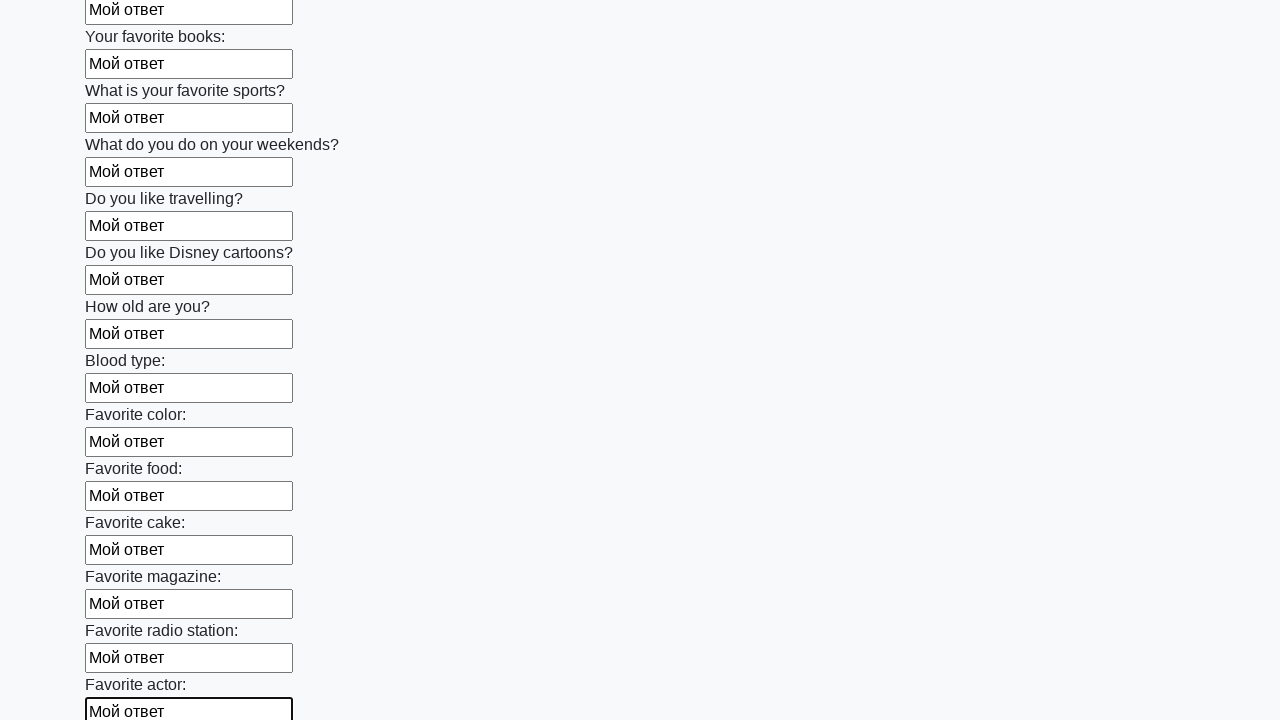

Filled input field with text 'Мой ответ' on xpath=//input >> nth=25
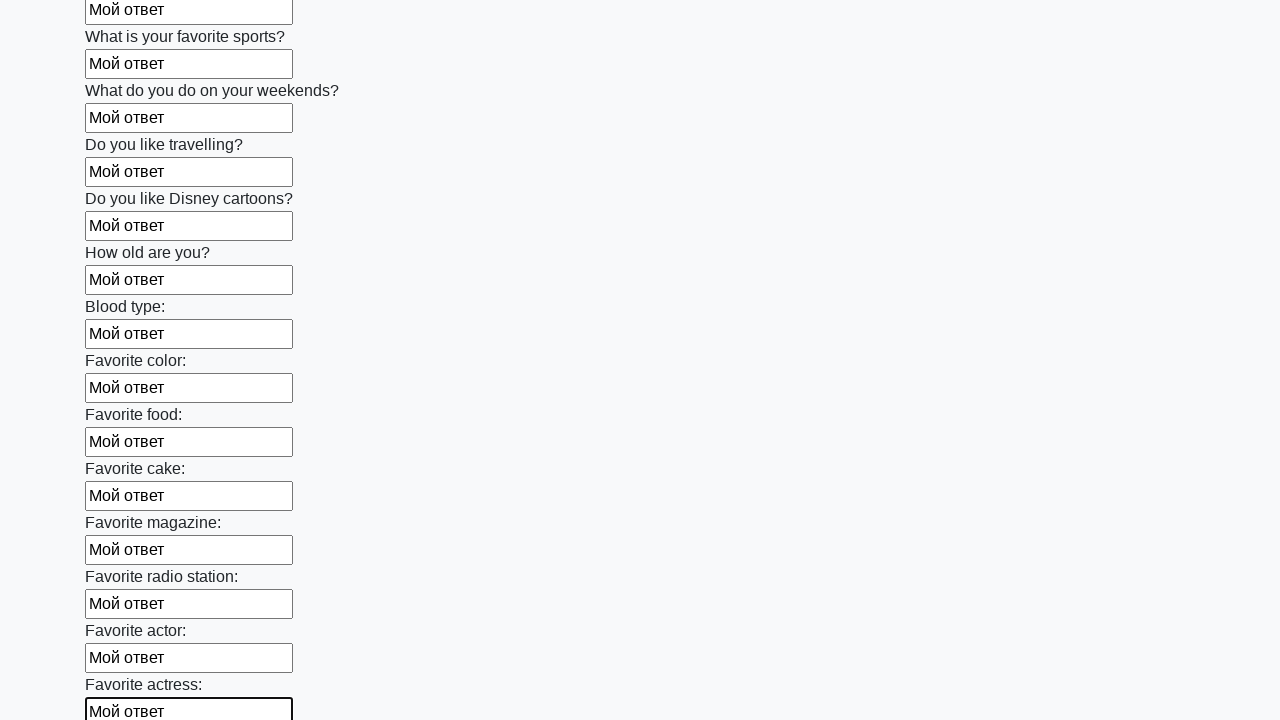

Filled input field with text 'Мой ответ' on xpath=//input >> nth=26
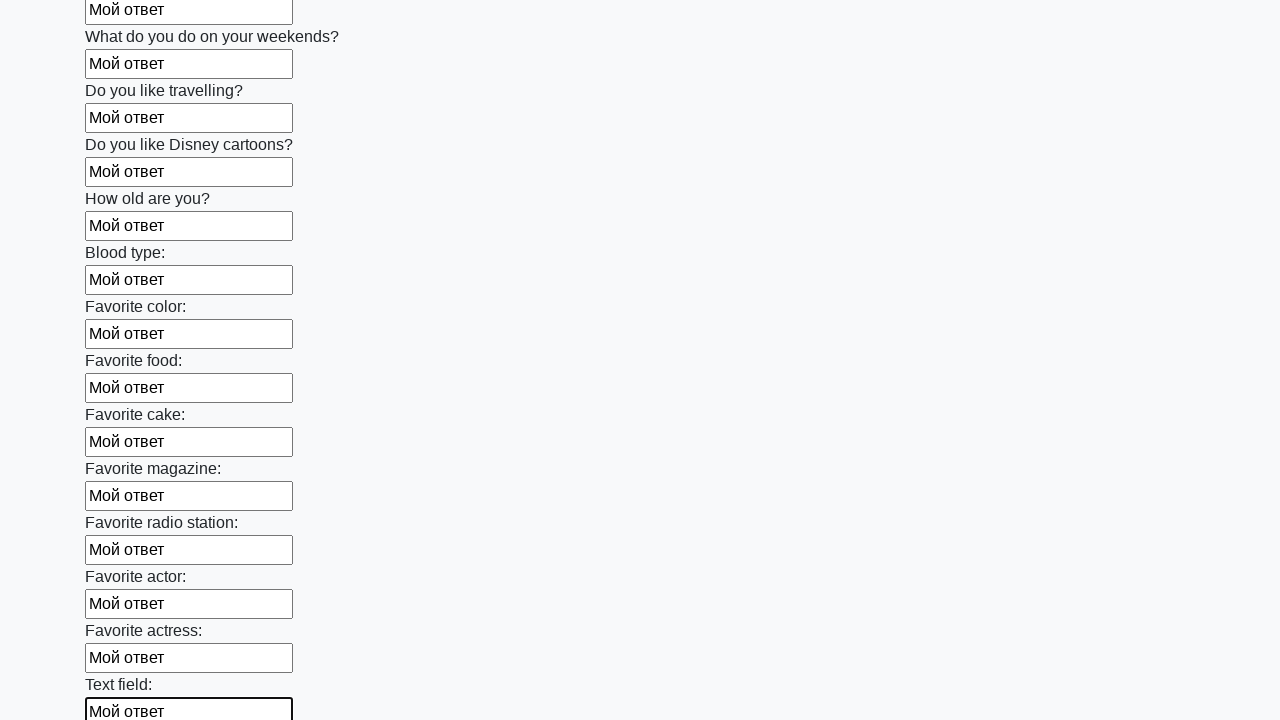

Filled input field with text 'Мой ответ' on xpath=//input >> nth=27
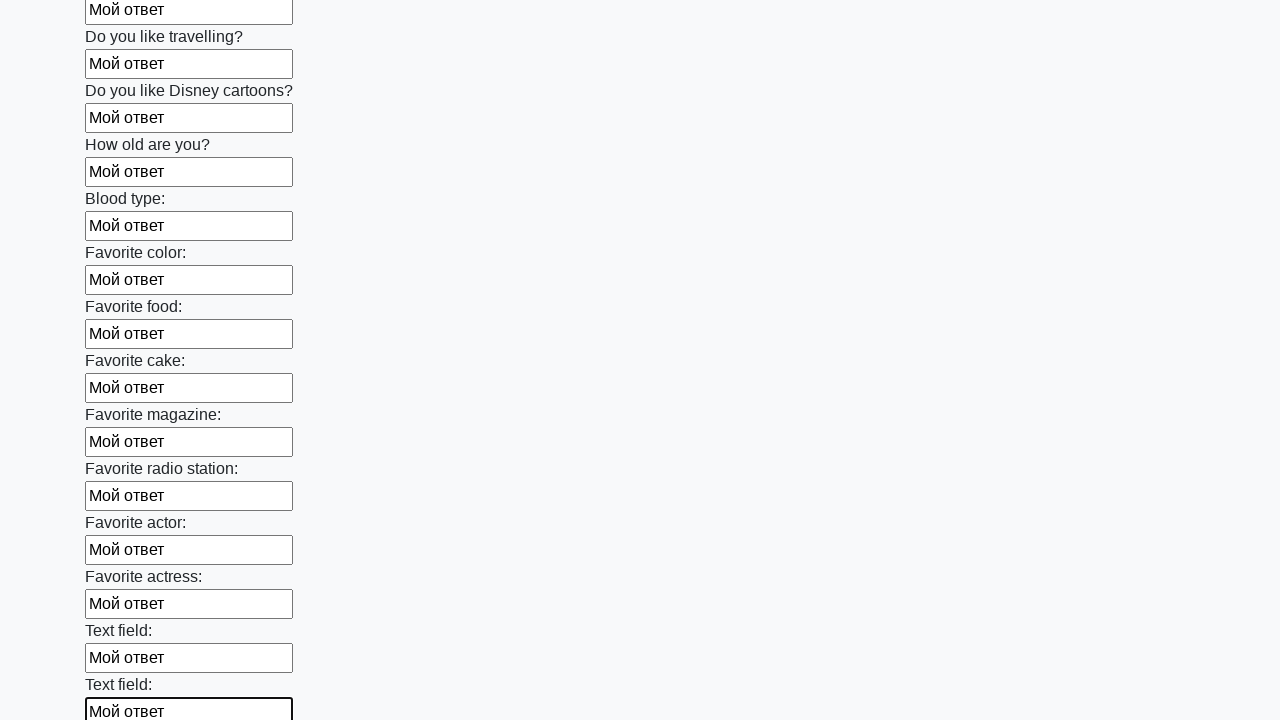

Filled input field with text 'Мой ответ' on xpath=//input >> nth=28
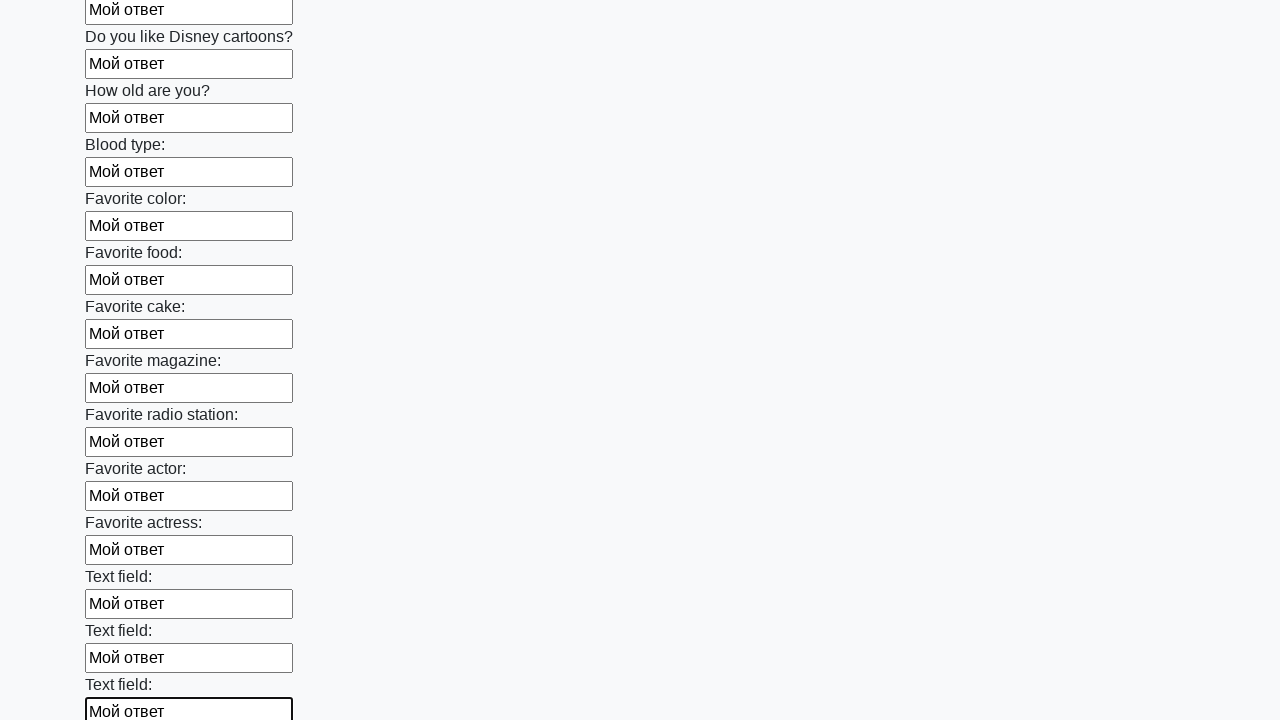

Filled input field with text 'Мой ответ' on xpath=//input >> nth=29
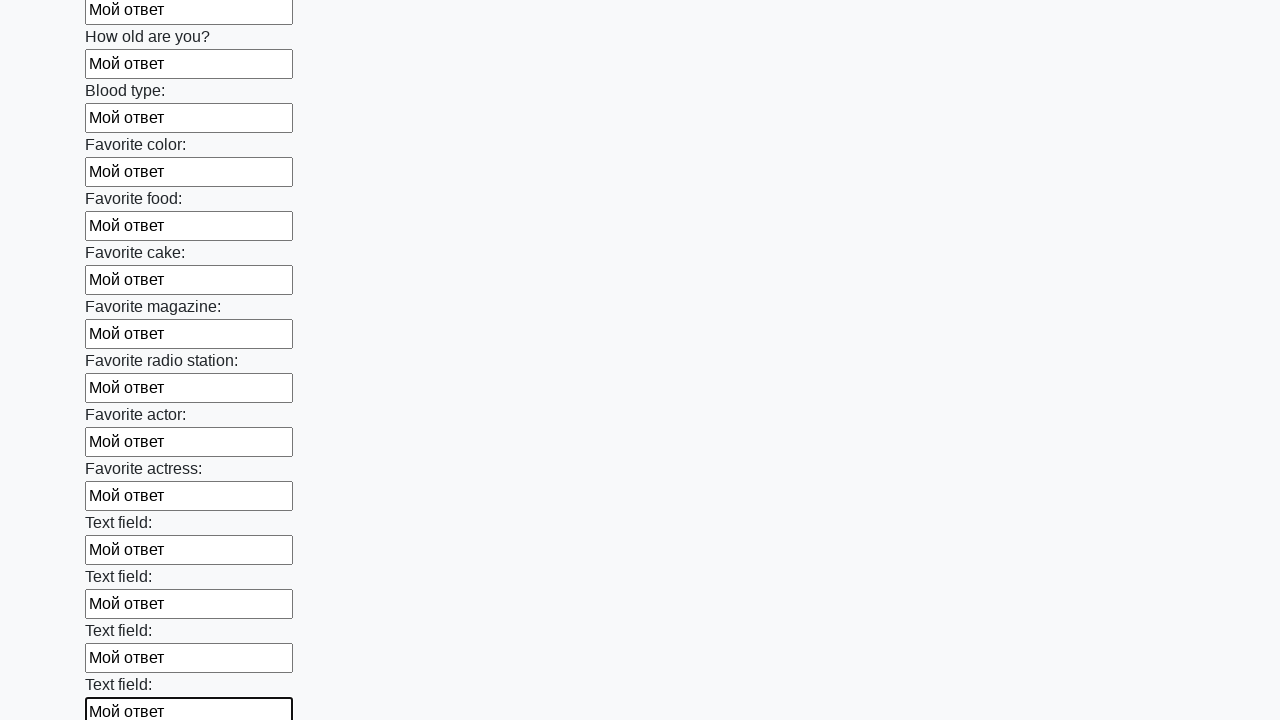

Filled input field with text 'Мой ответ' on xpath=//input >> nth=30
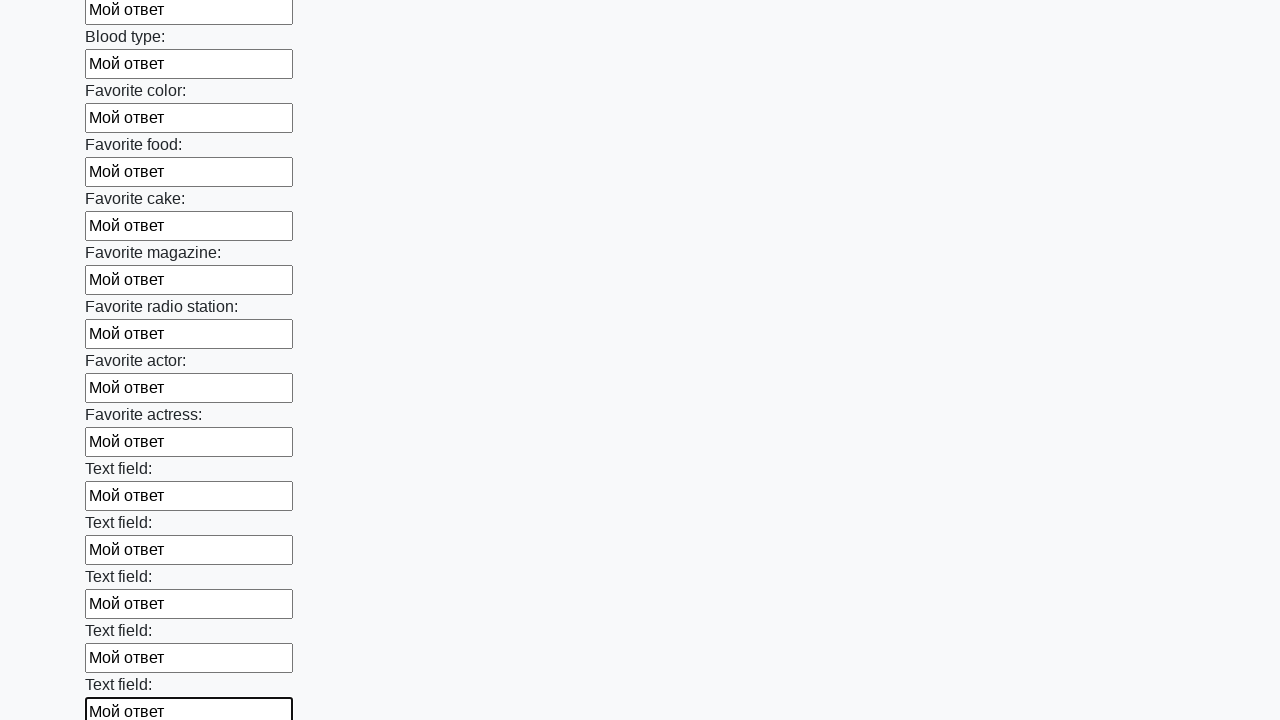

Filled input field with text 'Мой ответ' on xpath=//input >> nth=31
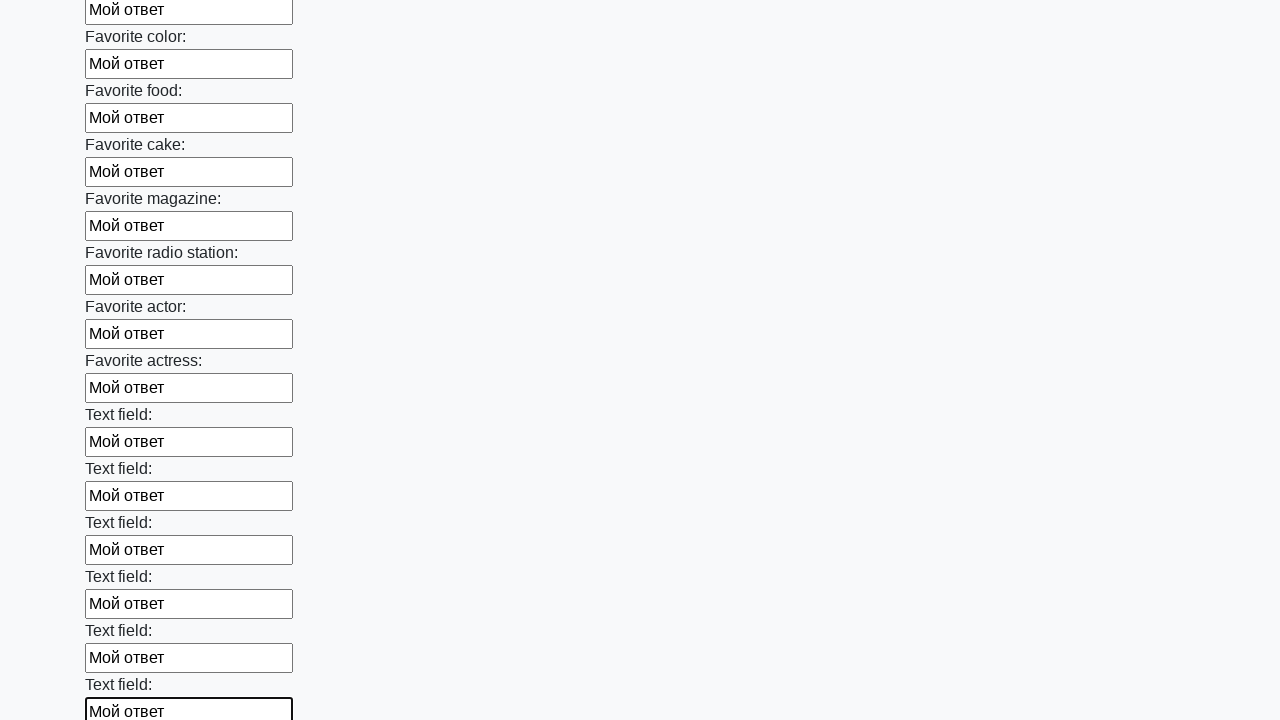

Filled input field with text 'Мой ответ' on xpath=//input >> nth=32
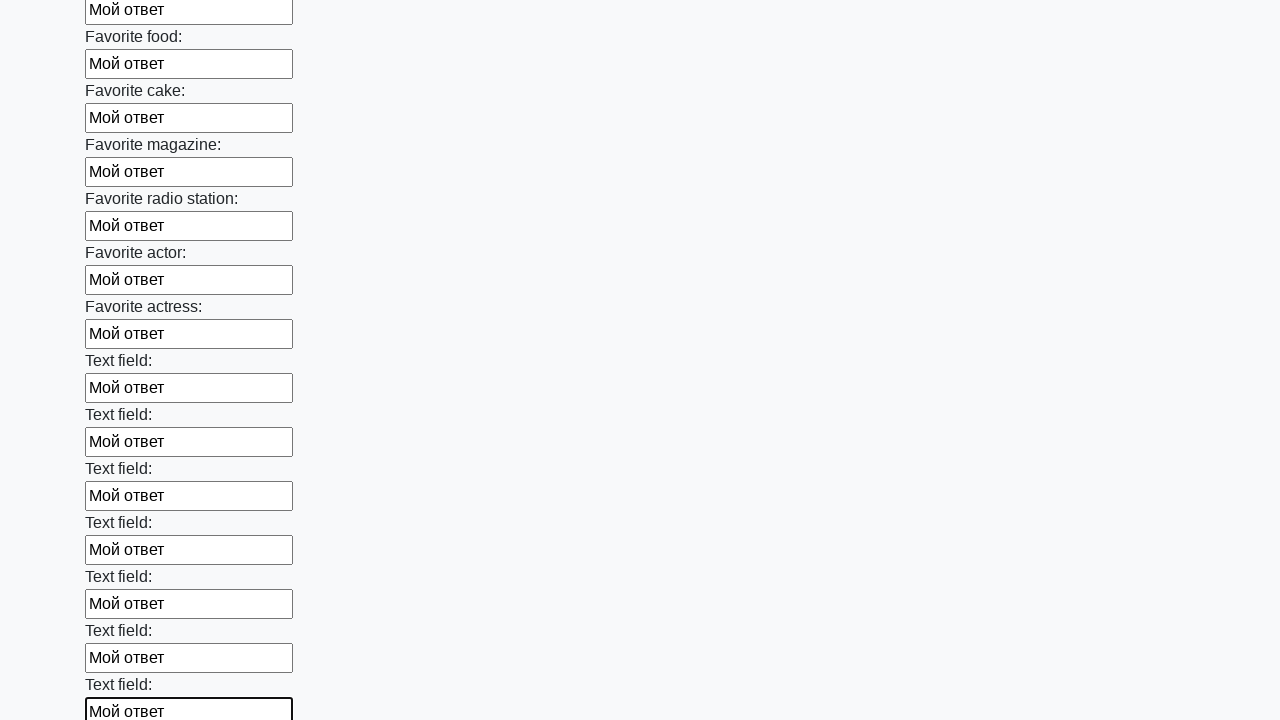

Filled input field with text 'Мой ответ' on xpath=//input >> nth=33
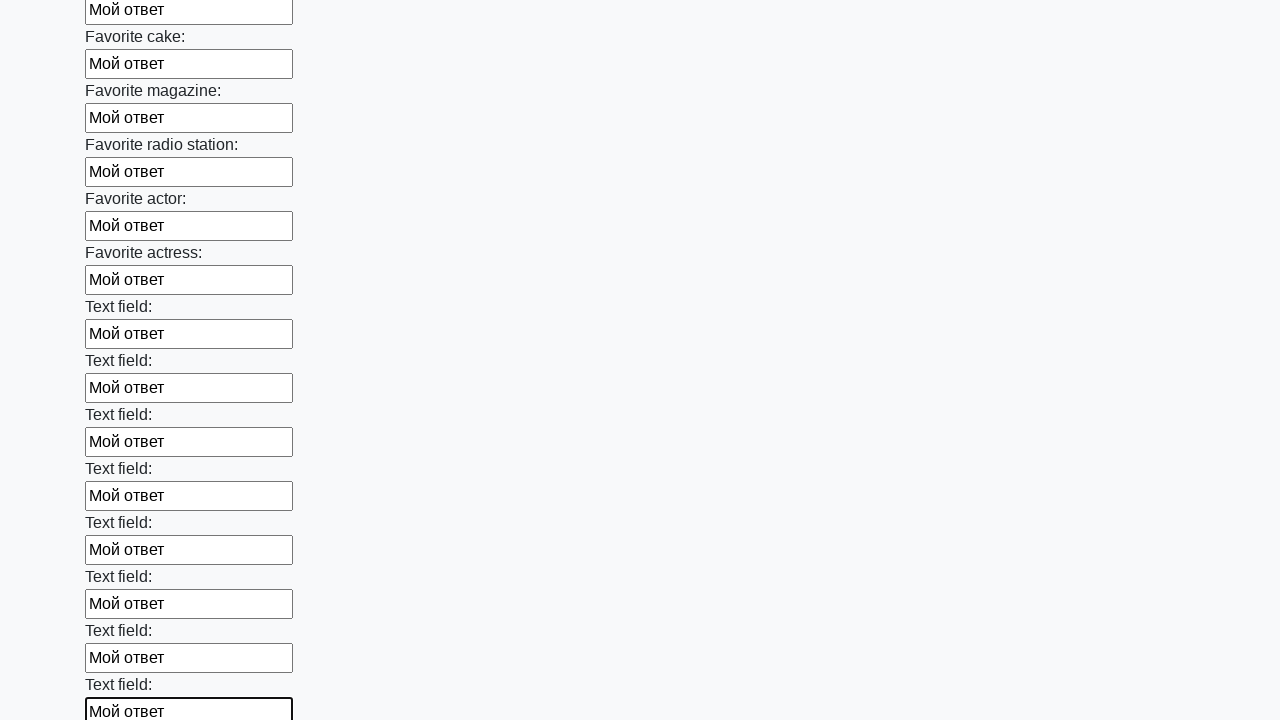

Filled input field with text 'Мой ответ' on xpath=//input >> nth=34
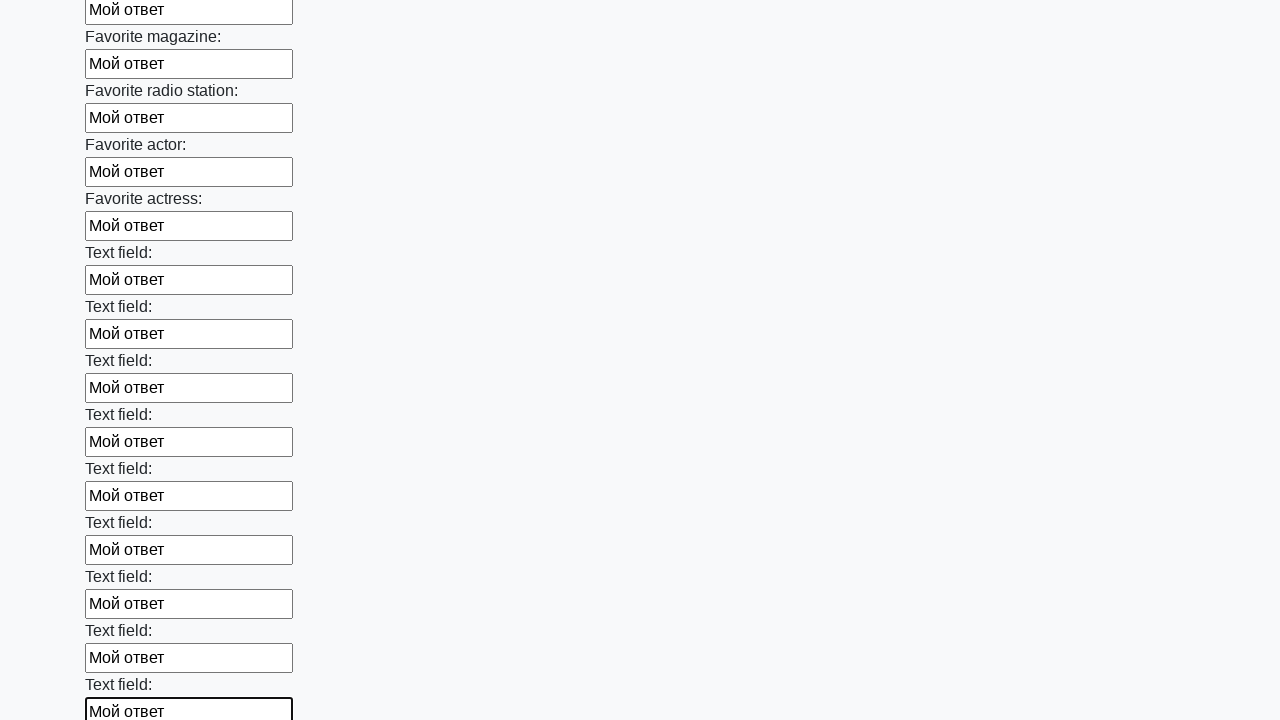

Filled input field with text 'Мой ответ' on xpath=//input >> nth=35
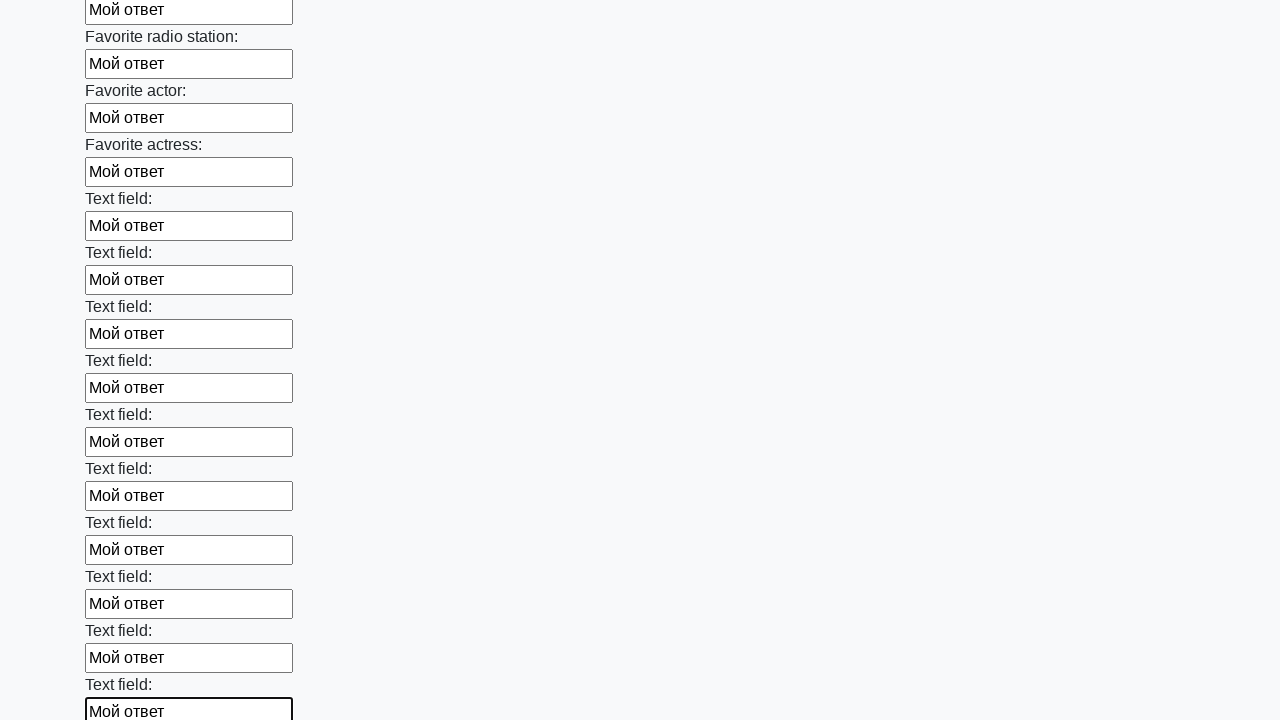

Filled input field with text 'Мой ответ' on xpath=//input >> nth=36
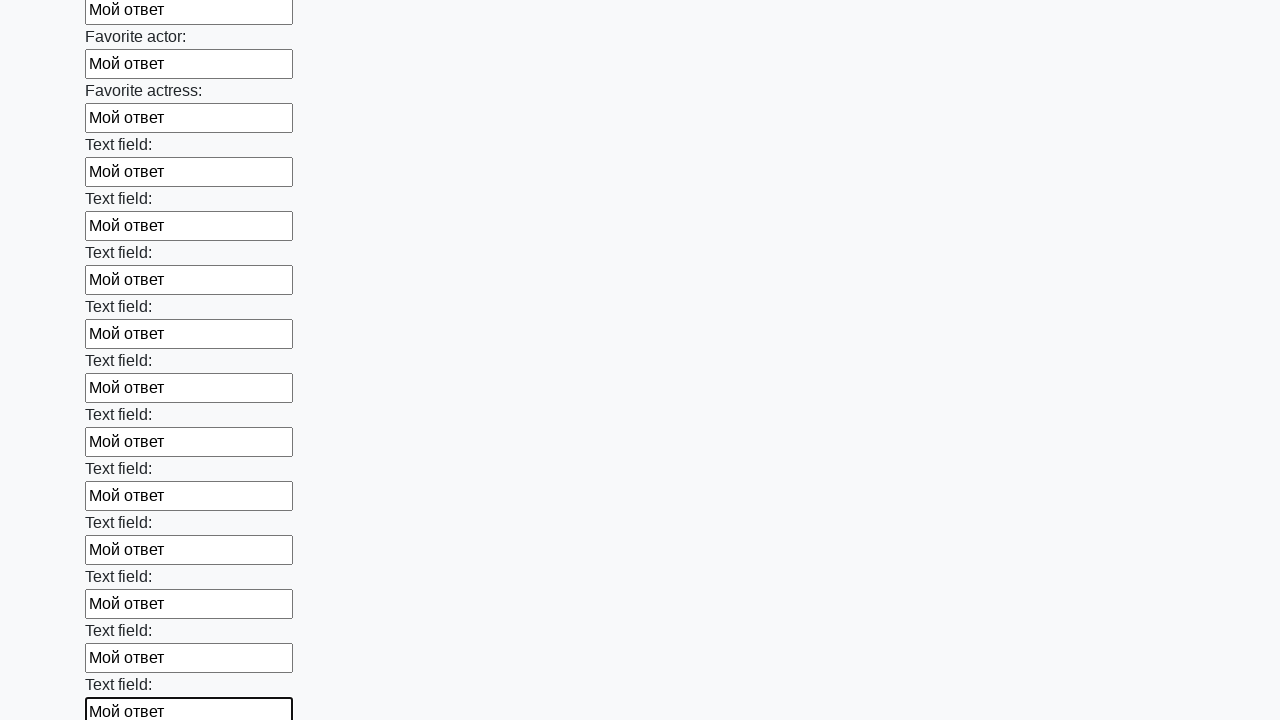

Filled input field with text 'Мой ответ' on xpath=//input >> nth=37
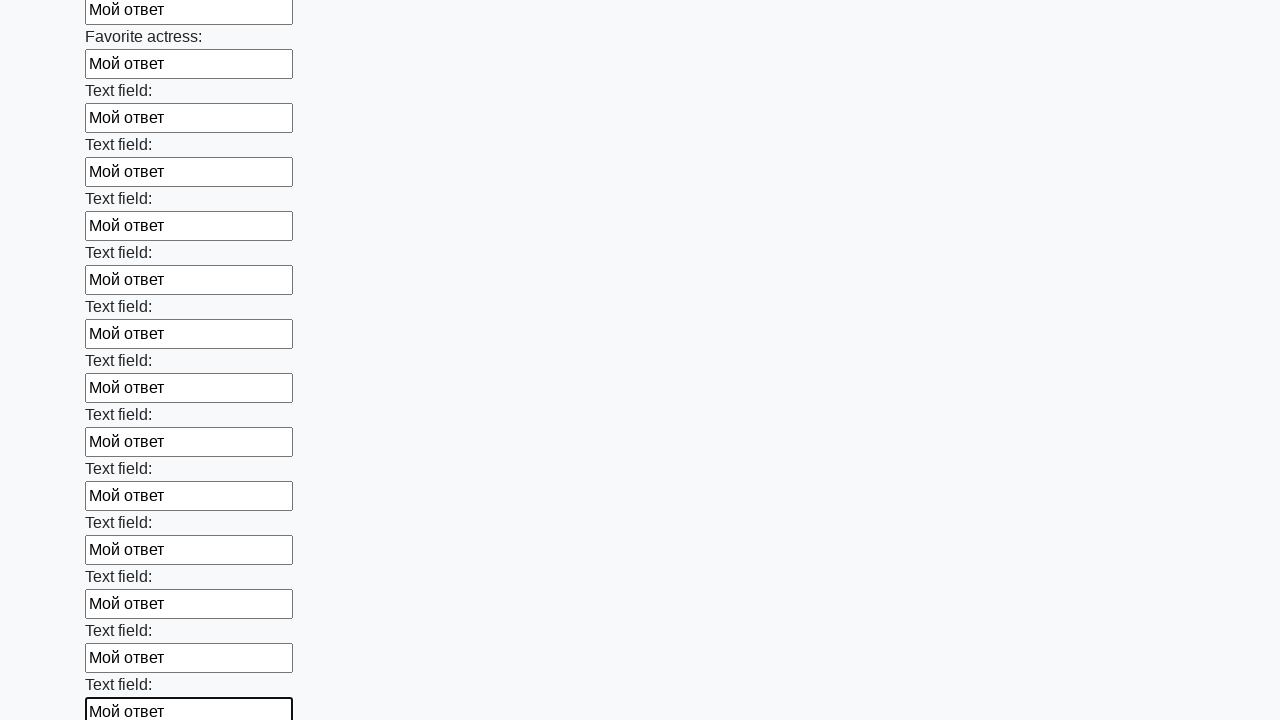

Filled input field with text 'Мой ответ' on xpath=//input >> nth=38
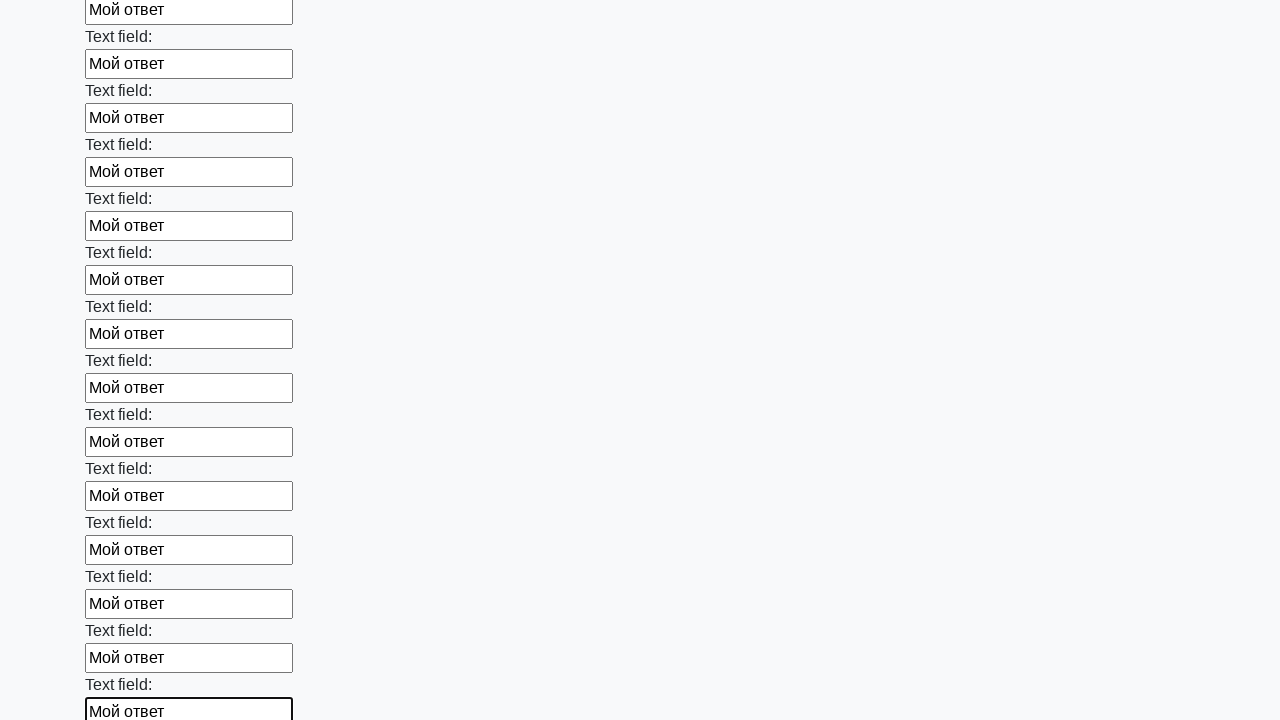

Filled input field with text 'Мой ответ' on xpath=//input >> nth=39
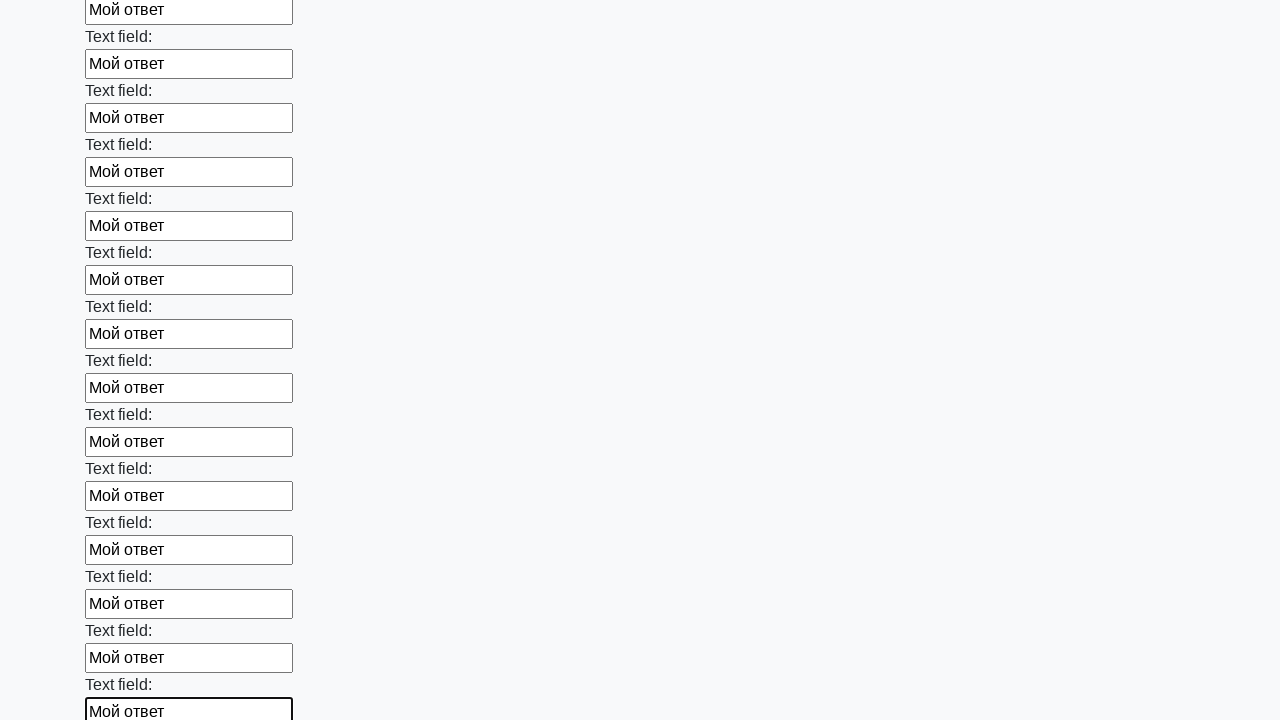

Filled input field with text 'Мой ответ' on xpath=//input >> nth=40
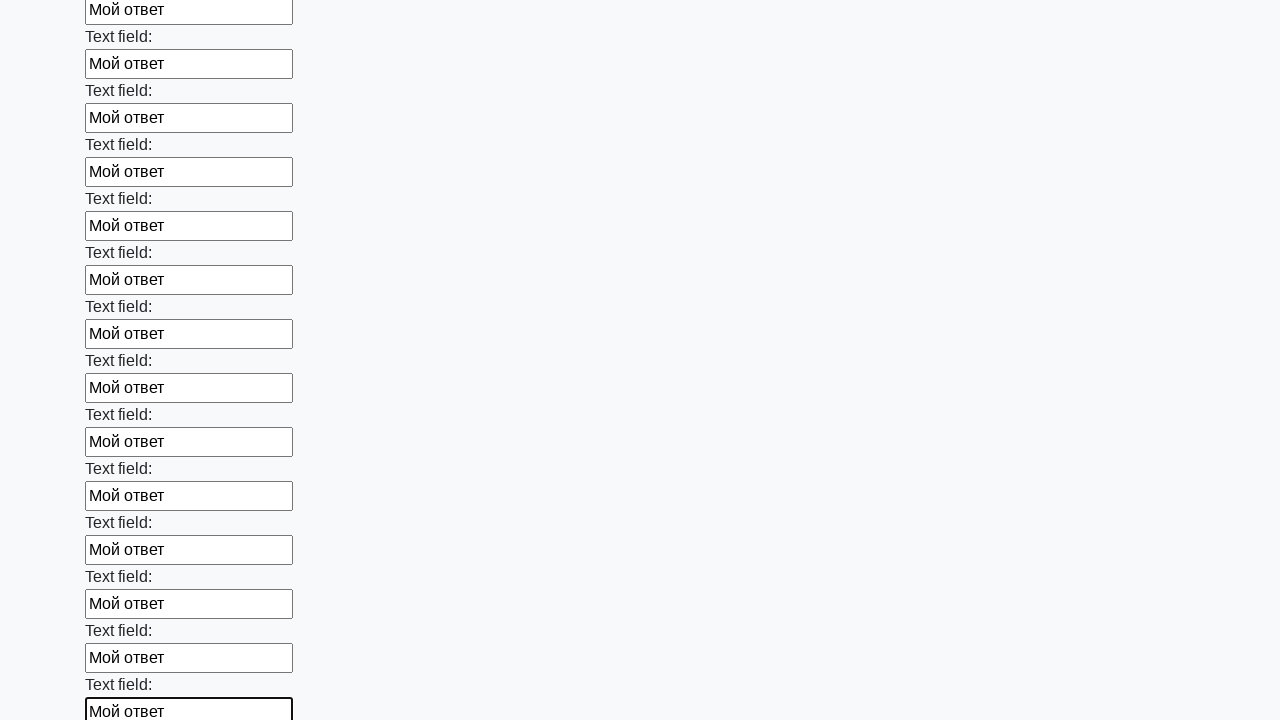

Filled input field with text 'Мой ответ' on xpath=//input >> nth=41
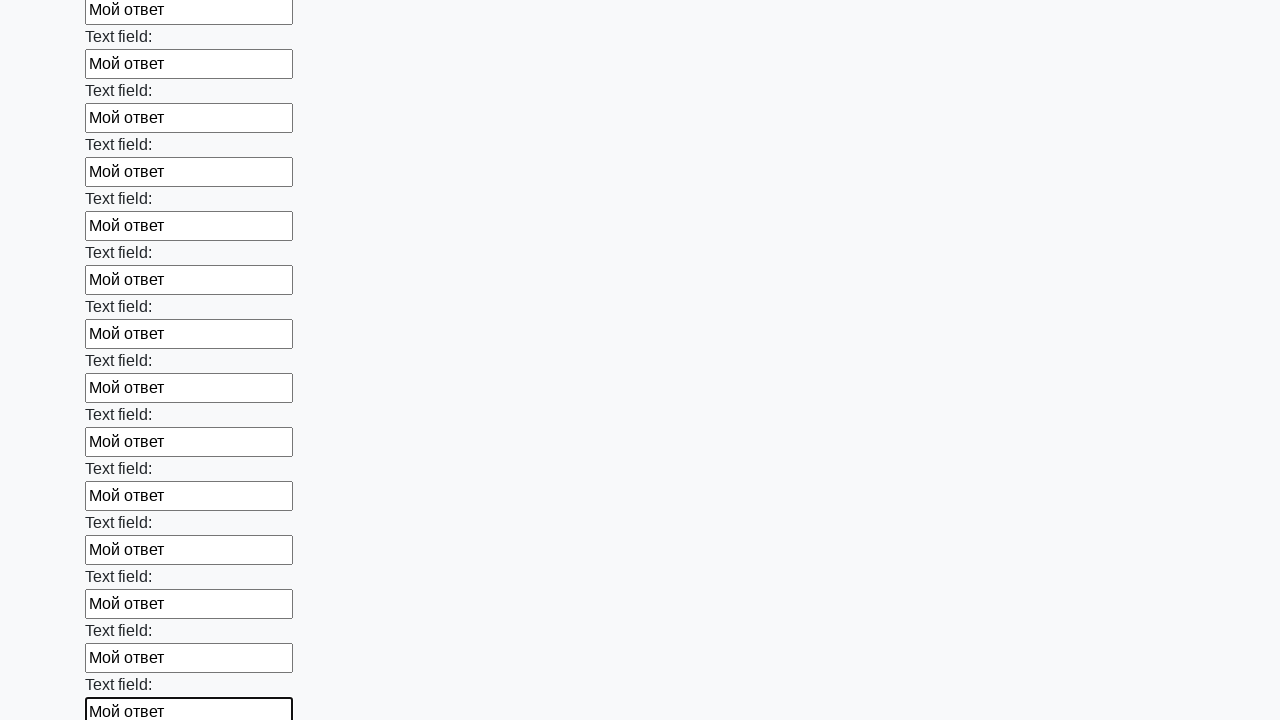

Filled input field with text 'Мой ответ' on xpath=//input >> nth=42
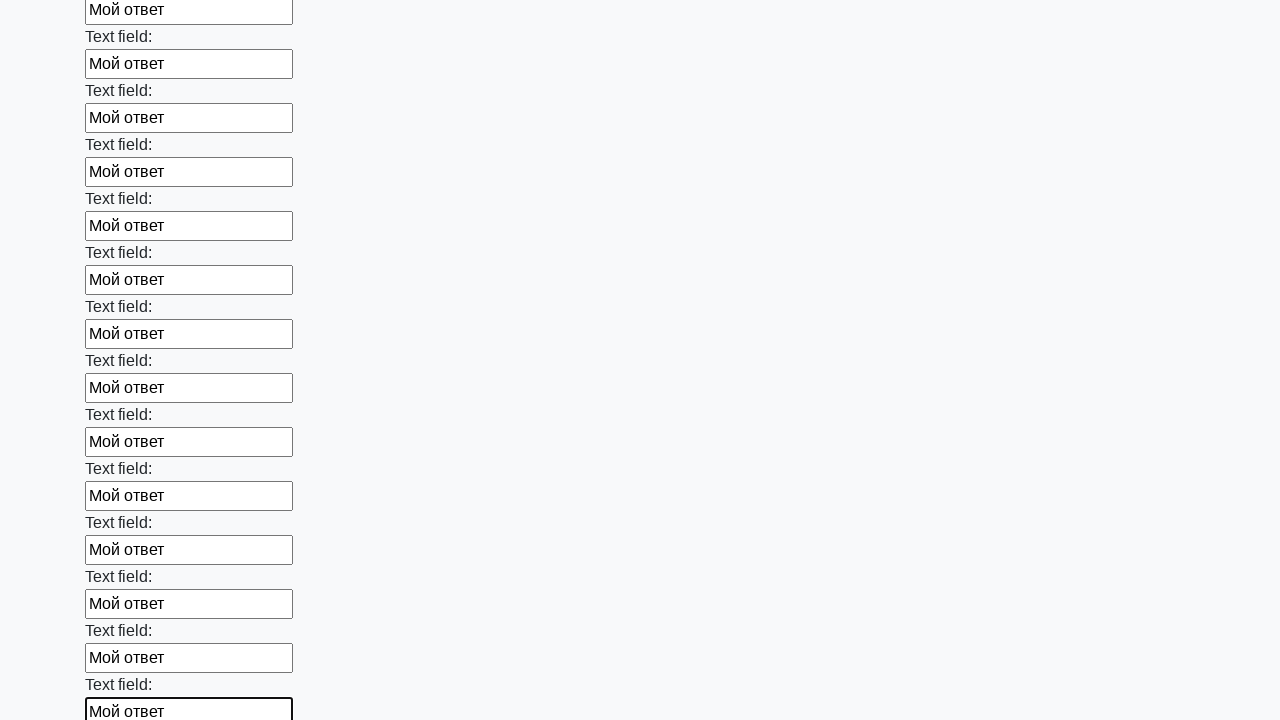

Filled input field with text 'Мой ответ' on xpath=//input >> nth=43
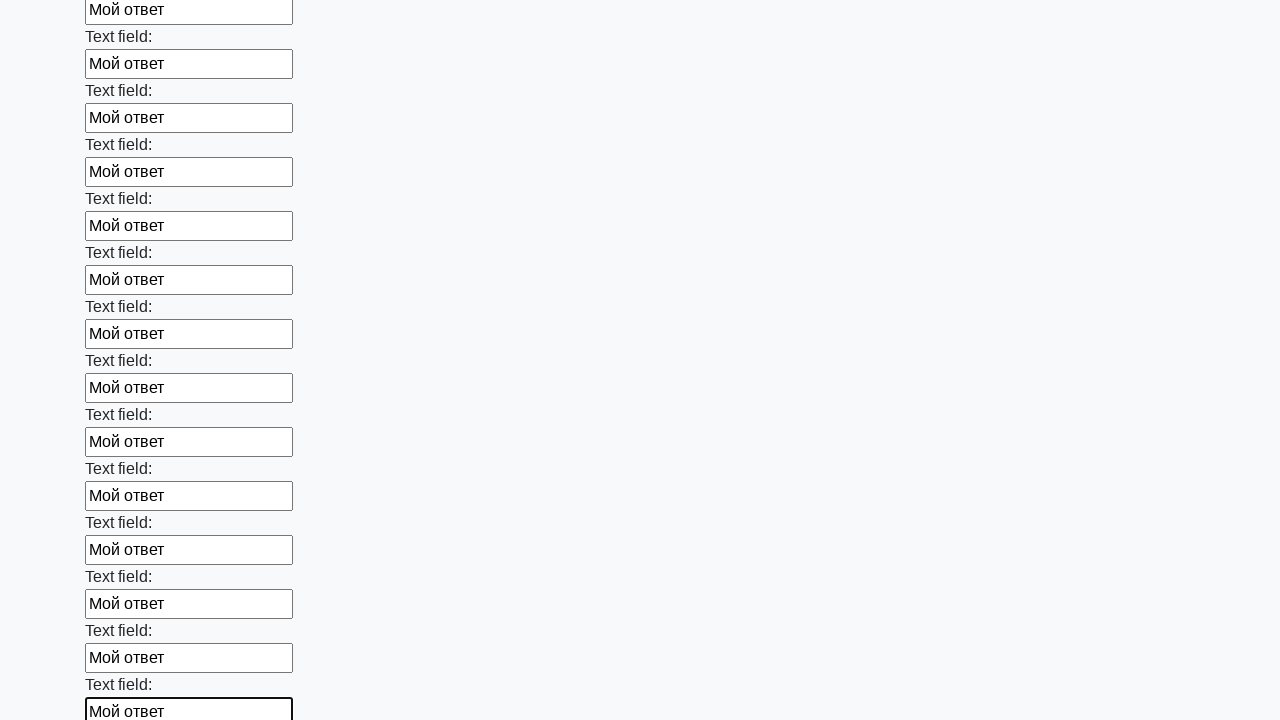

Filled input field with text 'Мой ответ' on xpath=//input >> nth=44
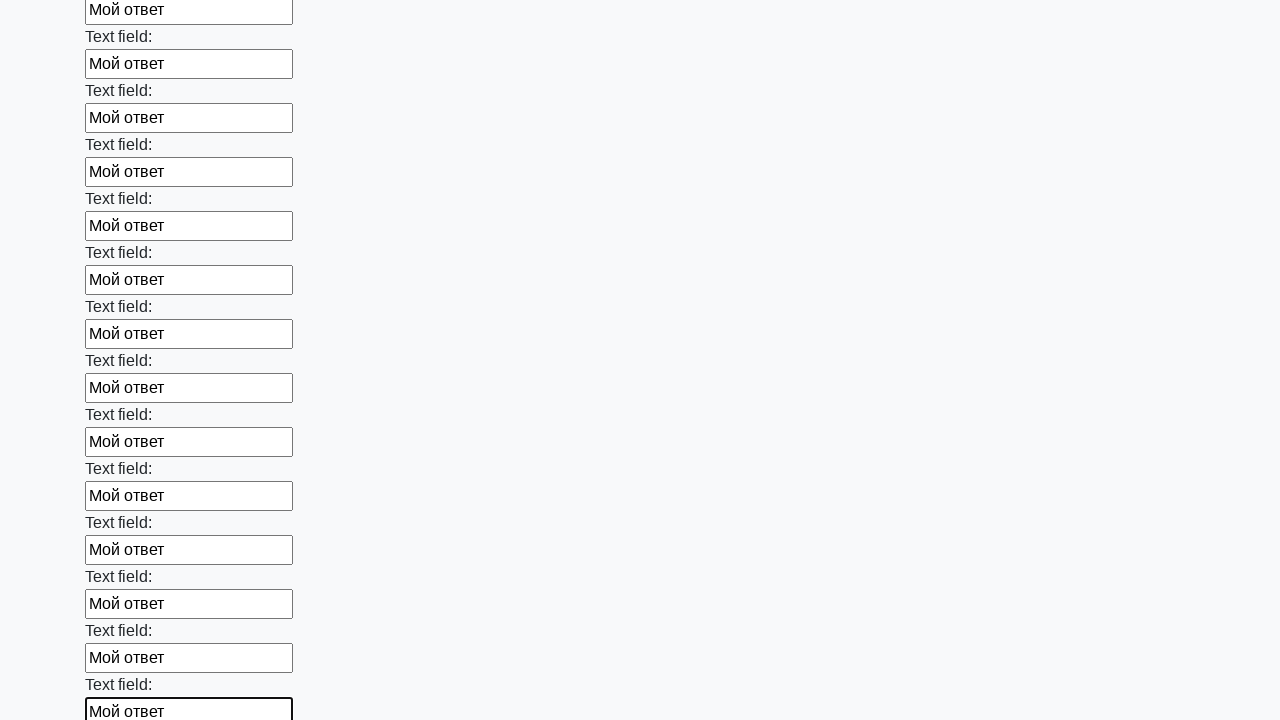

Filled input field with text 'Мой ответ' on xpath=//input >> nth=45
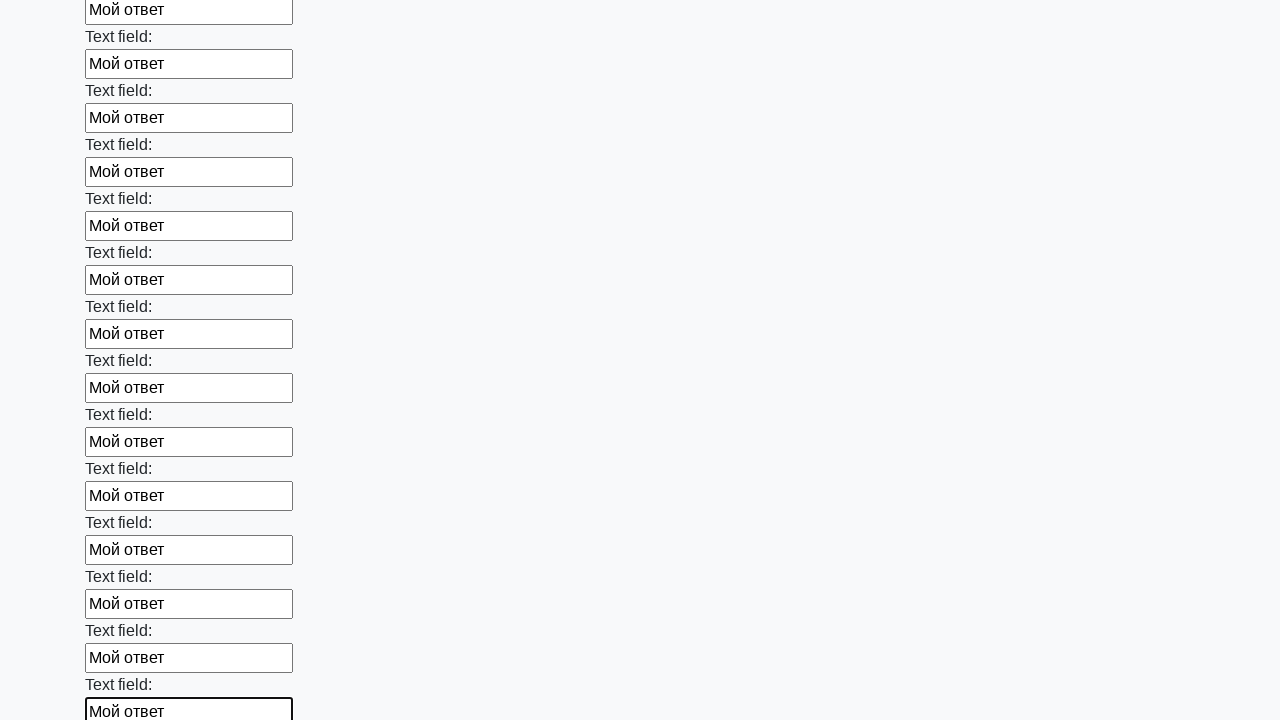

Filled input field with text 'Мой ответ' on xpath=//input >> nth=46
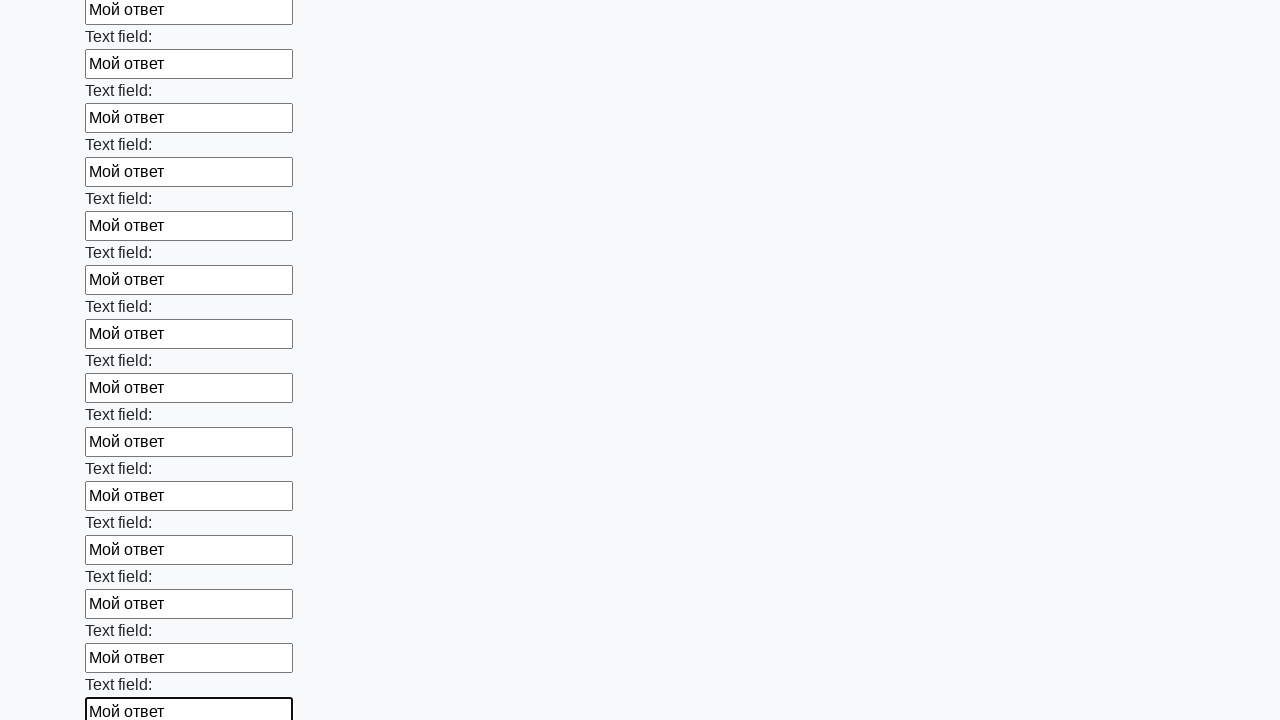

Filled input field with text 'Мой ответ' on xpath=//input >> nth=47
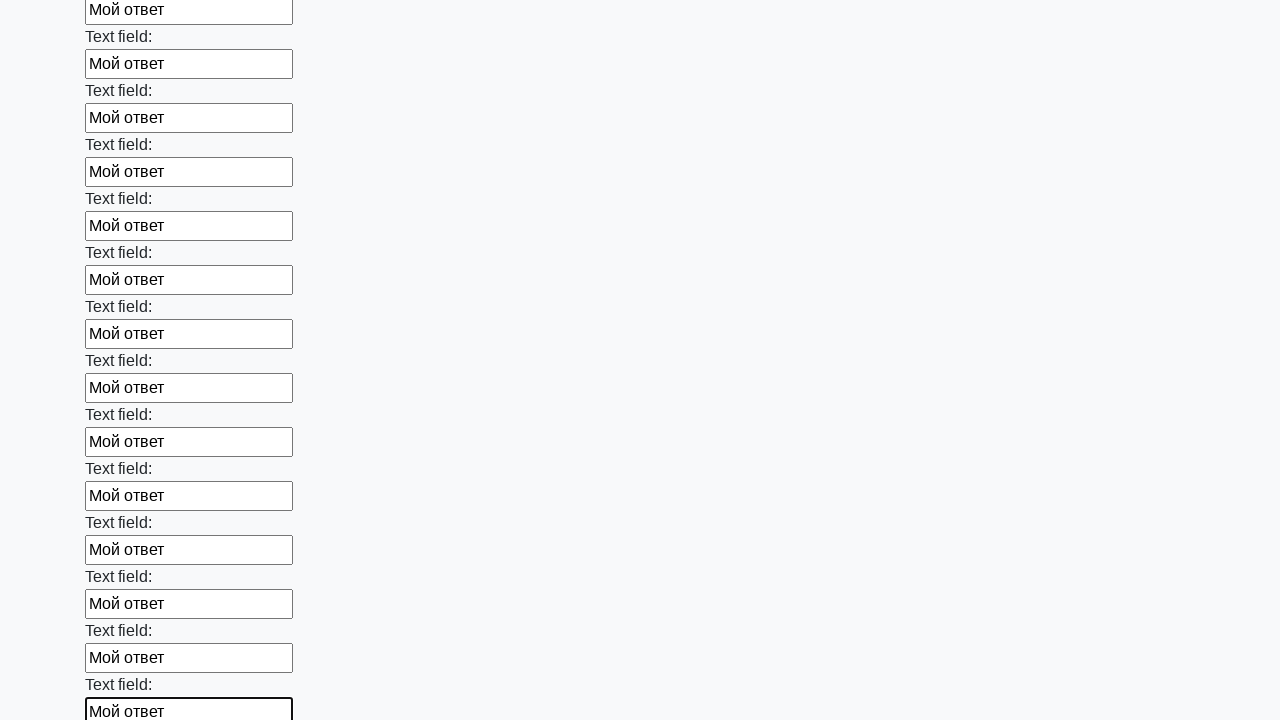

Filled input field with text 'Мой ответ' on xpath=//input >> nth=48
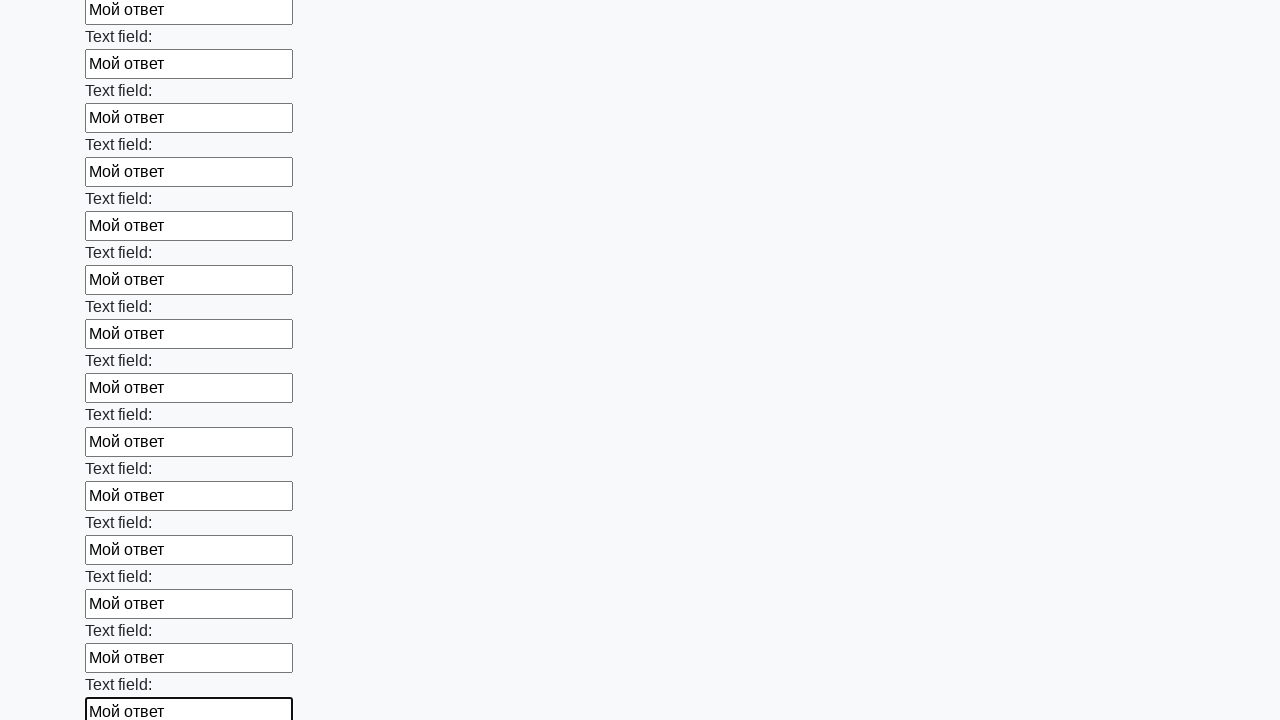

Filled input field with text 'Мой ответ' on xpath=//input >> nth=49
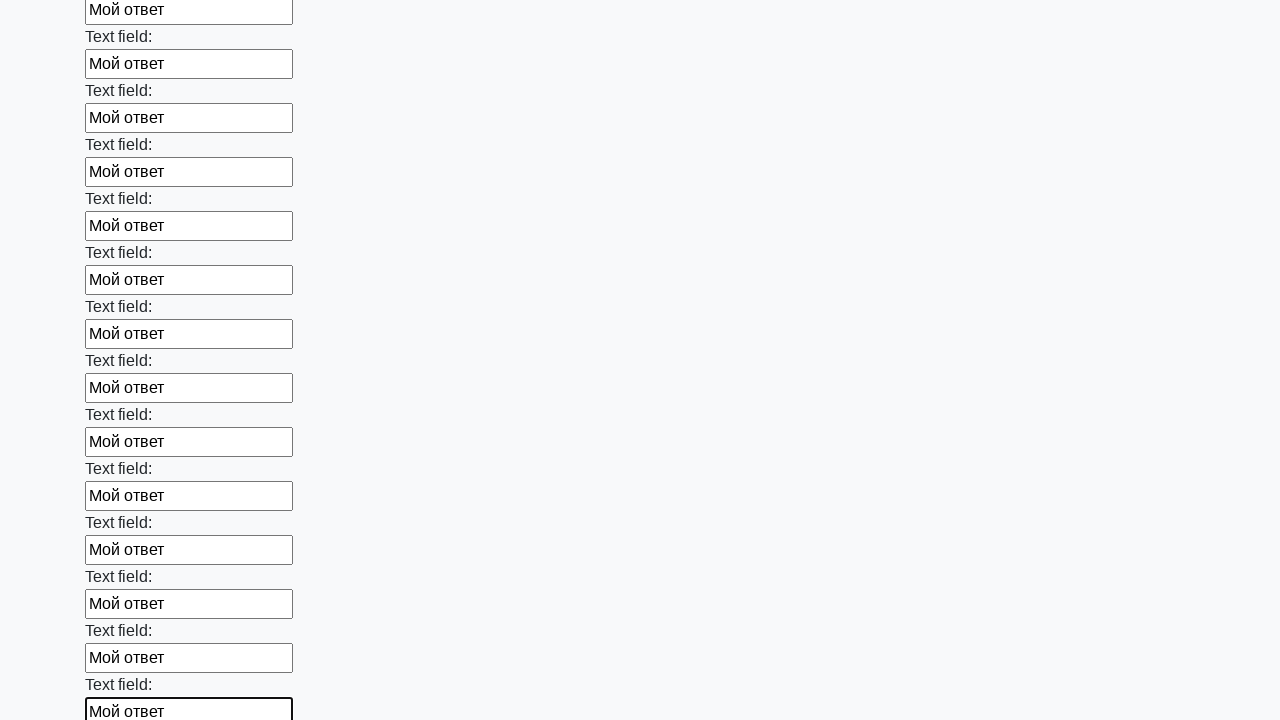

Filled input field with text 'Мой ответ' on xpath=//input >> nth=50
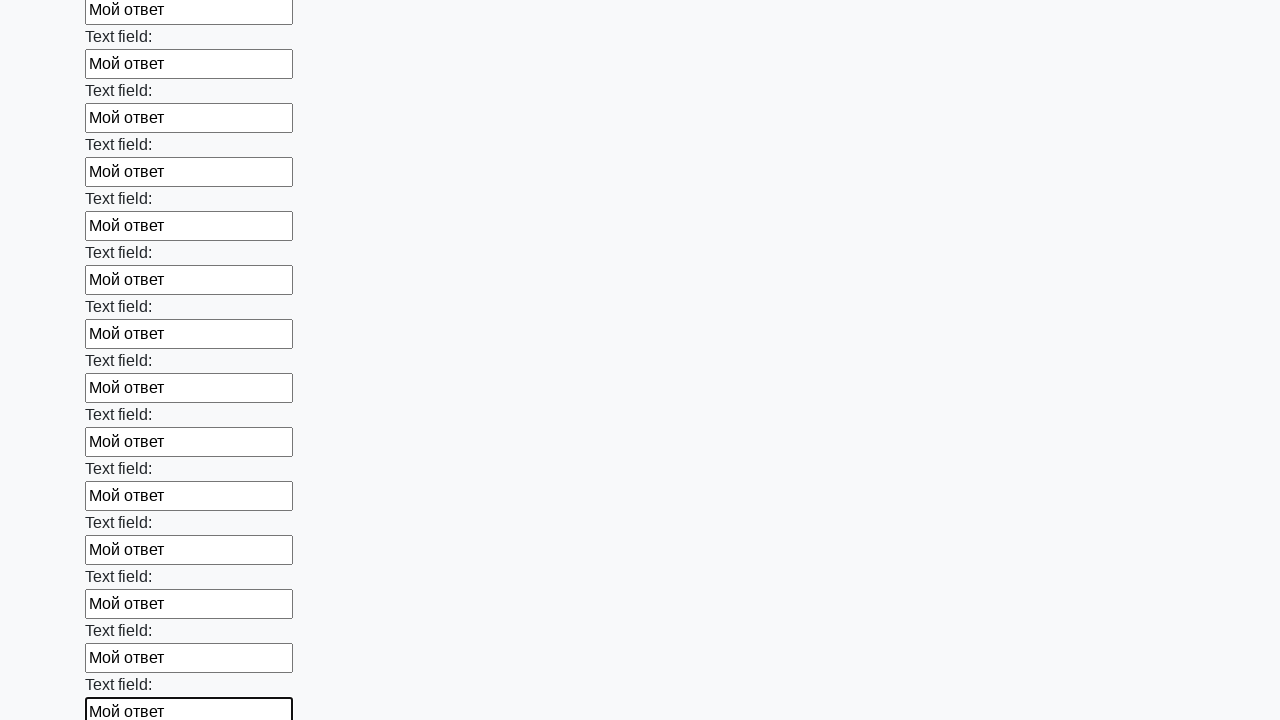

Filled input field with text 'Мой ответ' on xpath=//input >> nth=51
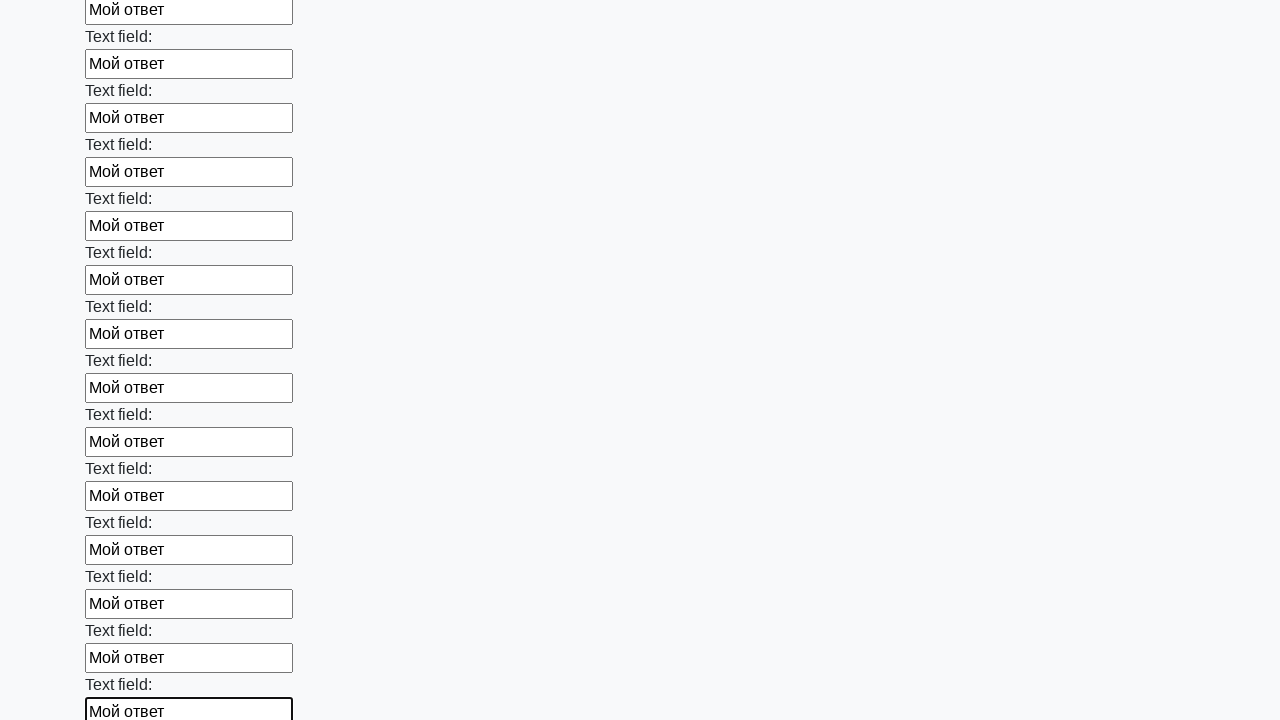

Filled input field with text 'Мой ответ' on xpath=//input >> nth=52
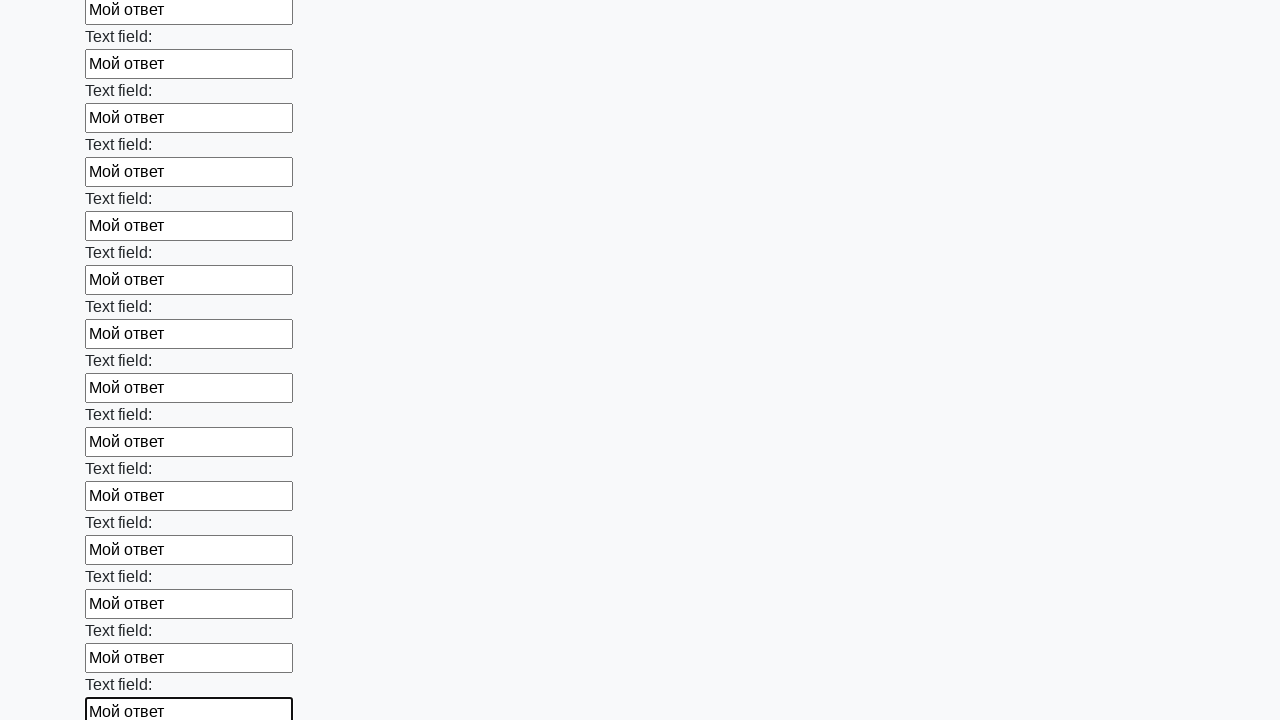

Filled input field with text 'Мой ответ' on xpath=//input >> nth=53
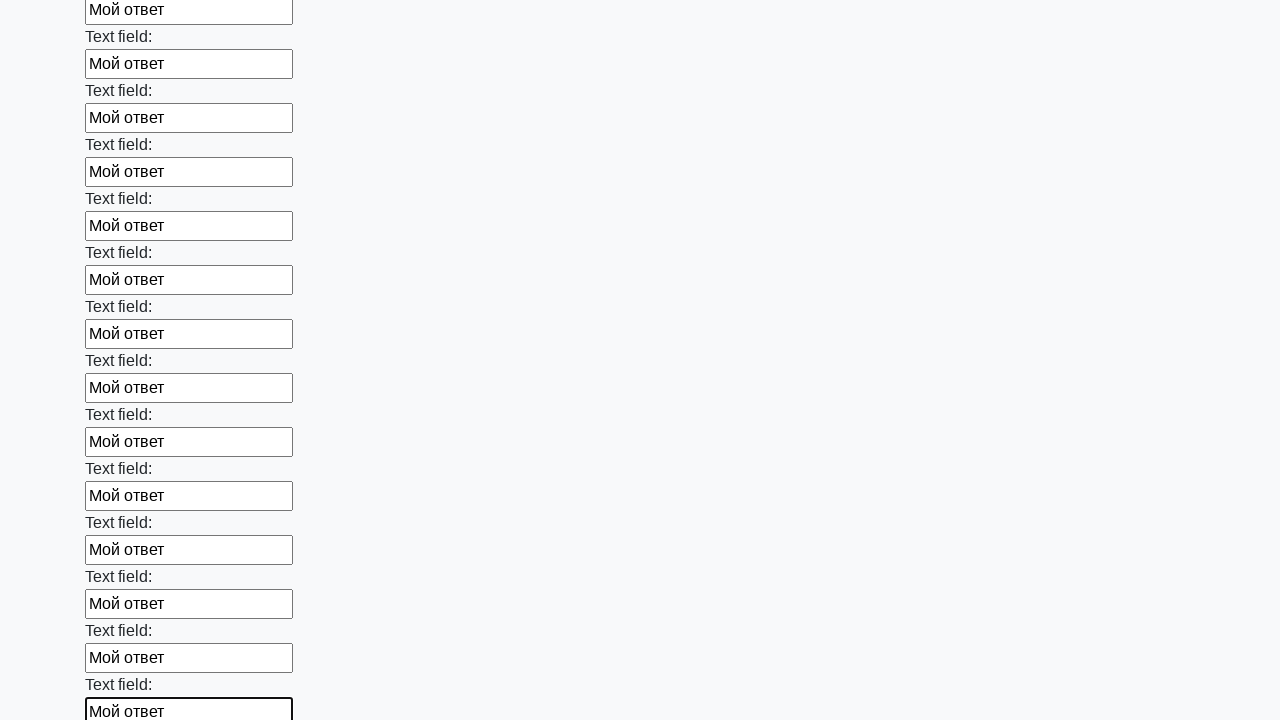

Filled input field with text 'Мой ответ' on xpath=//input >> nth=54
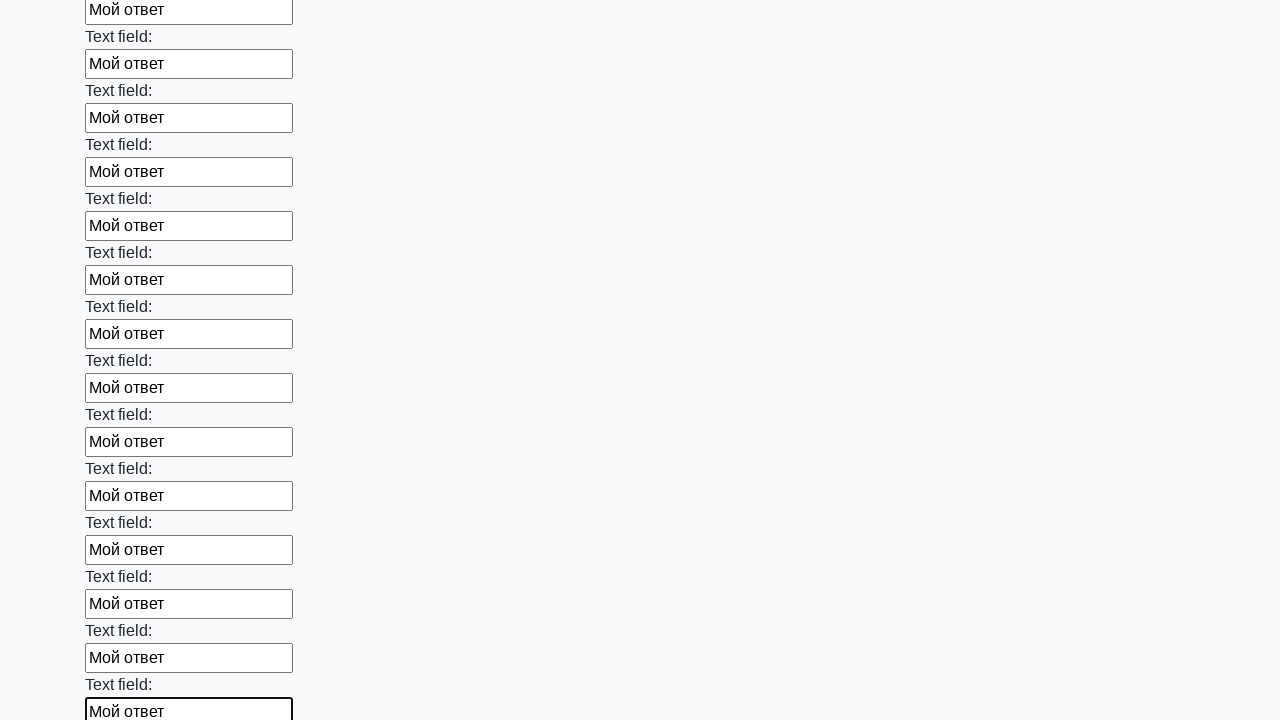

Filled input field with text 'Мой ответ' on xpath=//input >> nth=55
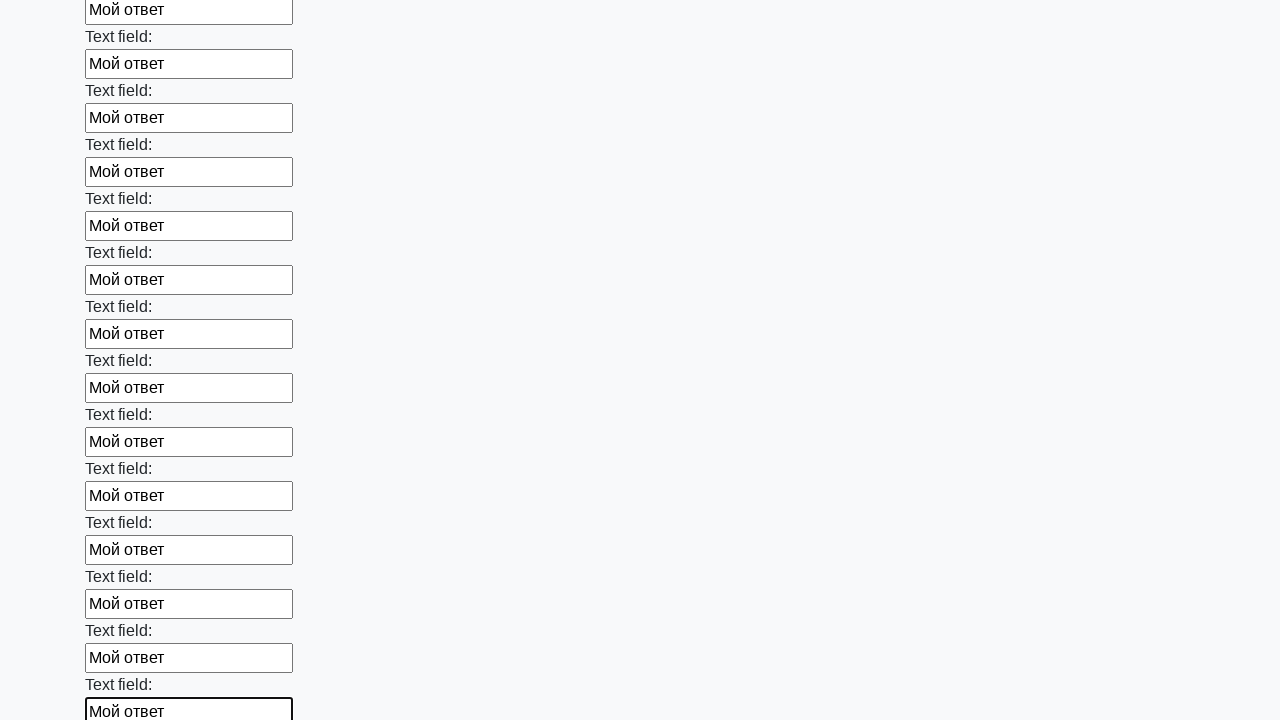

Filled input field with text 'Мой ответ' on xpath=//input >> nth=56
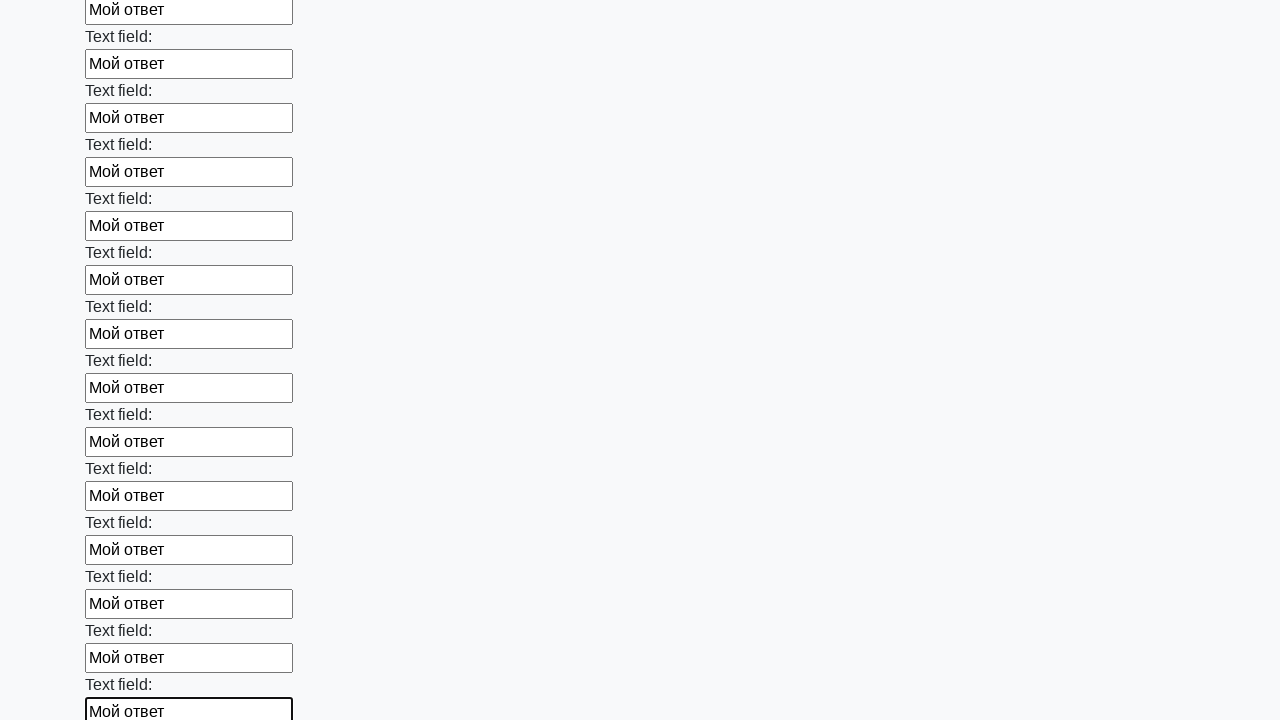

Filled input field with text 'Мой ответ' on xpath=//input >> nth=57
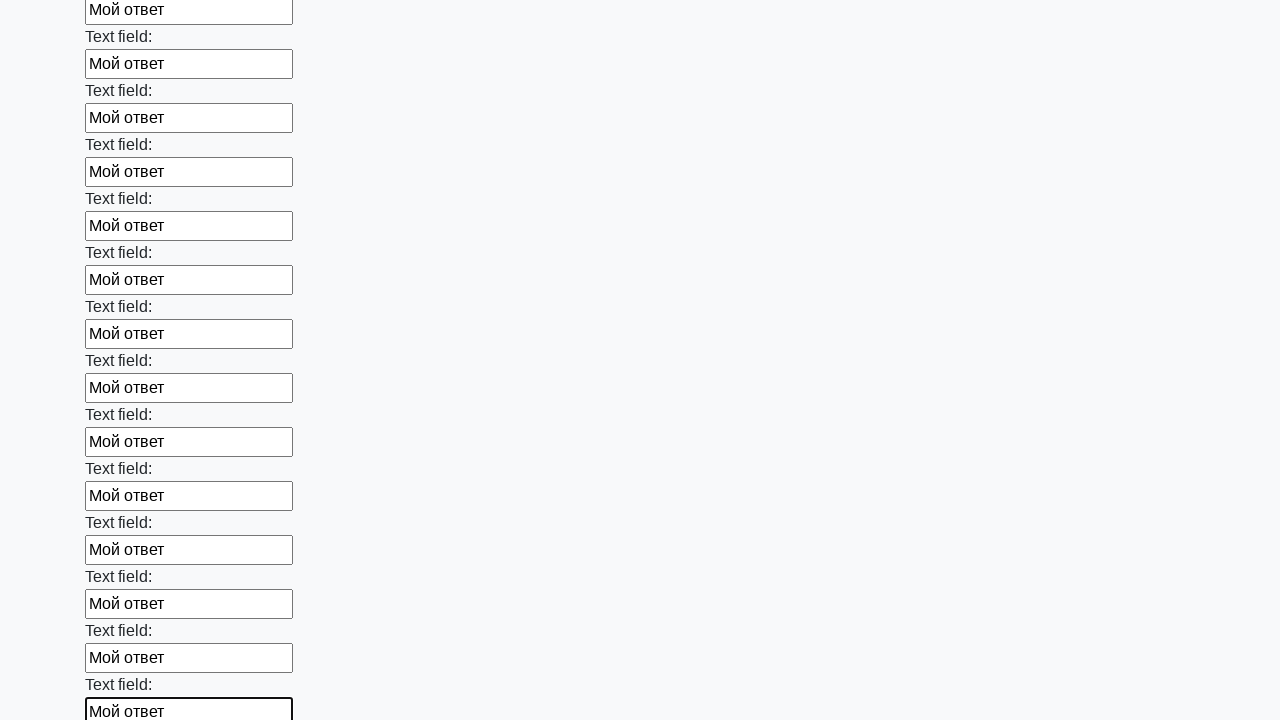

Filled input field with text 'Мой ответ' on xpath=//input >> nth=58
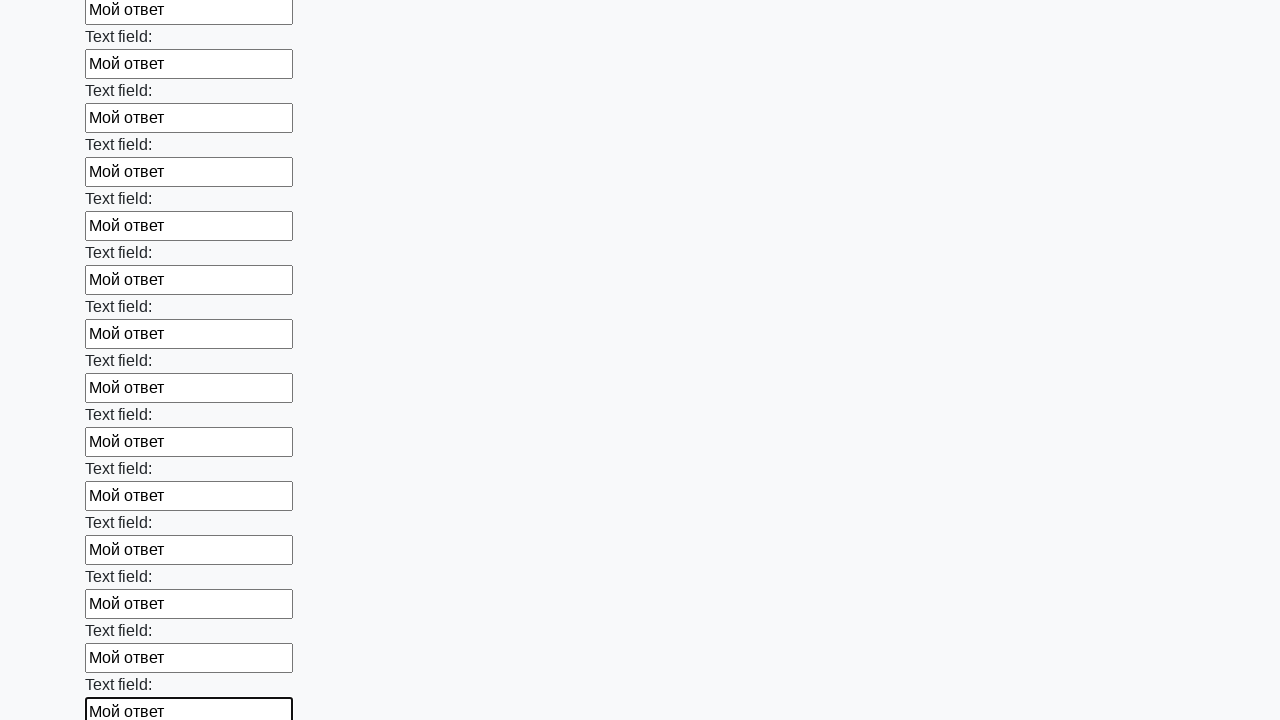

Filled input field with text 'Мой ответ' on xpath=//input >> nth=59
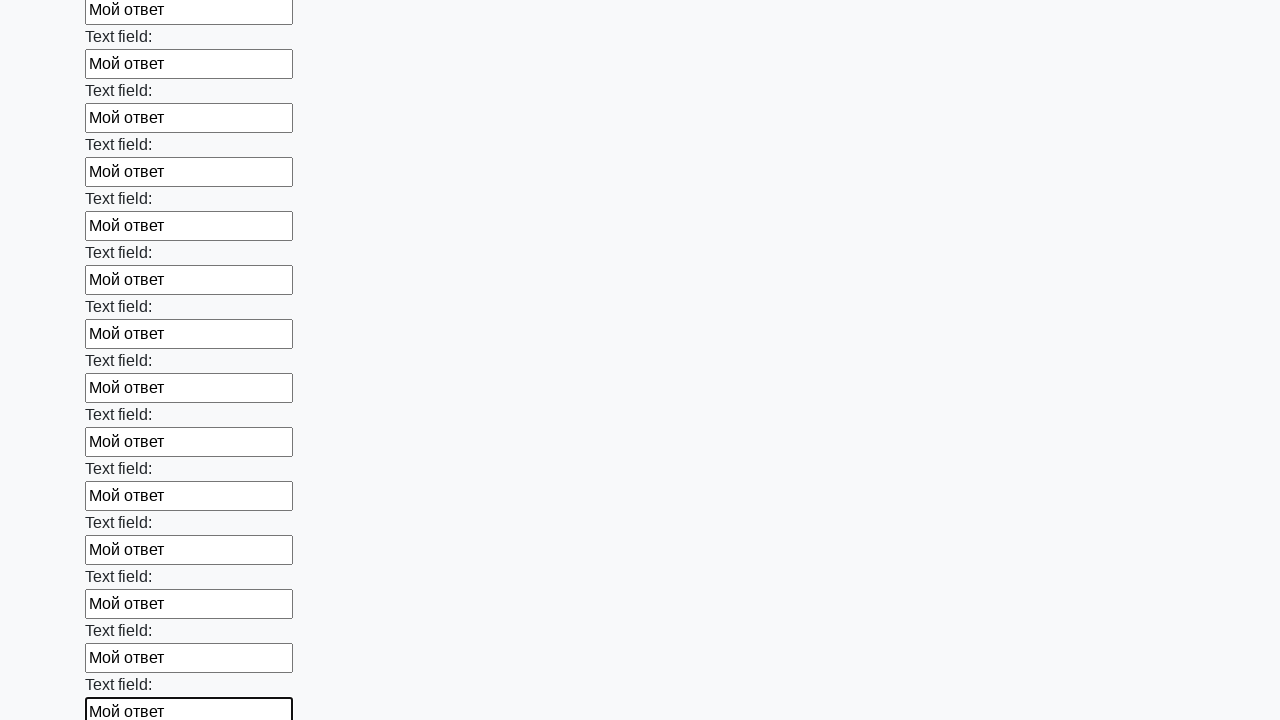

Filled input field with text 'Мой ответ' on xpath=//input >> nth=60
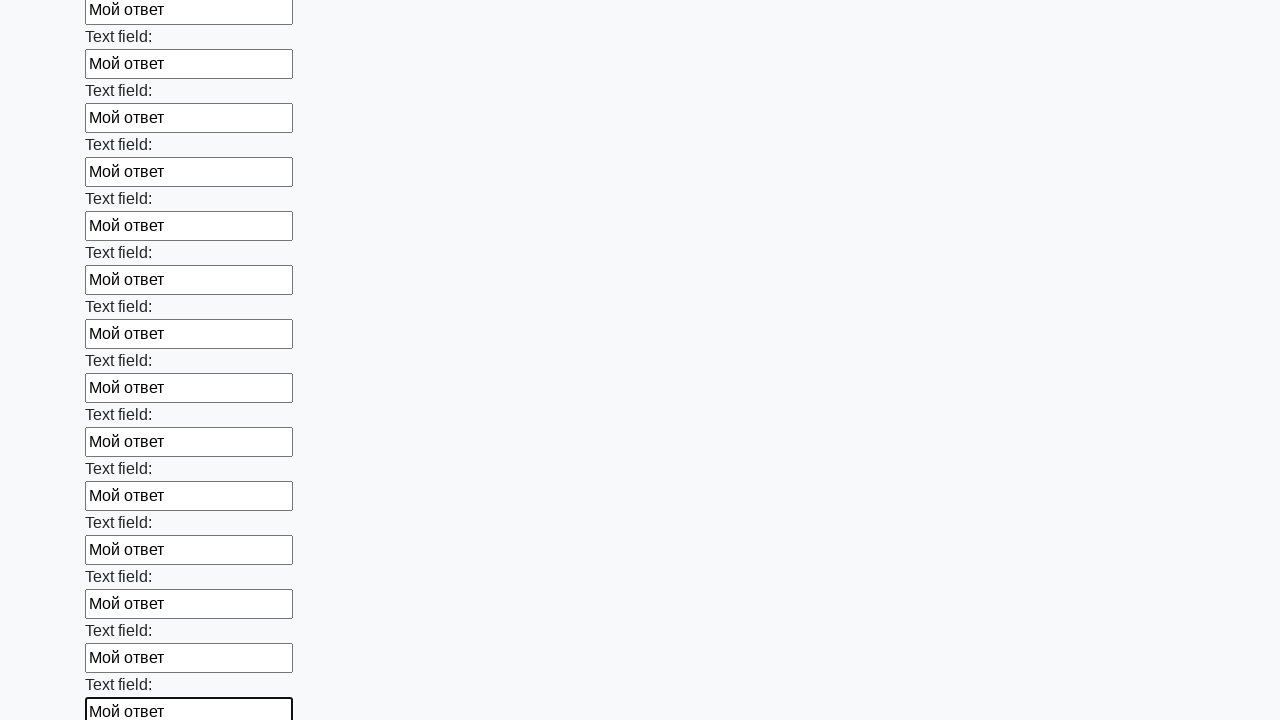

Filled input field with text 'Мой ответ' on xpath=//input >> nth=61
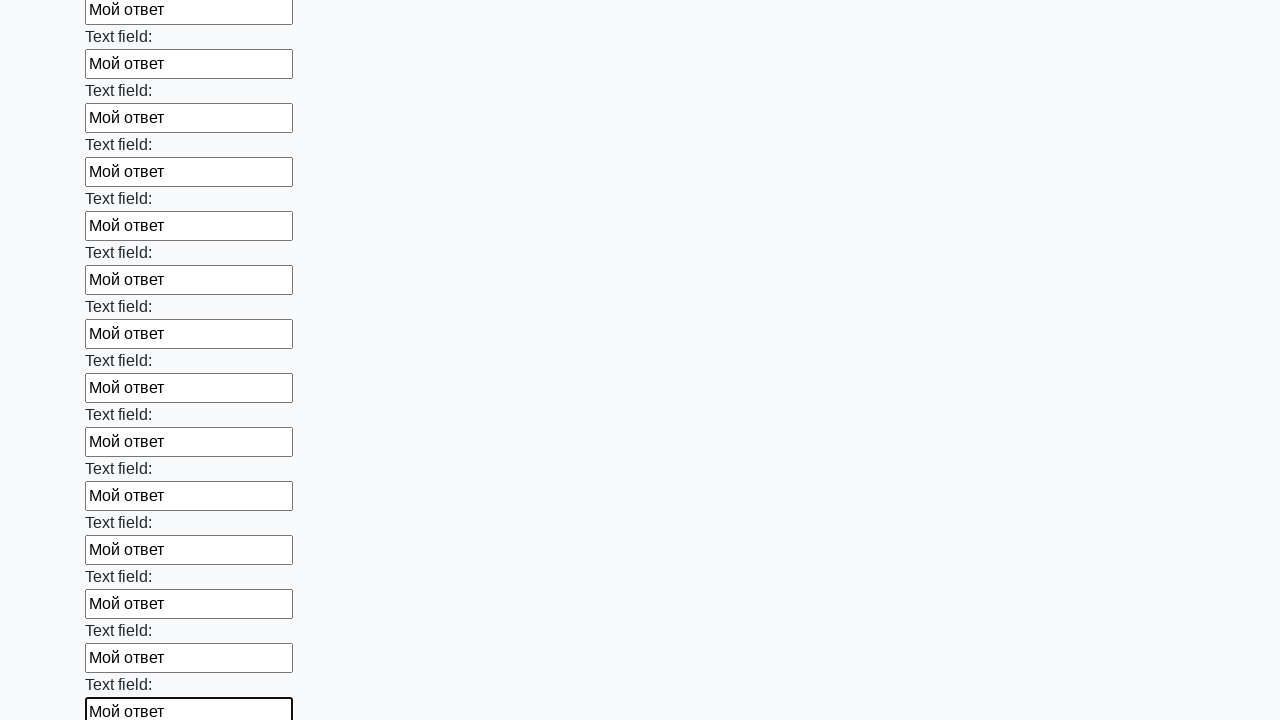

Filled input field with text 'Мой ответ' on xpath=//input >> nth=62
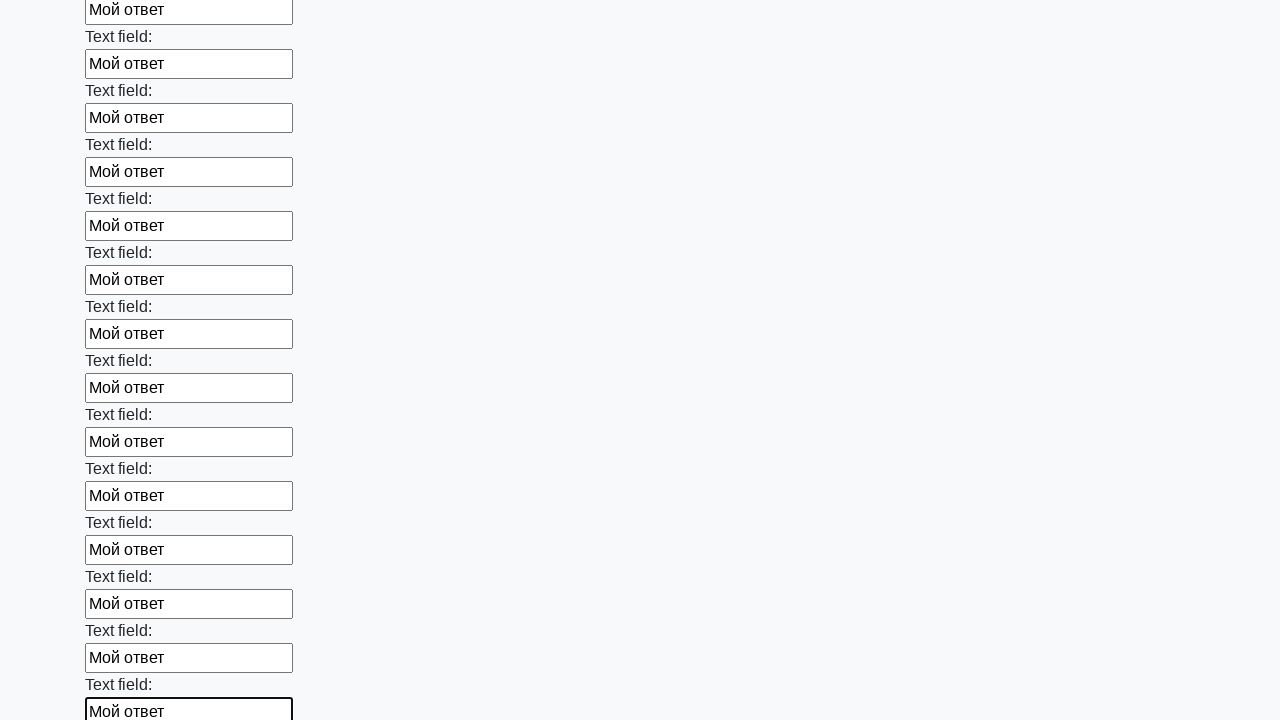

Filled input field with text 'Мой ответ' on xpath=//input >> nth=63
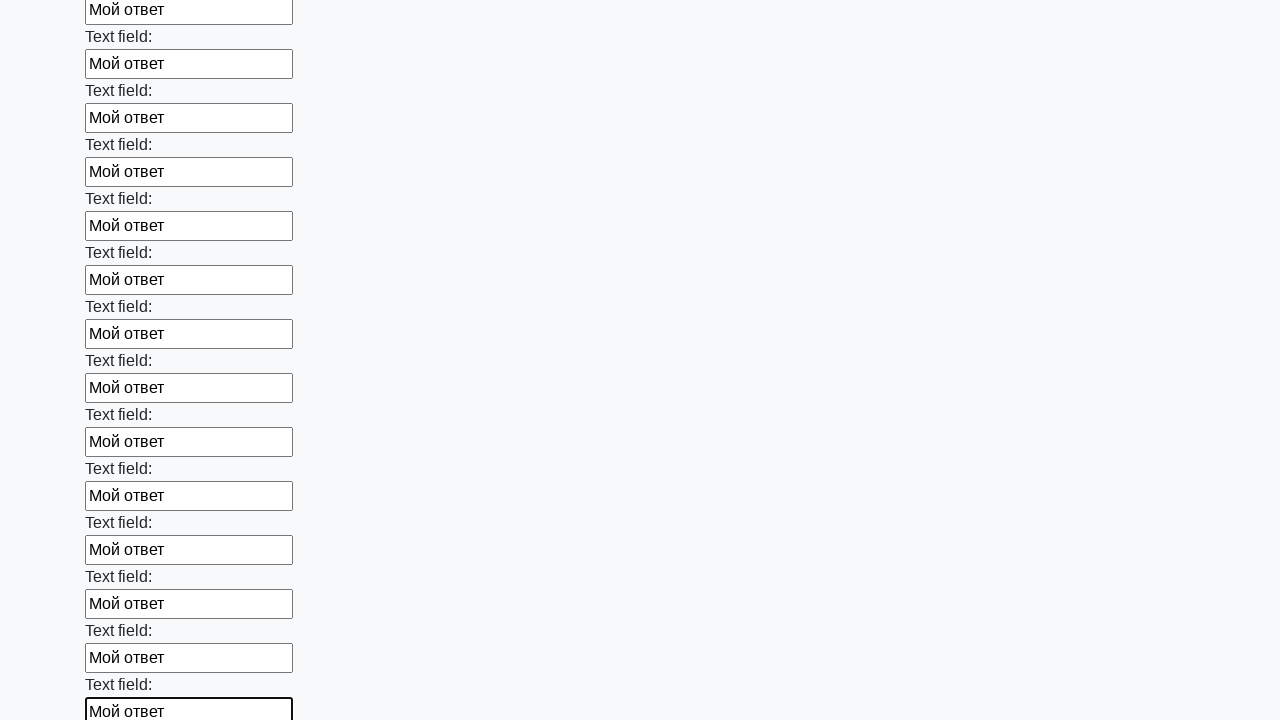

Filled input field with text 'Мой ответ' on xpath=//input >> nth=64
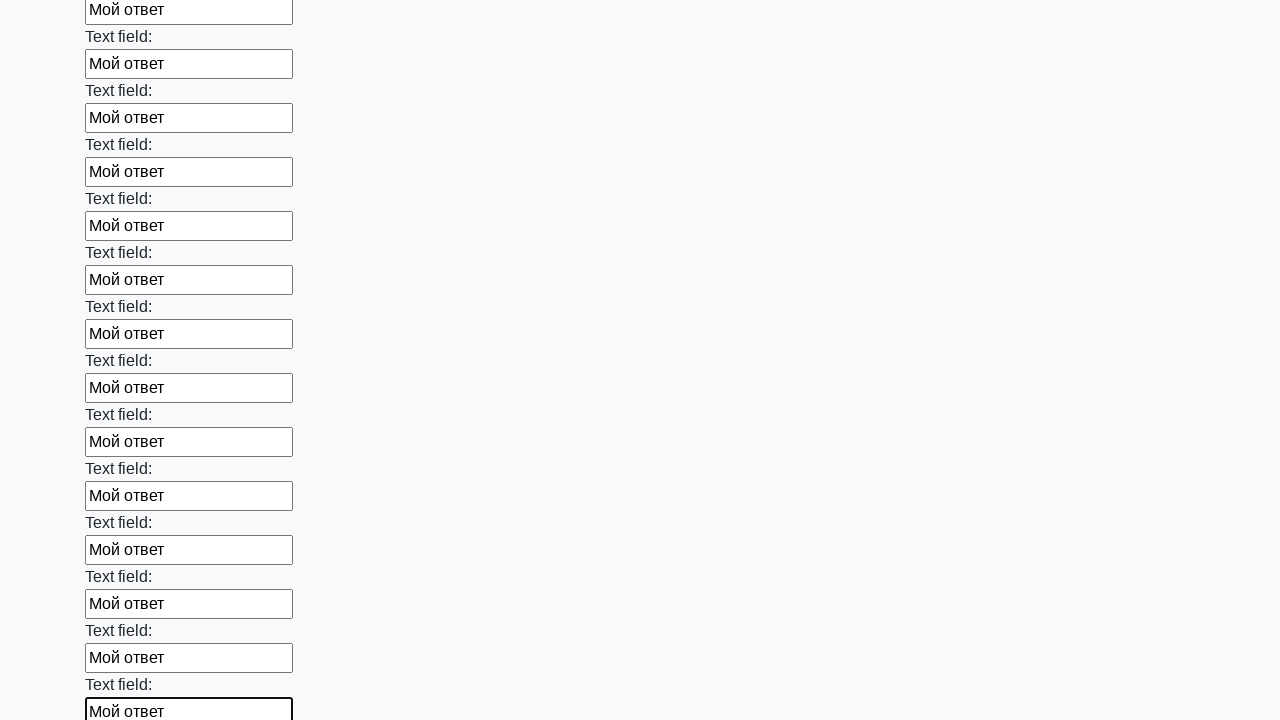

Filled input field with text 'Мой ответ' on xpath=//input >> nth=65
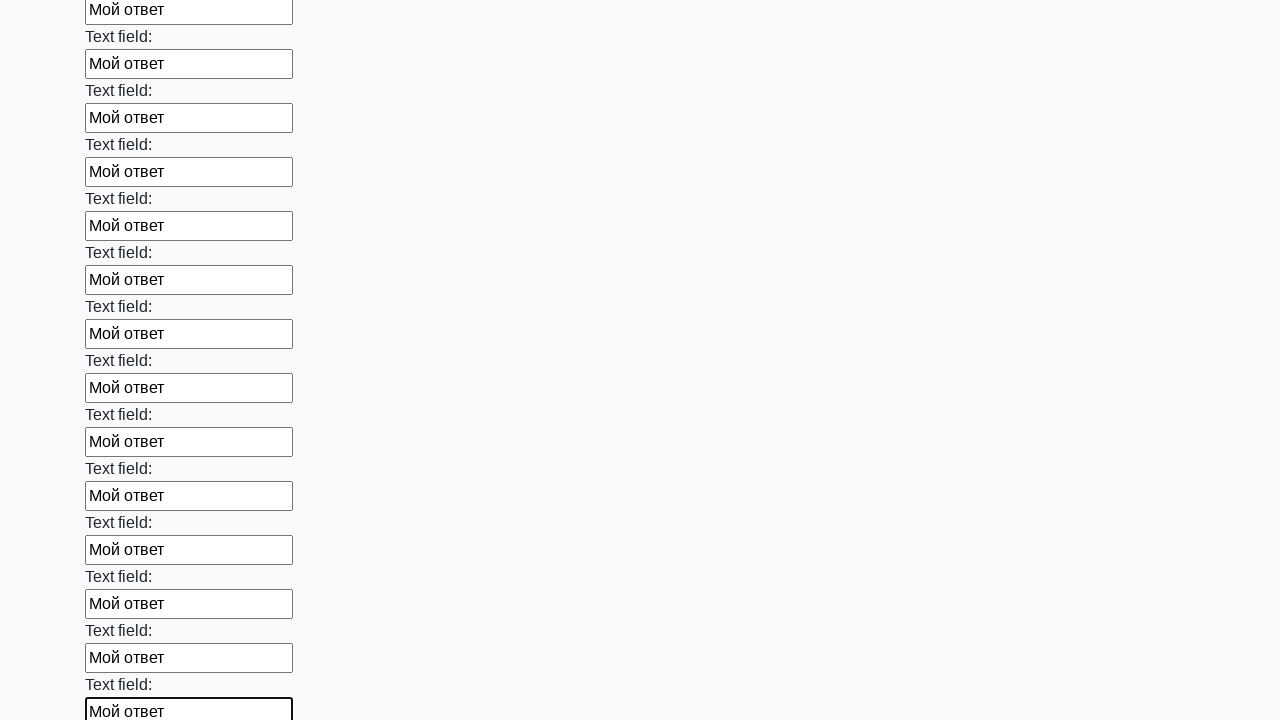

Filled input field with text 'Мой ответ' on xpath=//input >> nth=66
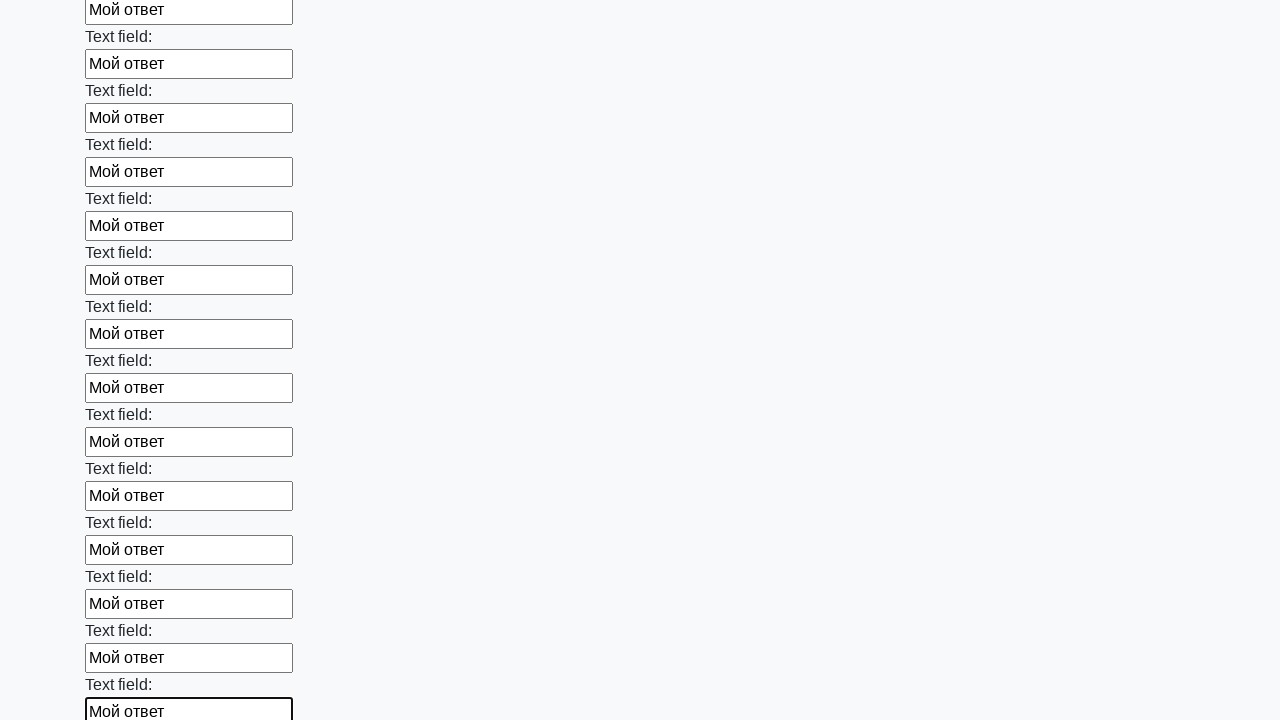

Filled input field with text 'Мой ответ' on xpath=//input >> nth=67
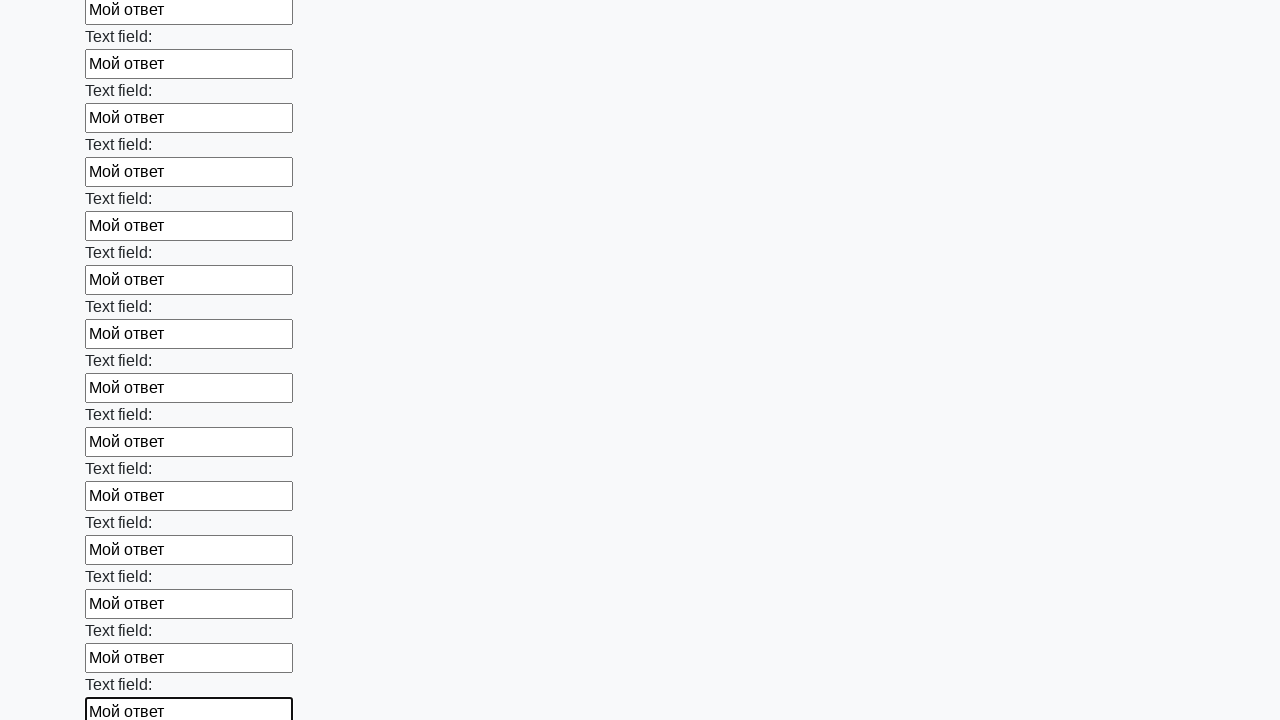

Filled input field with text 'Мой ответ' on xpath=//input >> nth=68
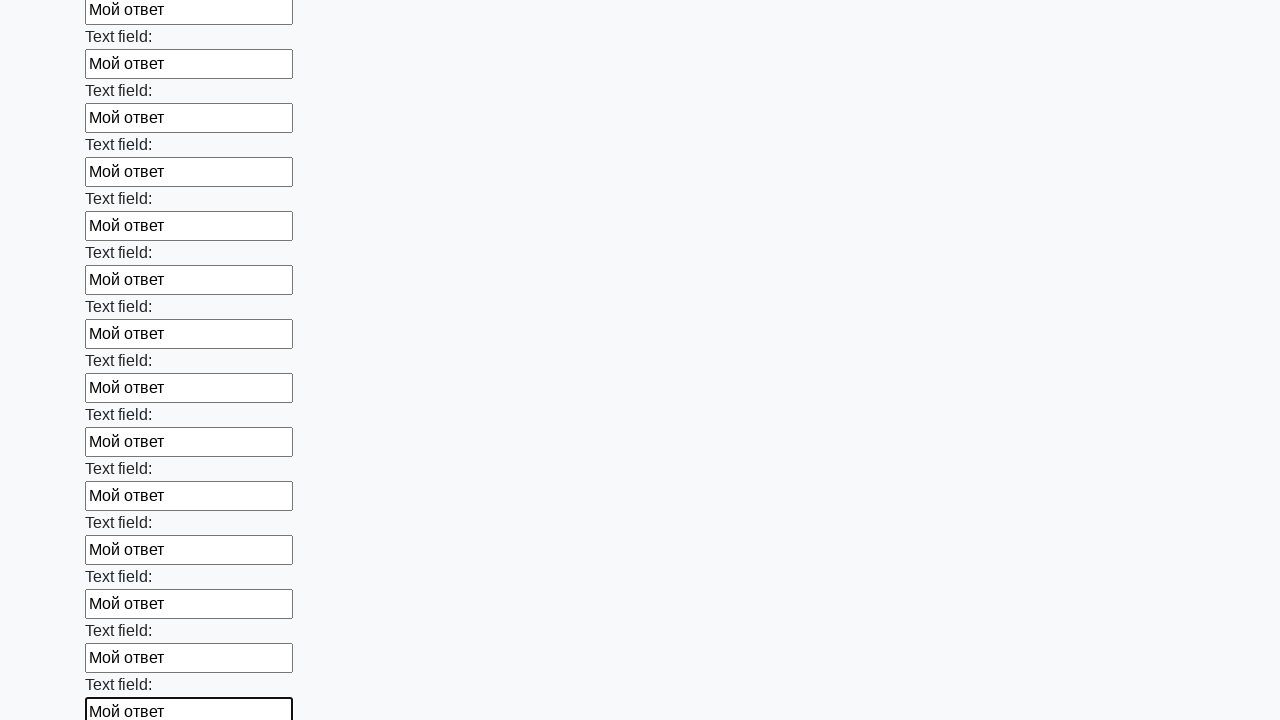

Filled input field with text 'Мой ответ' on xpath=//input >> nth=69
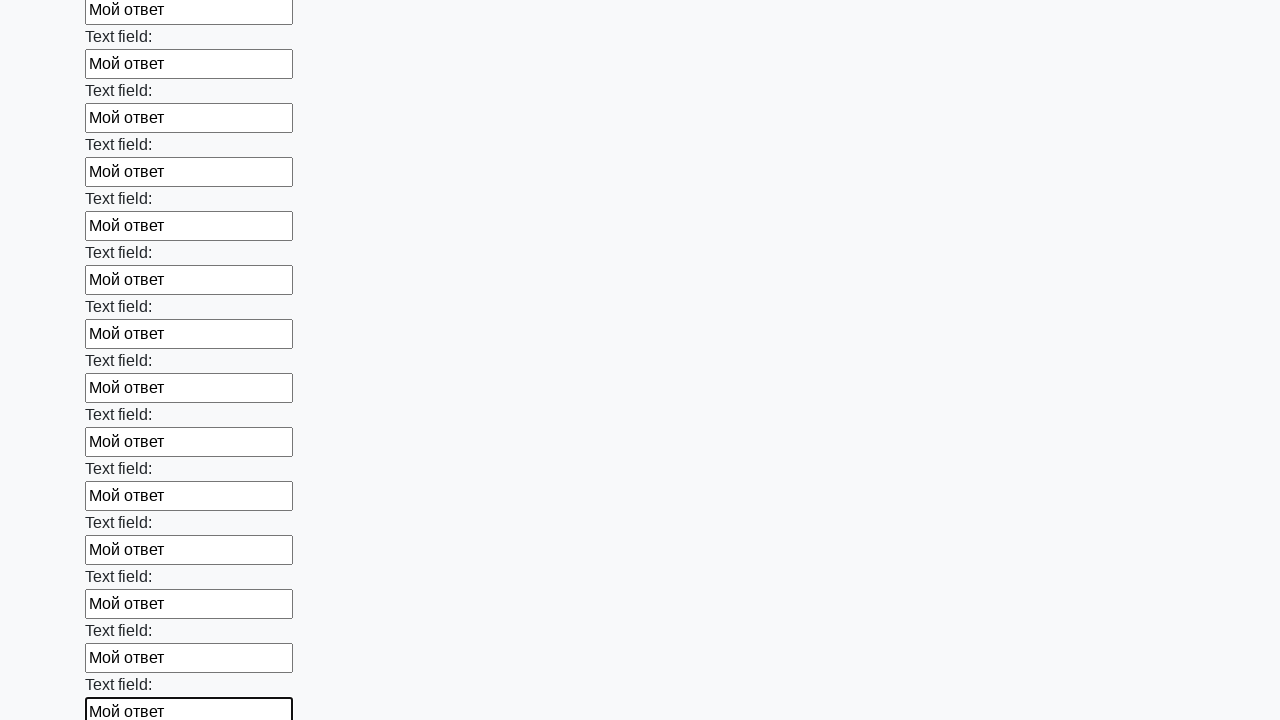

Filled input field with text 'Мой ответ' on xpath=//input >> nth=70
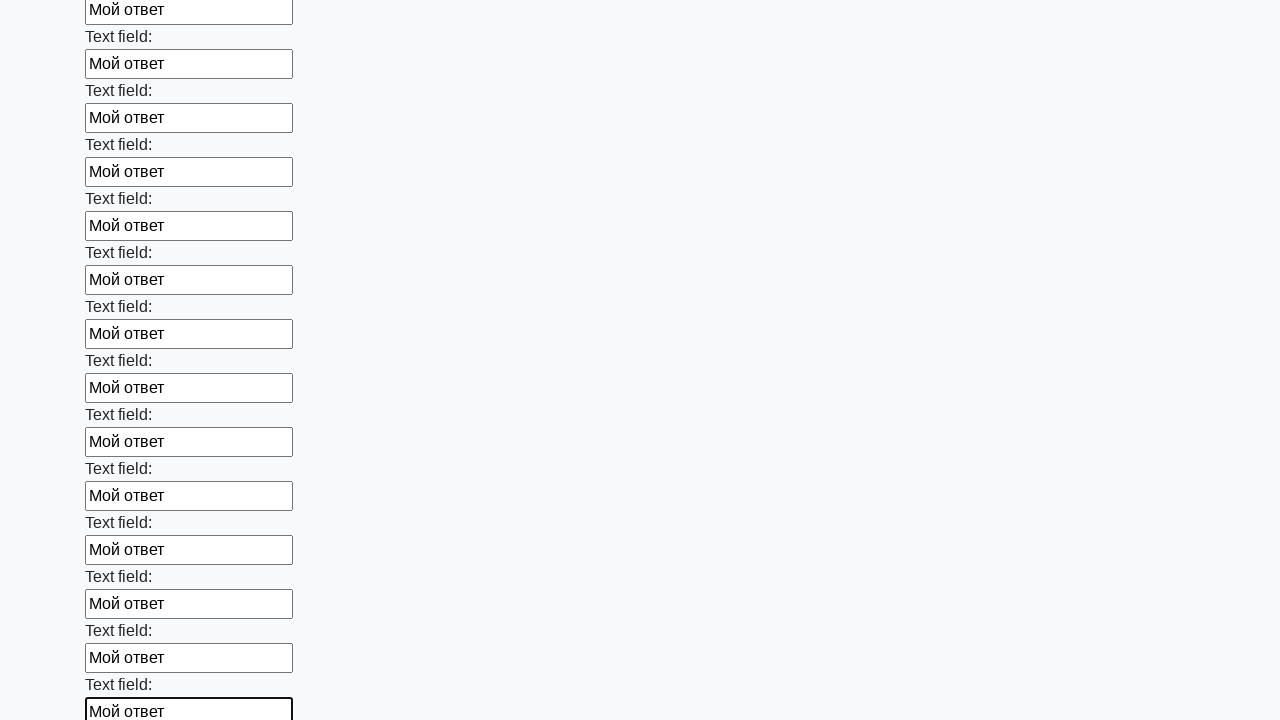

Filled input field with text 'Мой ответ' on xpath=//input >> nth=71
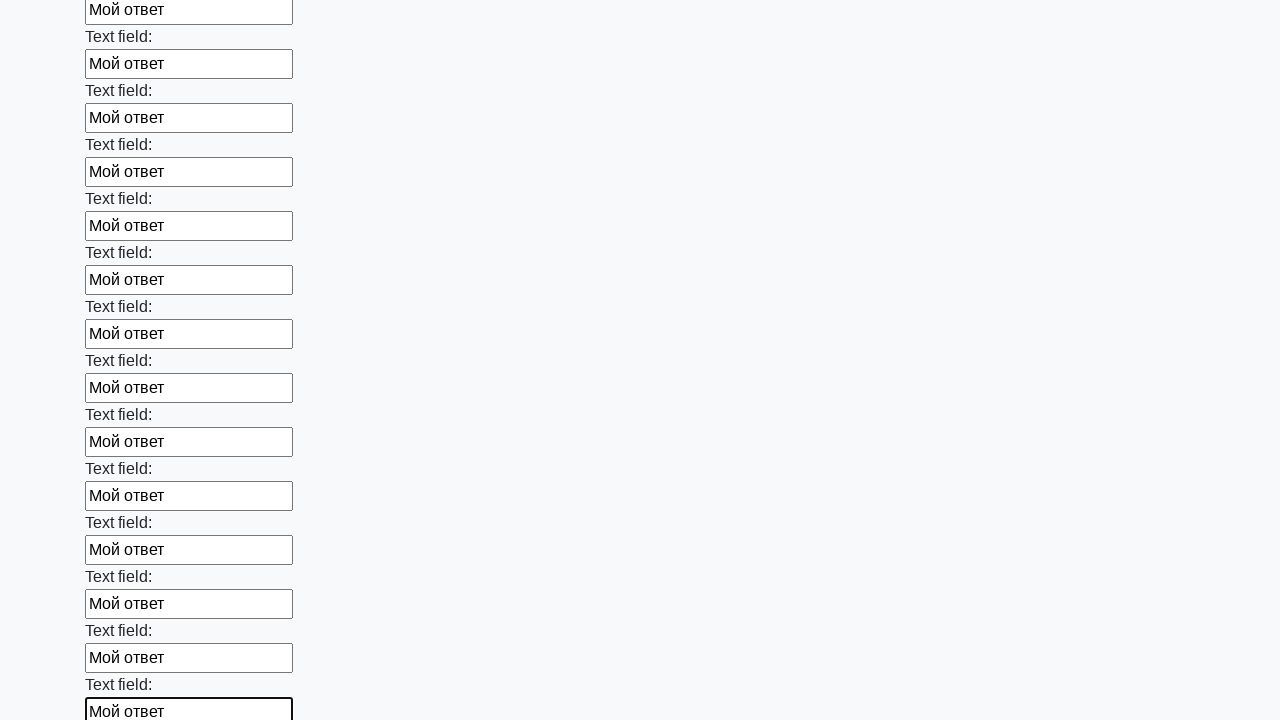

Filled input field with text 'Мой ответ' on xpath=//input >> nth=72
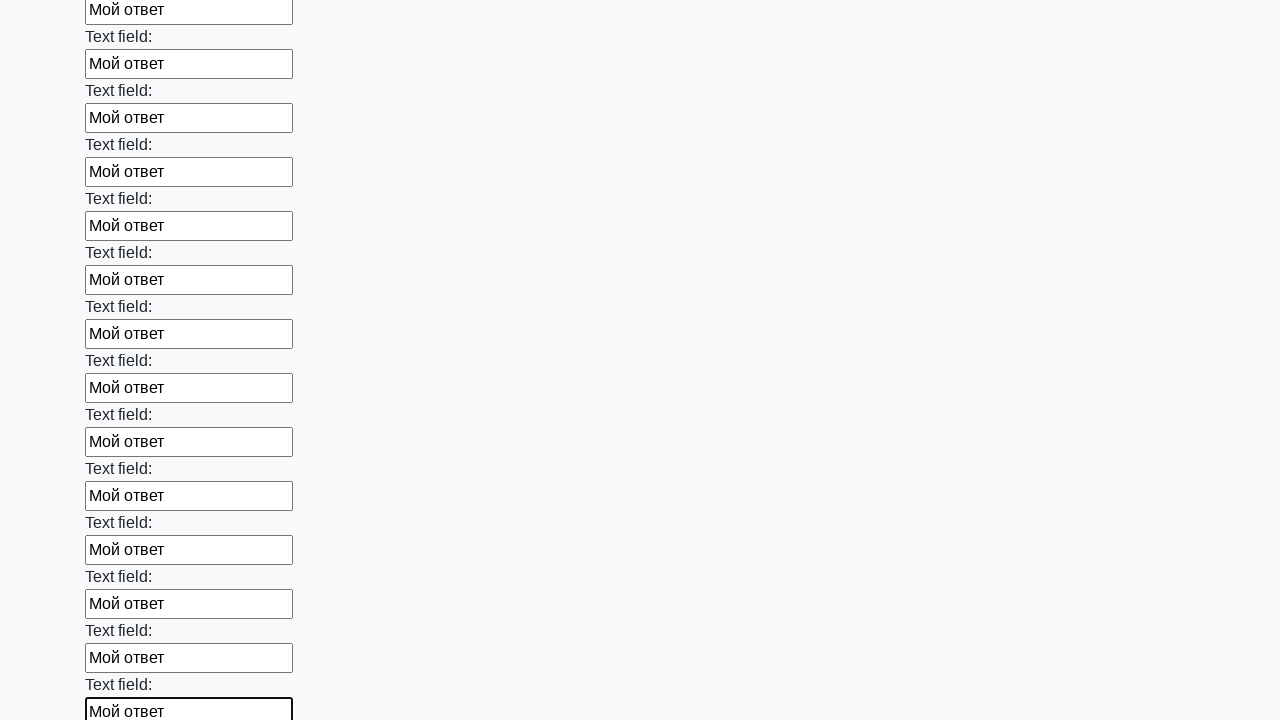

Filled input field with text 'Мой ответ' on xpath=//input >> nth=73
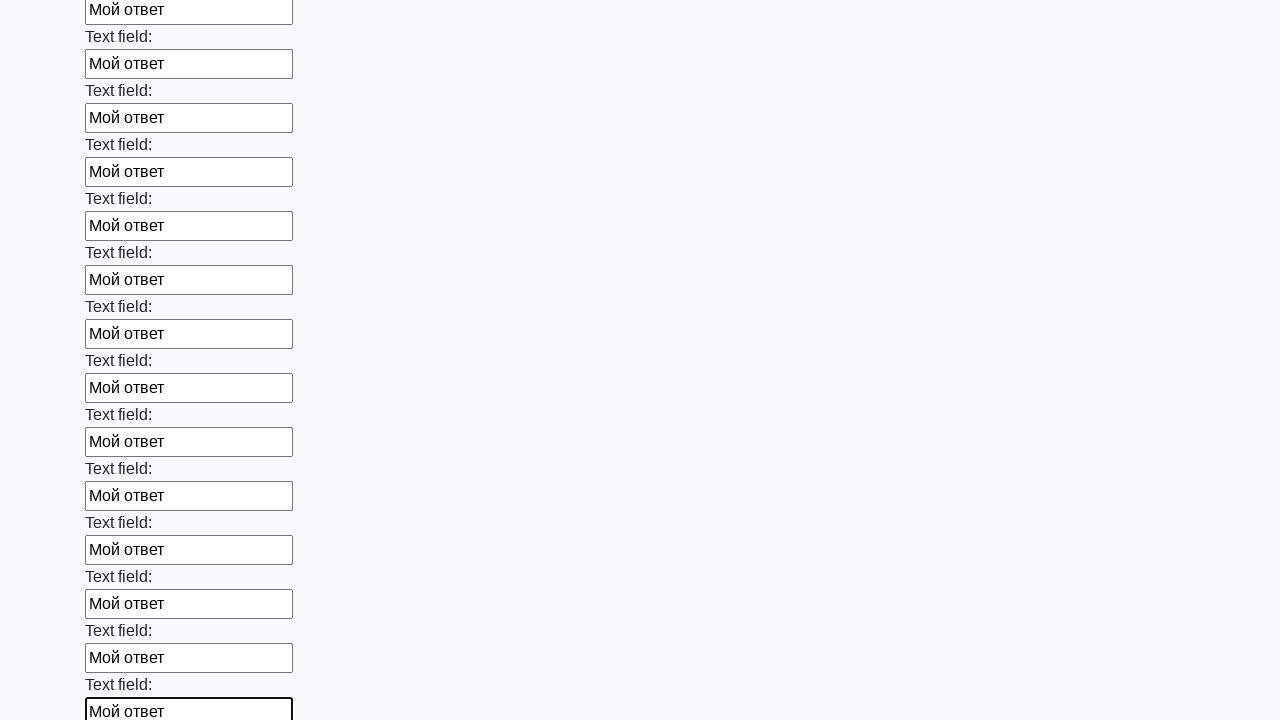

Filled input field with text 'Мой ответ' on xpath=//input >> nth=74
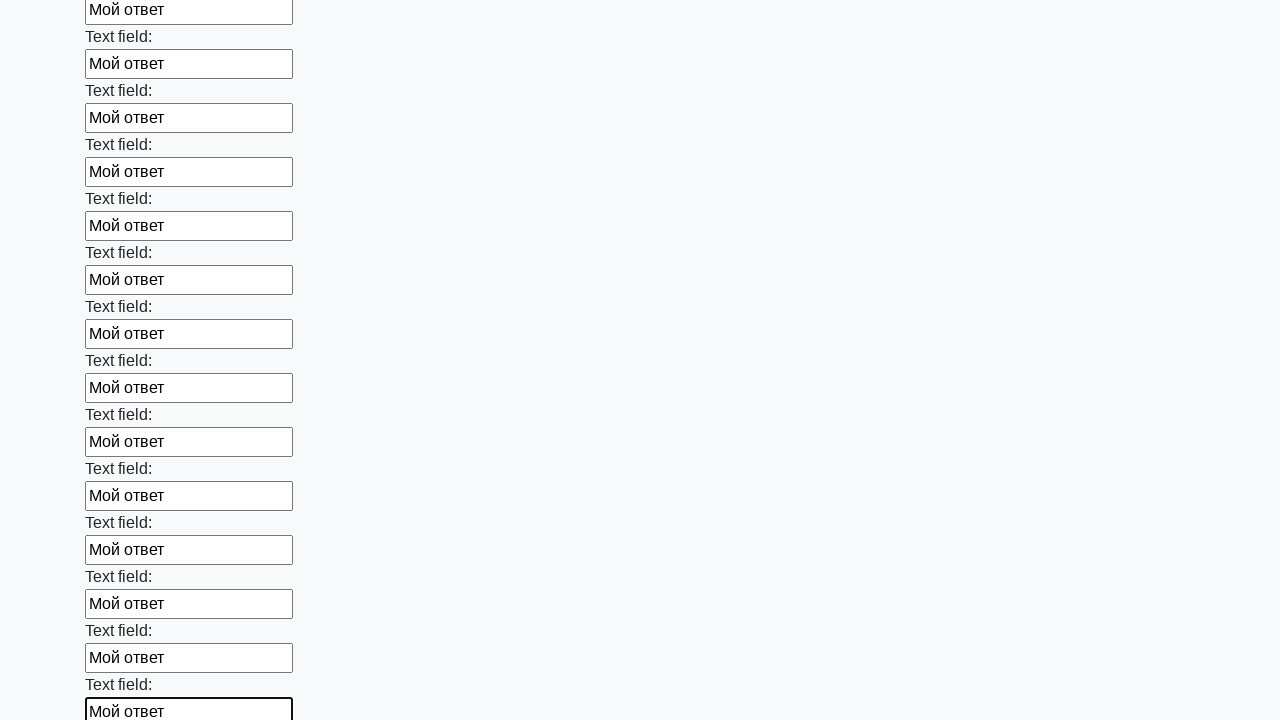

Filled input field with text 'Мой ответ' on xpath=//input >> nth=75
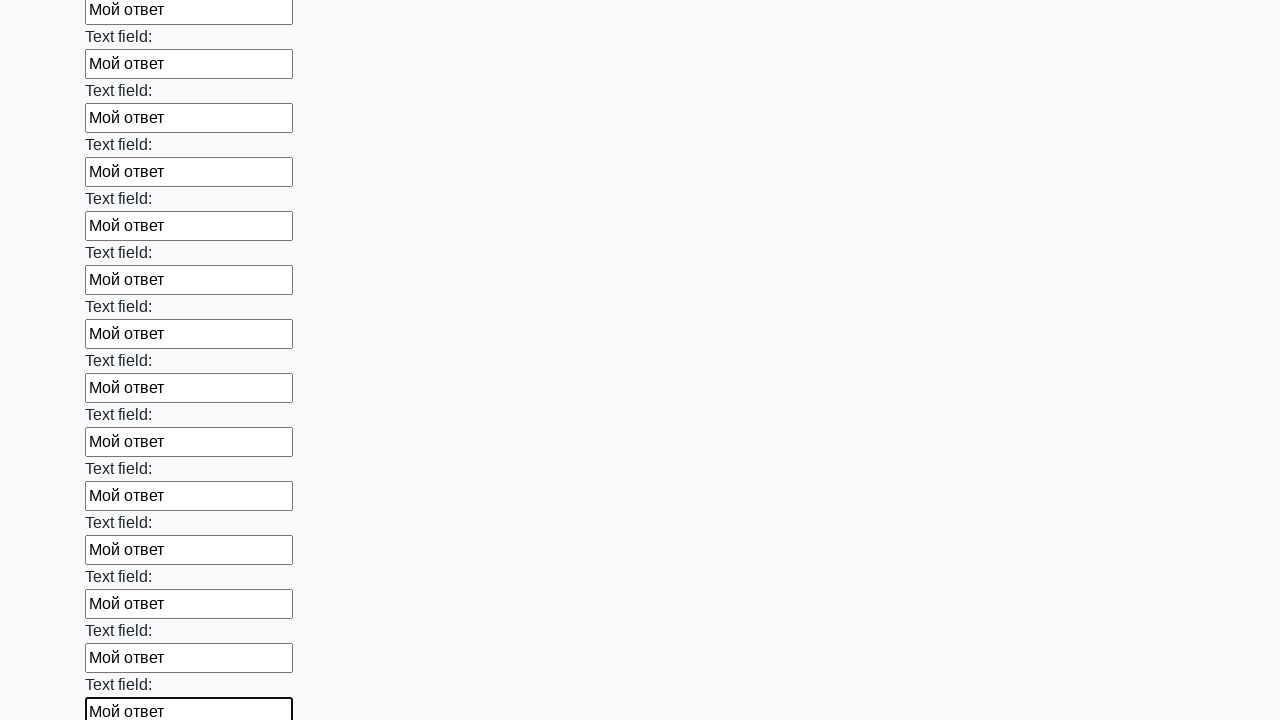

Filled input field with text 'Мой ответ' on xpath=//input >> nth=76
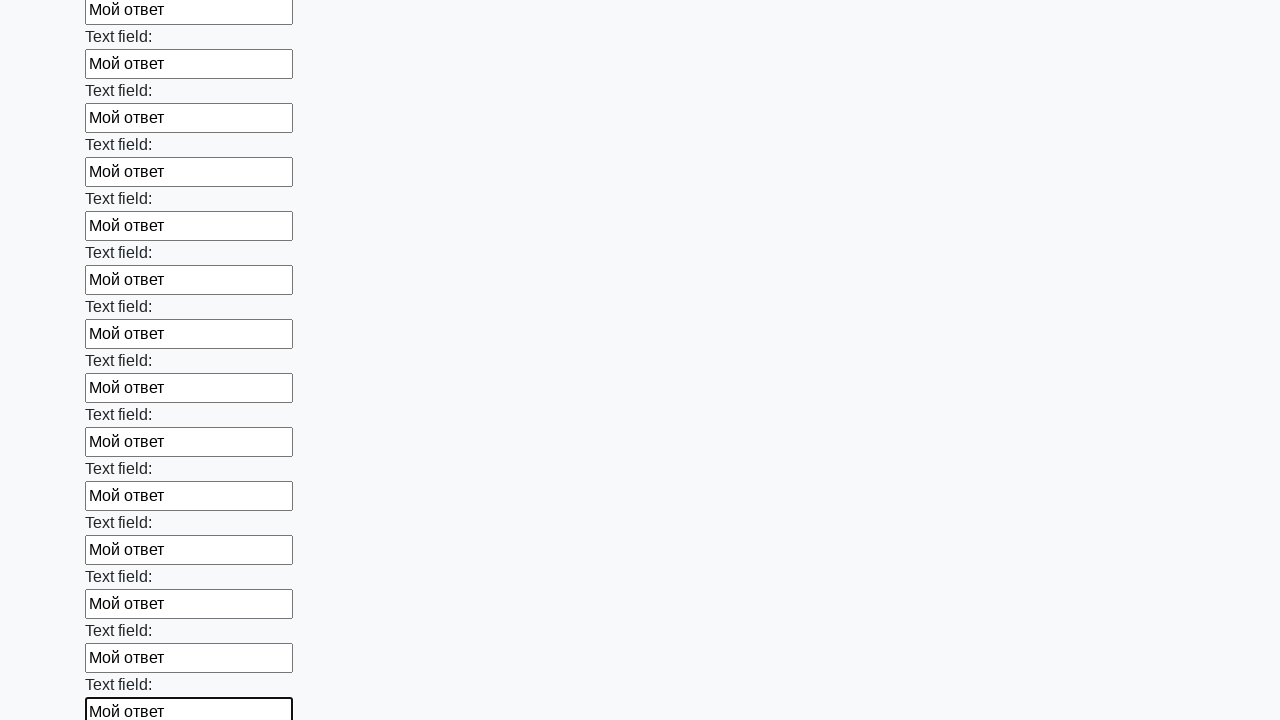

Filled input field with text 'Мой ответ' on xpath=//input >> nth=77
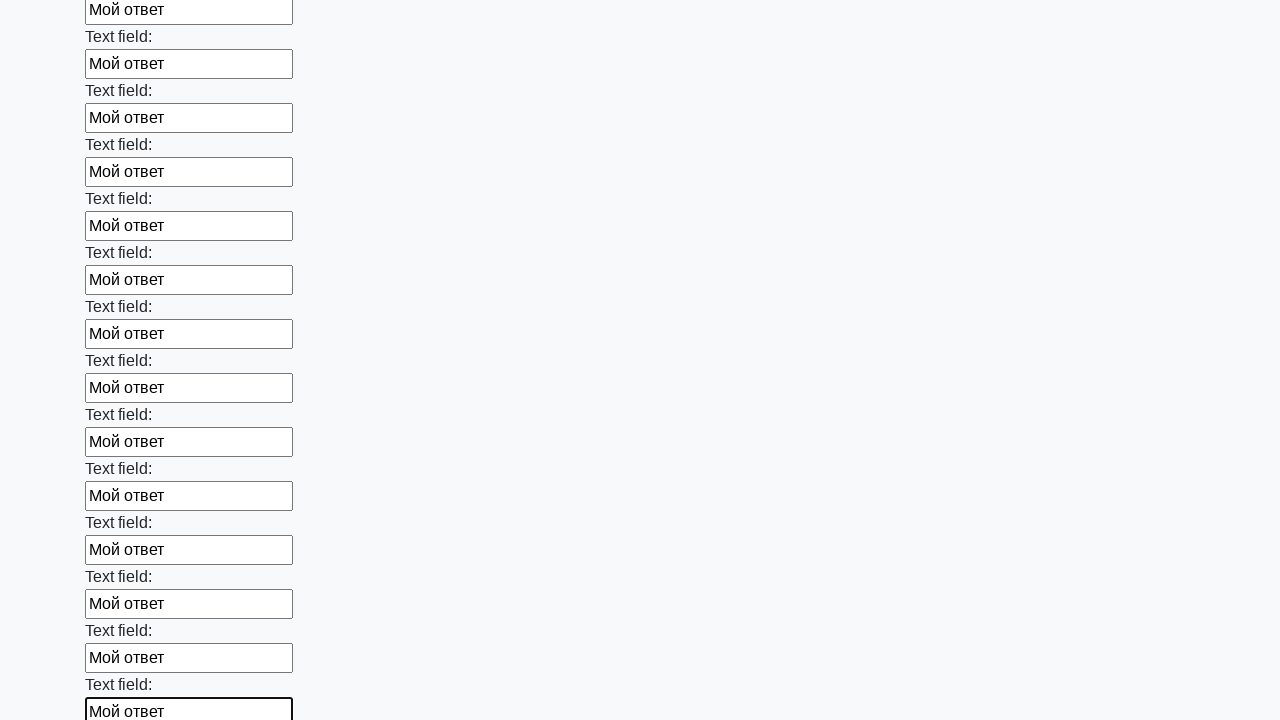

Filled input field with text 'Мой ответ' on xpath=//input >> nth=78
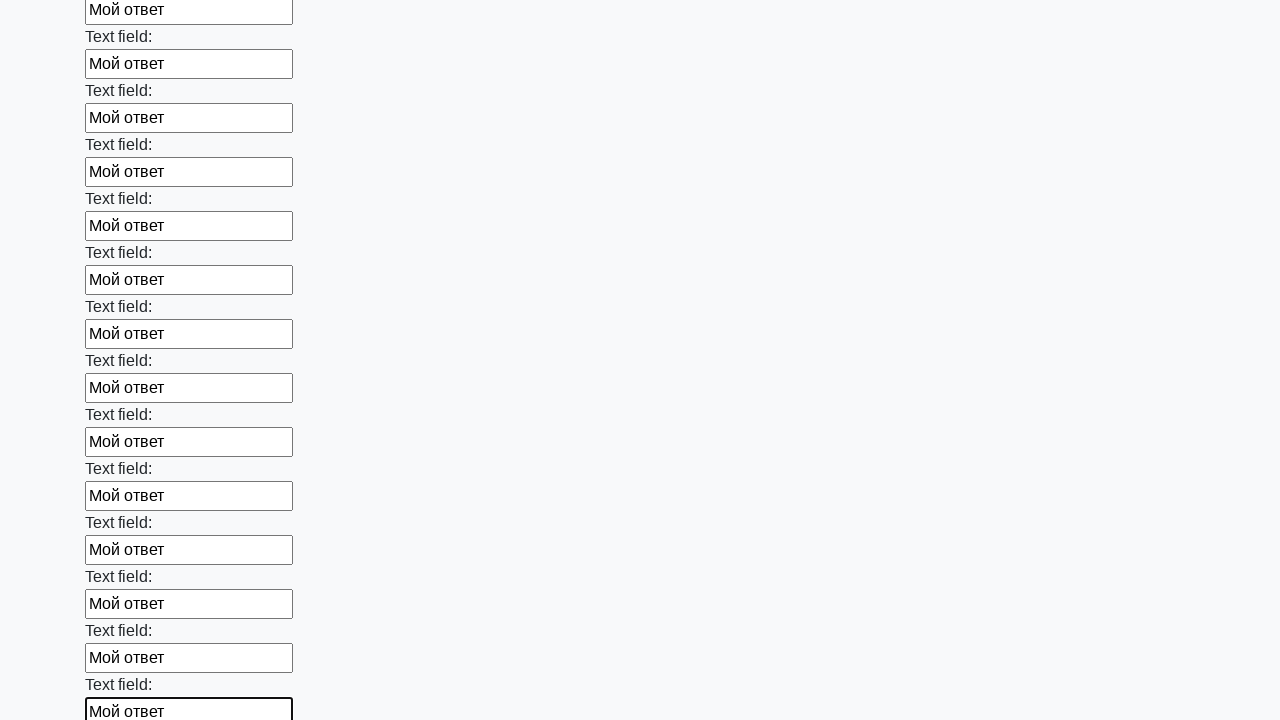

Filled input field with text 'Мой ответ' on xpath=//input >> nth=79
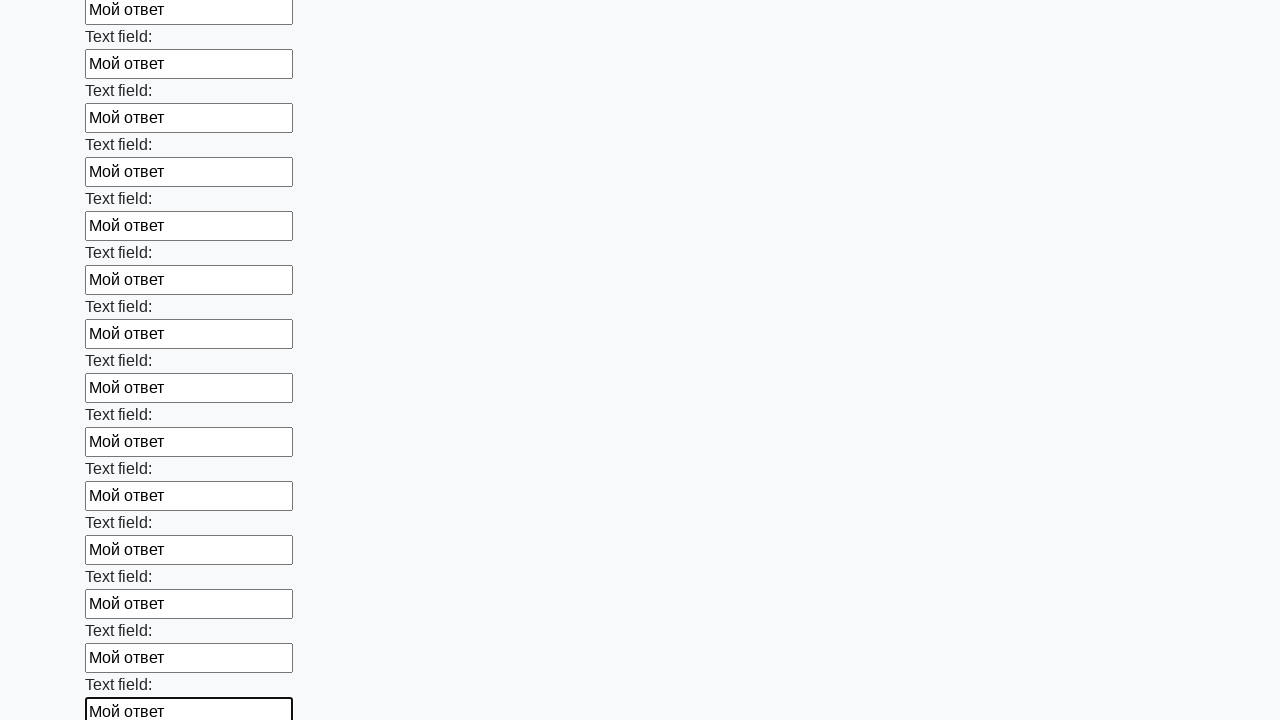

Filled input field with text 'Мой ответ' on xpath=//input >> nth=80
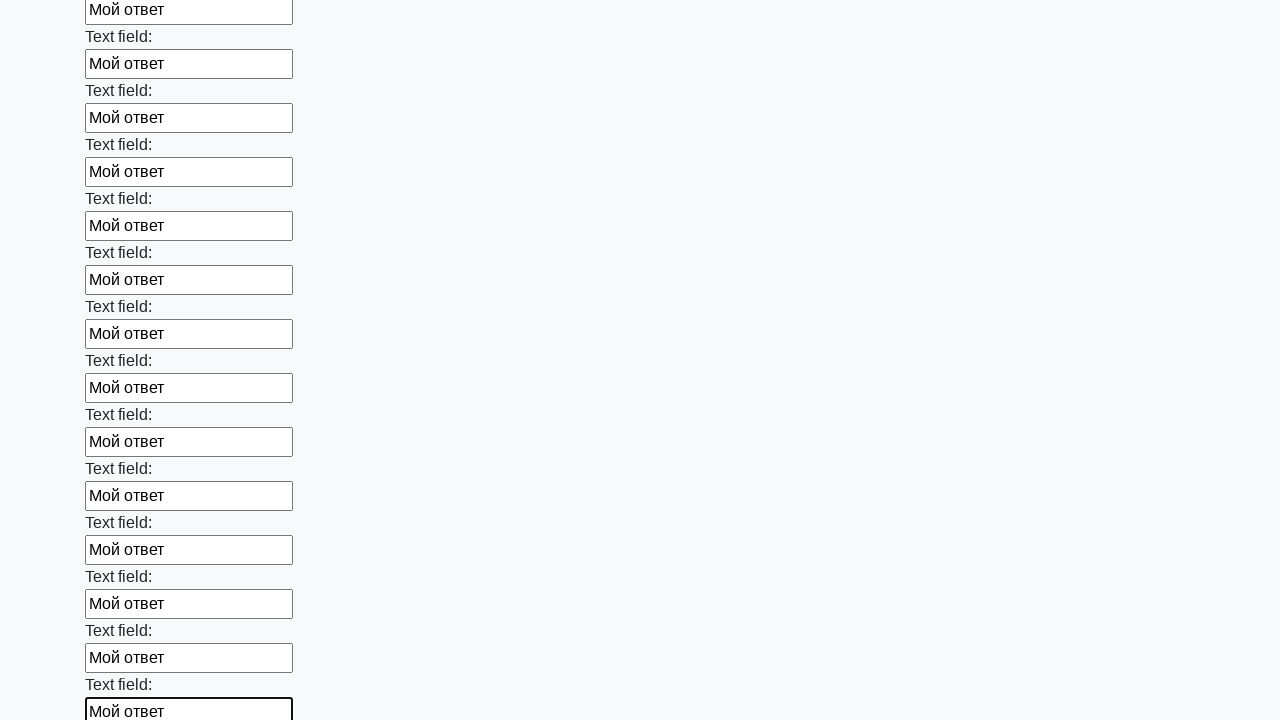

Filled input field with text 'Мой ответ' on xpath=//input >> nth=81
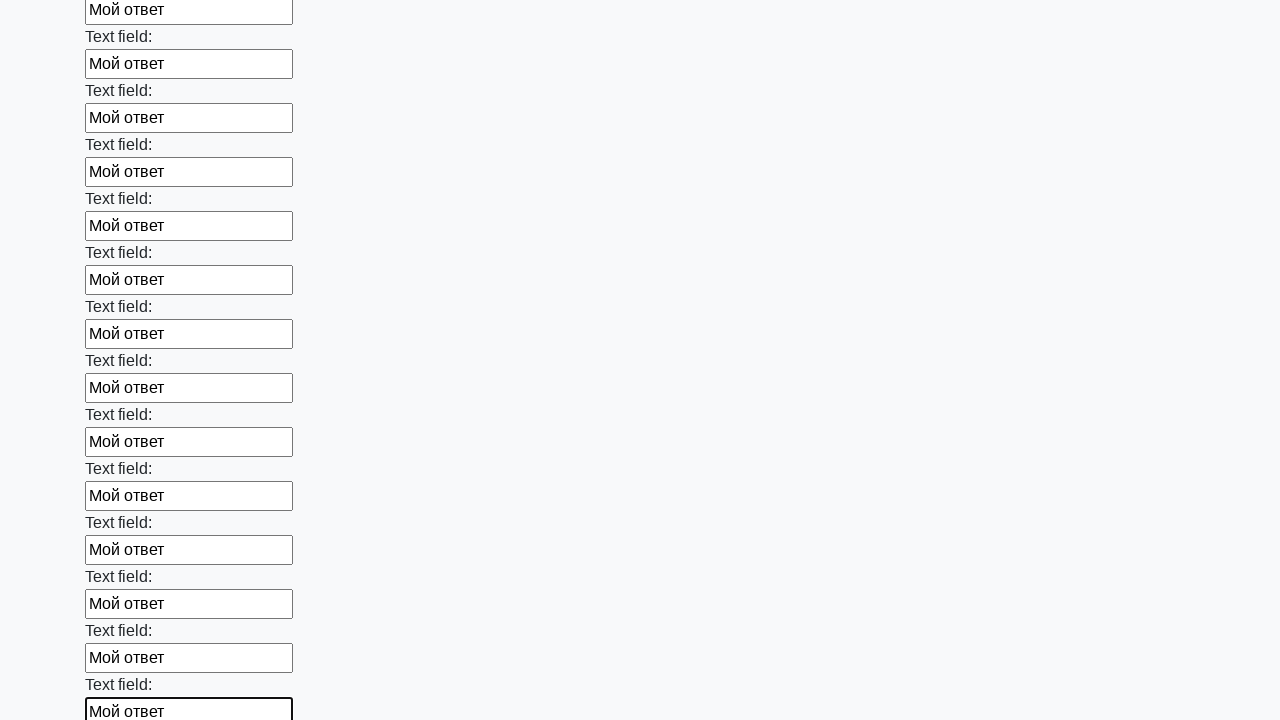

Filled input field with text 'Мой ответ' on xpath=//input >> nth=82
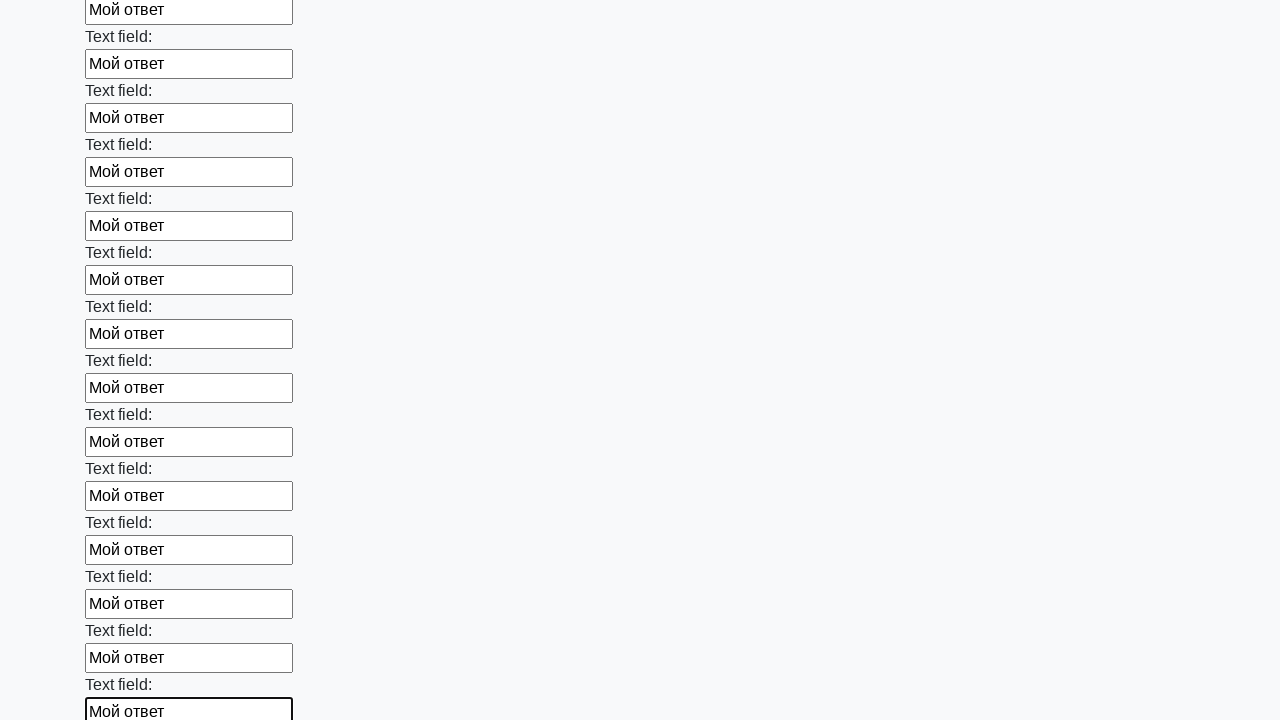

Filled input field with text 'Мой ответ' on xpath=//input >> nth=83
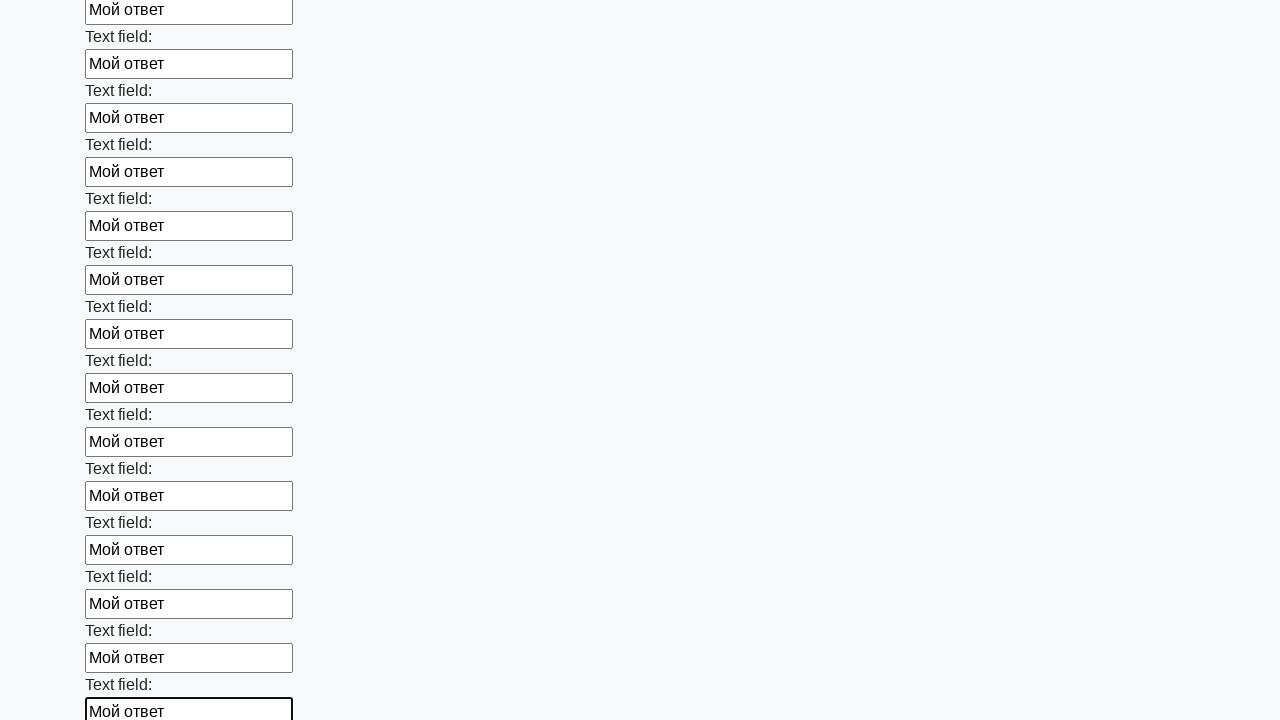

Filled input field with text 'Мой ответ' on xpath=//input >> nth=84
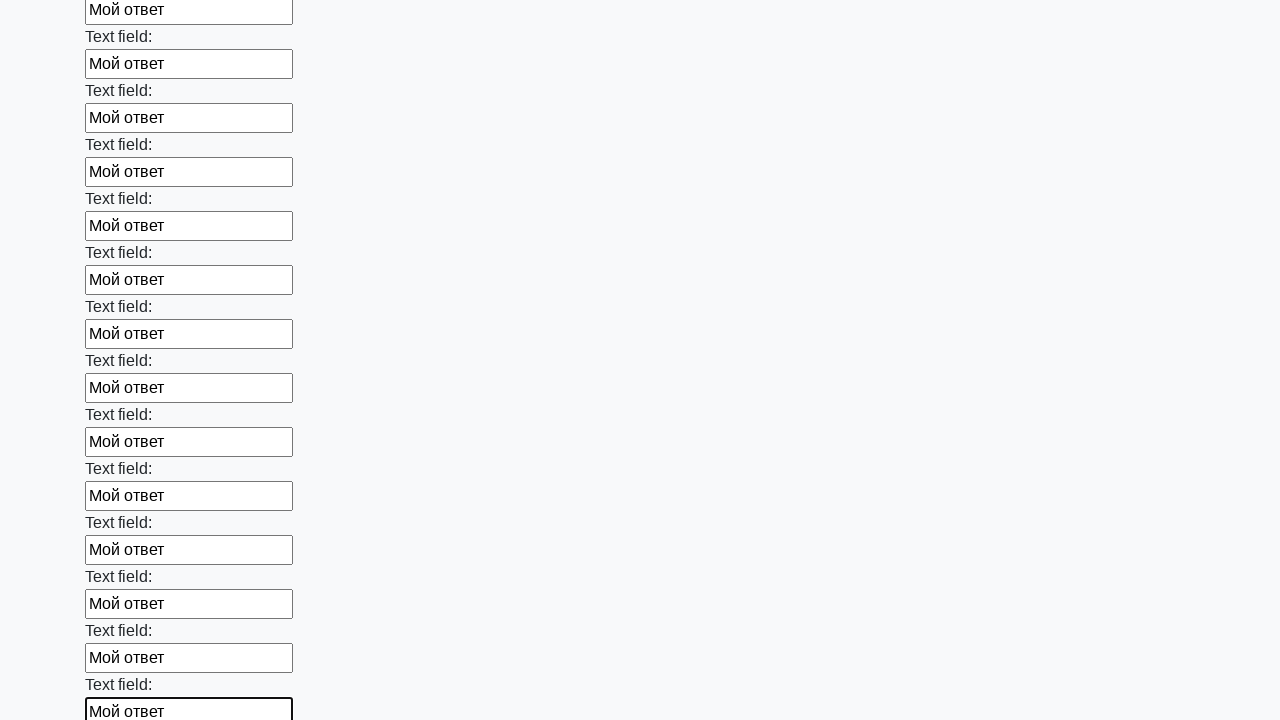

Filled input field with text 'Мой ответ' on xpath=//input >> nth=85
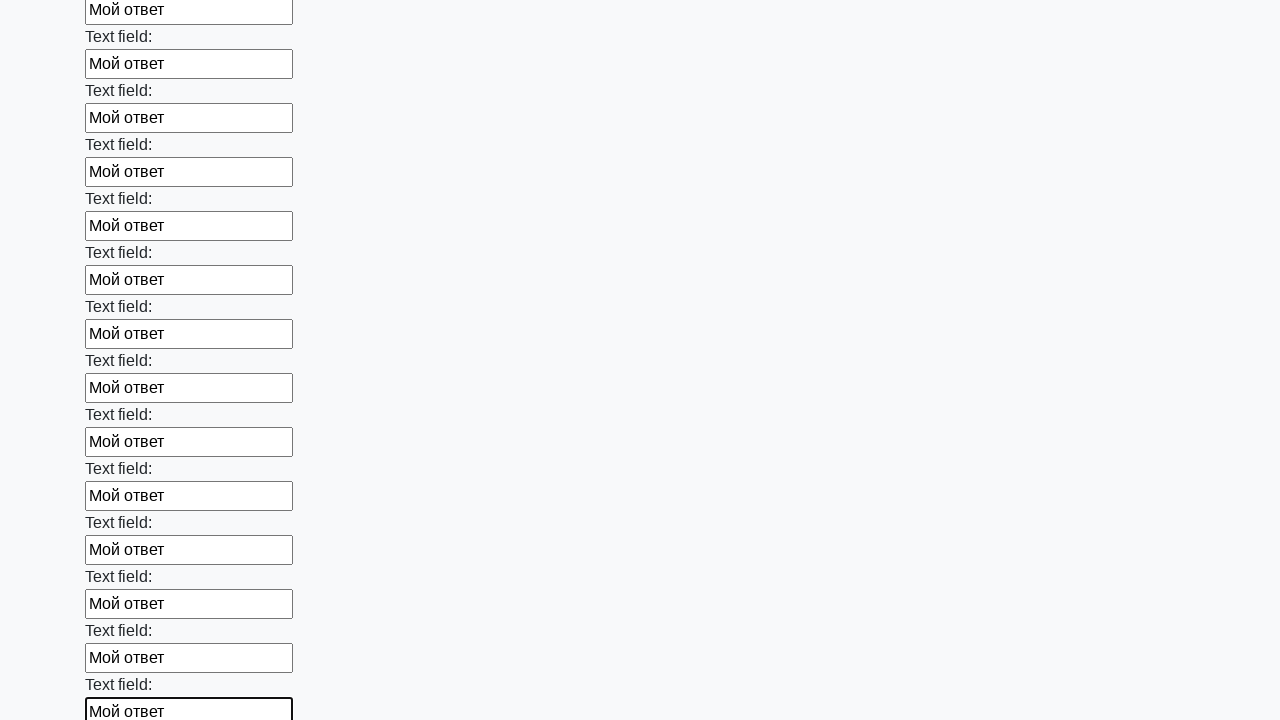

Filled input field with text 'Мой ответ' on xpath=//input >> nth=86
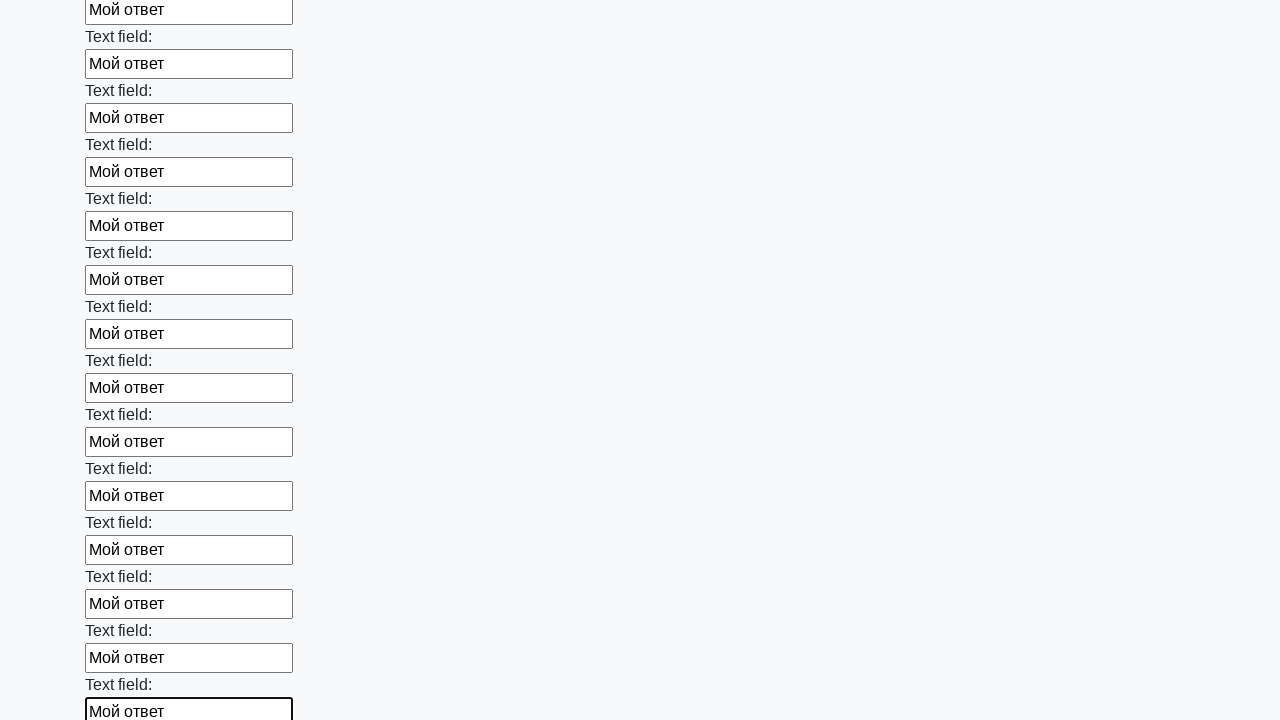

Filled input field with text 'Мой ответ' on xpath=//input >> nth=87
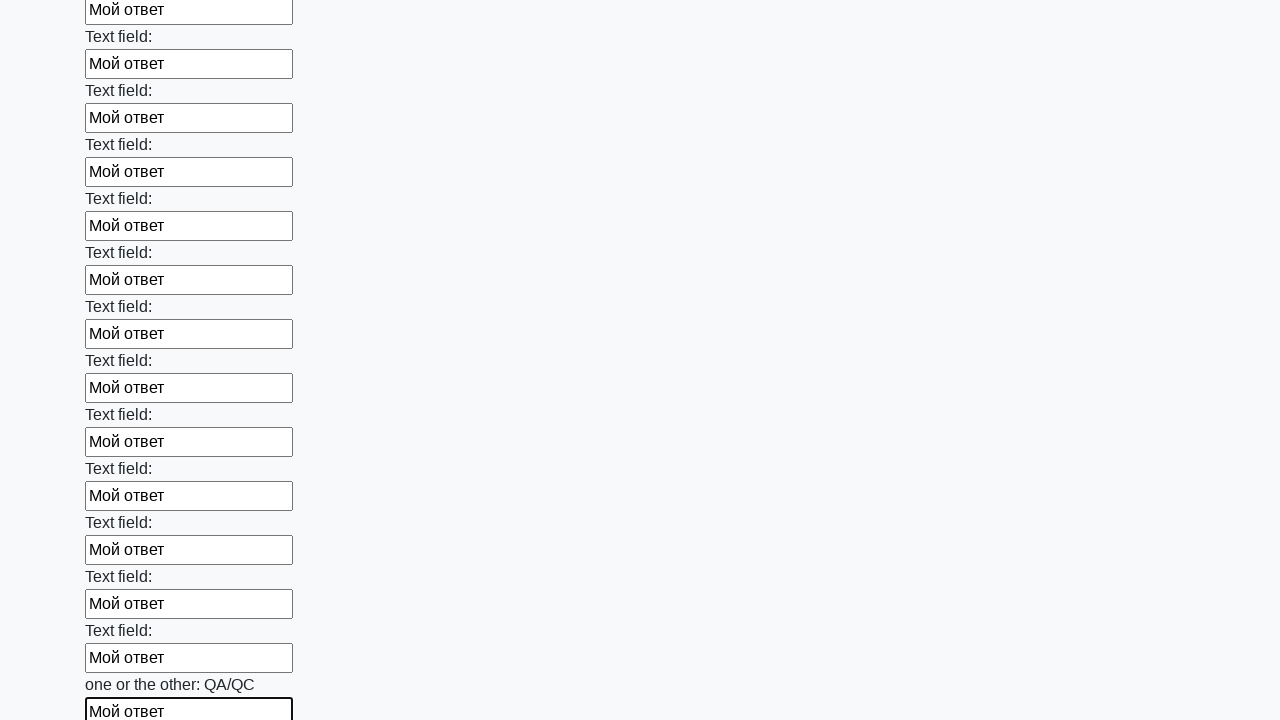

Filled input field with text 'Мой ответ' on xpath=//input >> nth=88
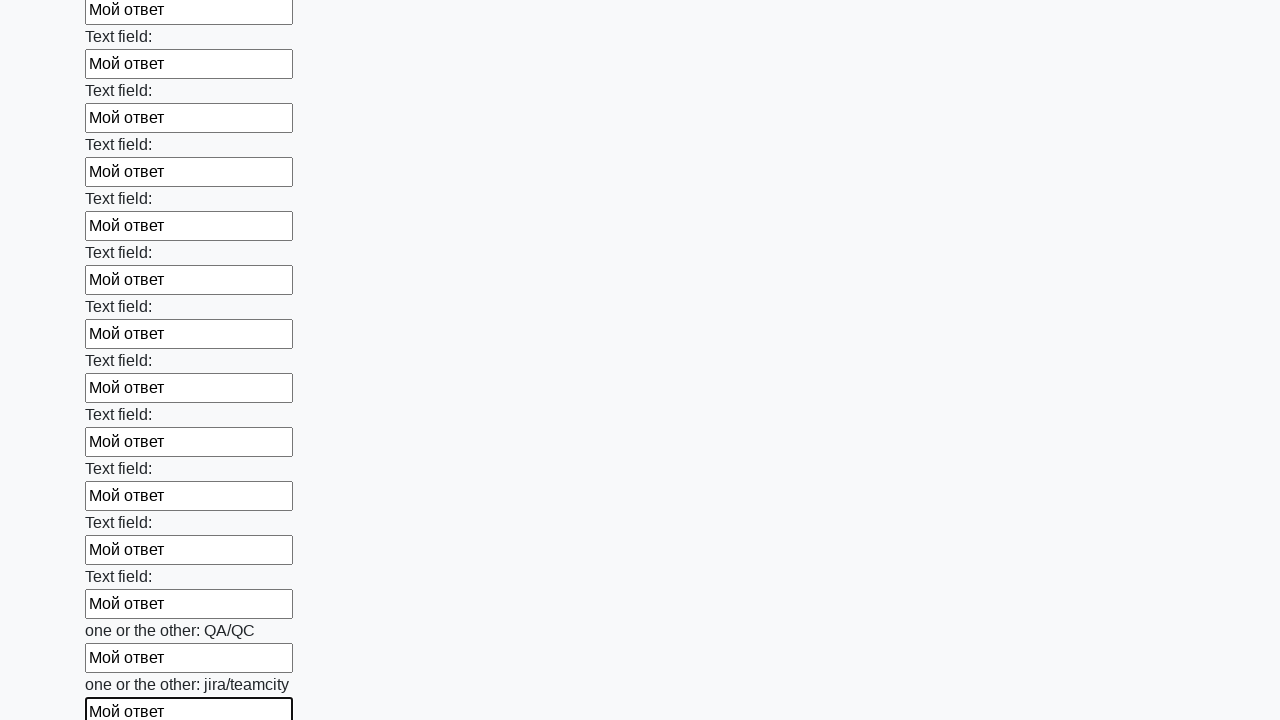

Filled input field with text 'Мой ответ' on xpath=//input >> nth=89
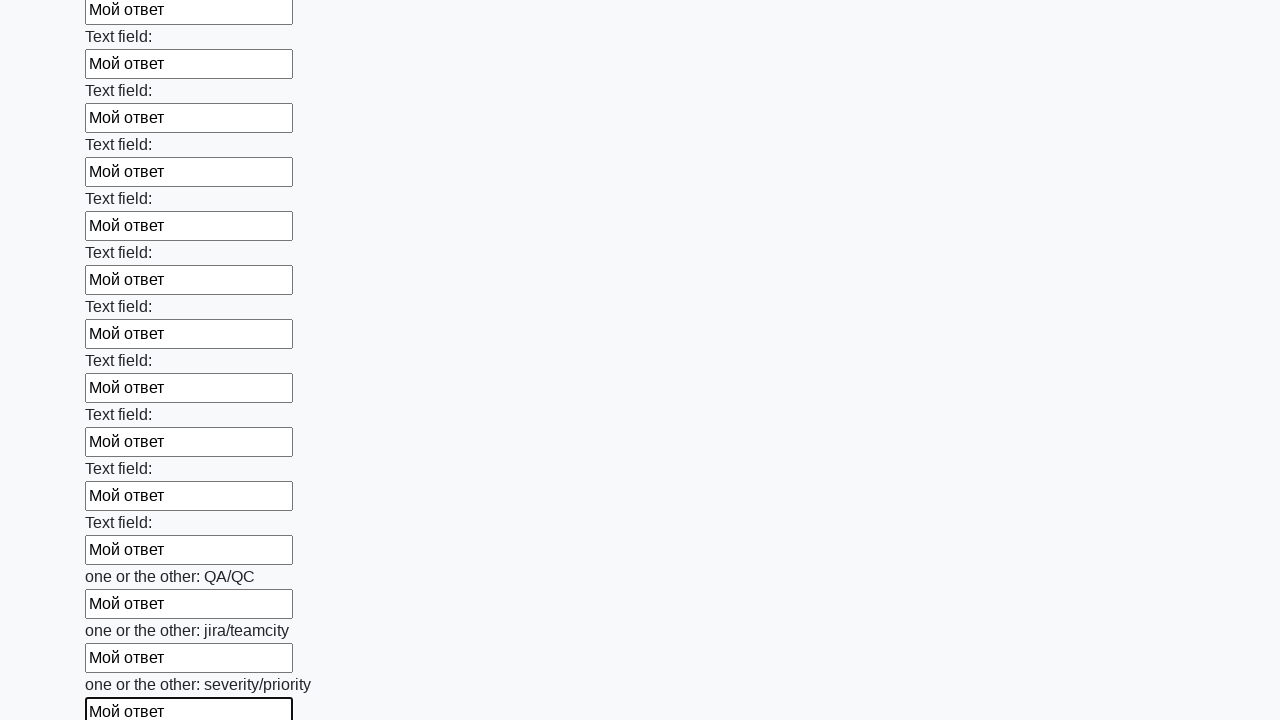

Filled input field with text 'Мой ответ' on xpath=//input >> nth=90
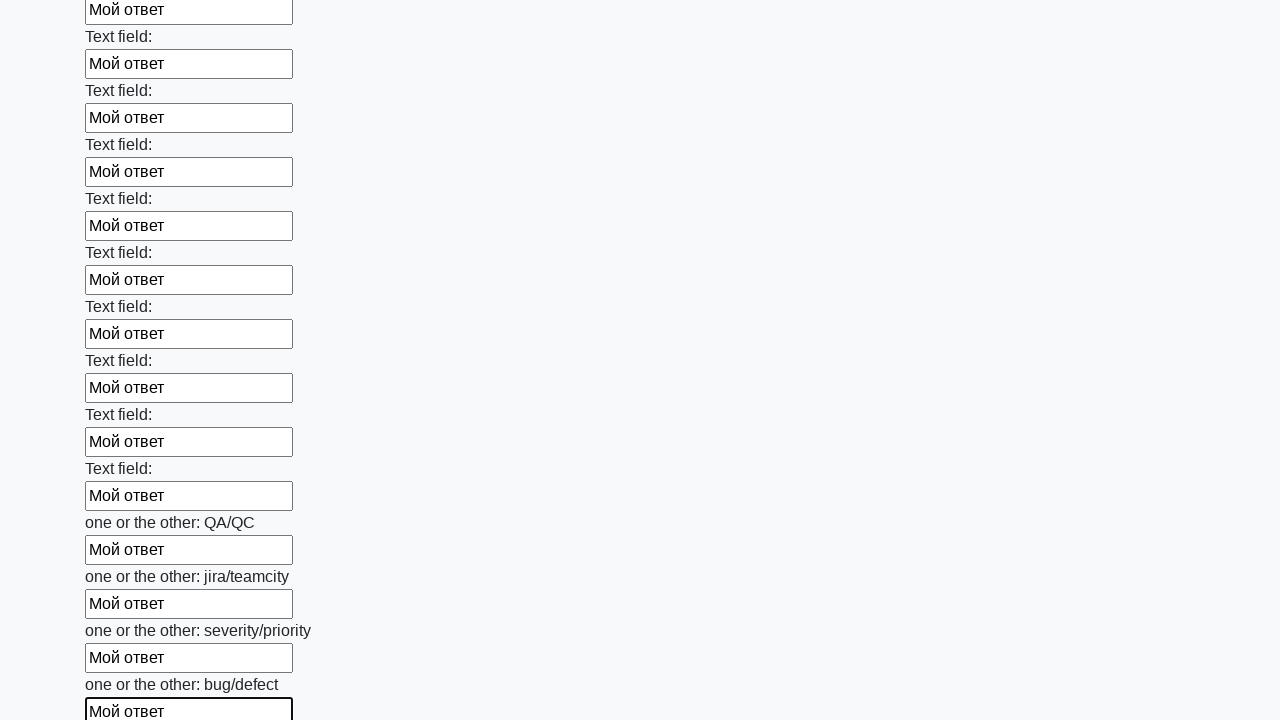

Filled input field with text 'Мой ответ' on xpath=//input >> nth=91
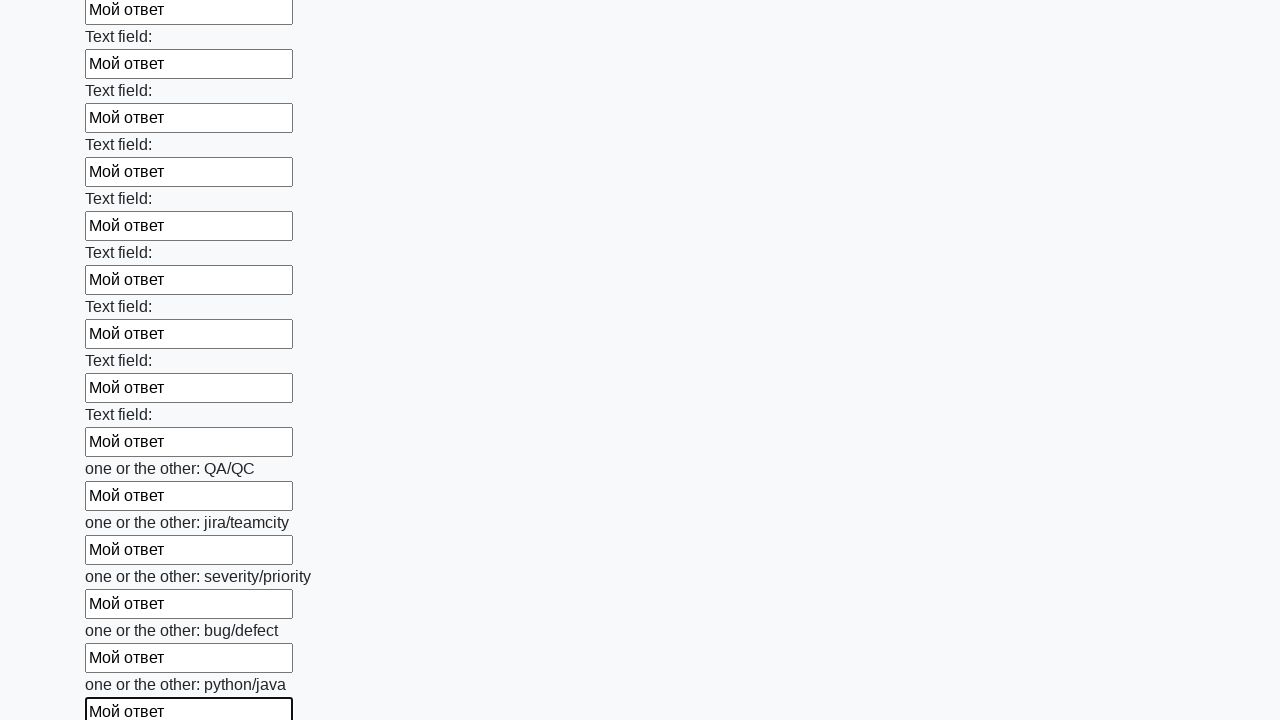

Filled input field with text 'Мой ответ' on xpath=//input >> nth=92
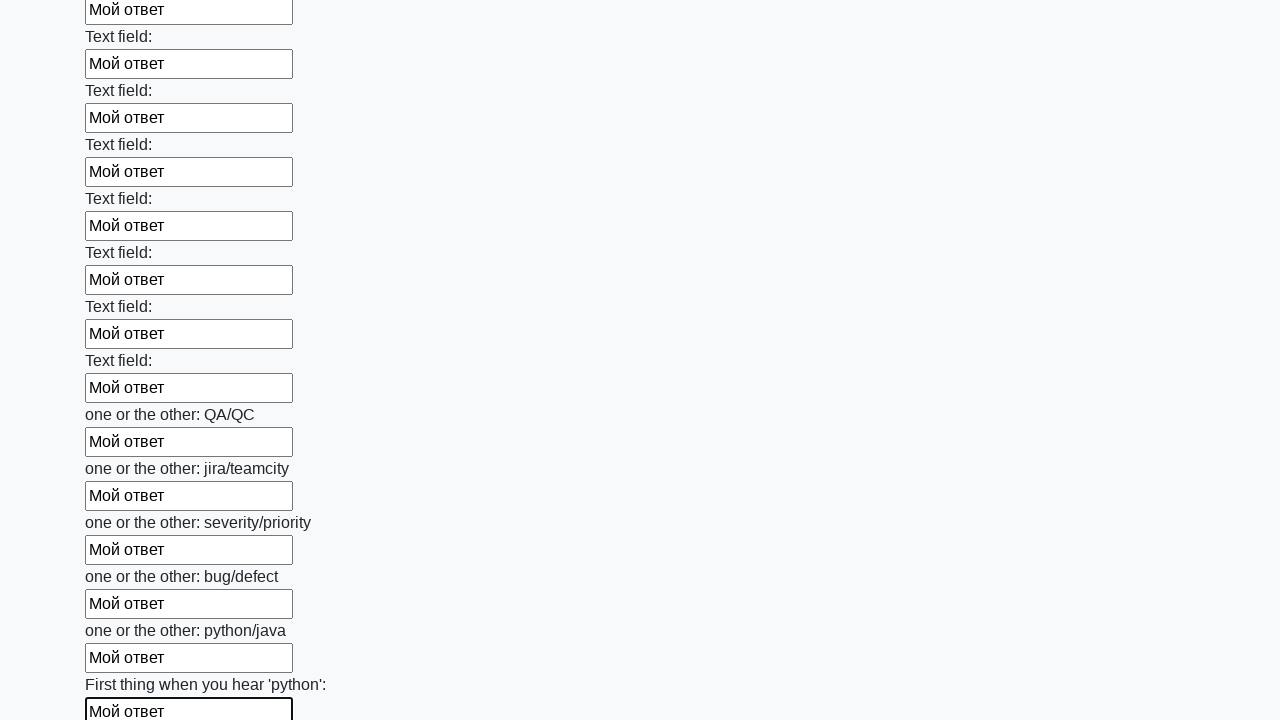

Filled input field with text 'Мой ответ' on xpath=//input >> nth=93
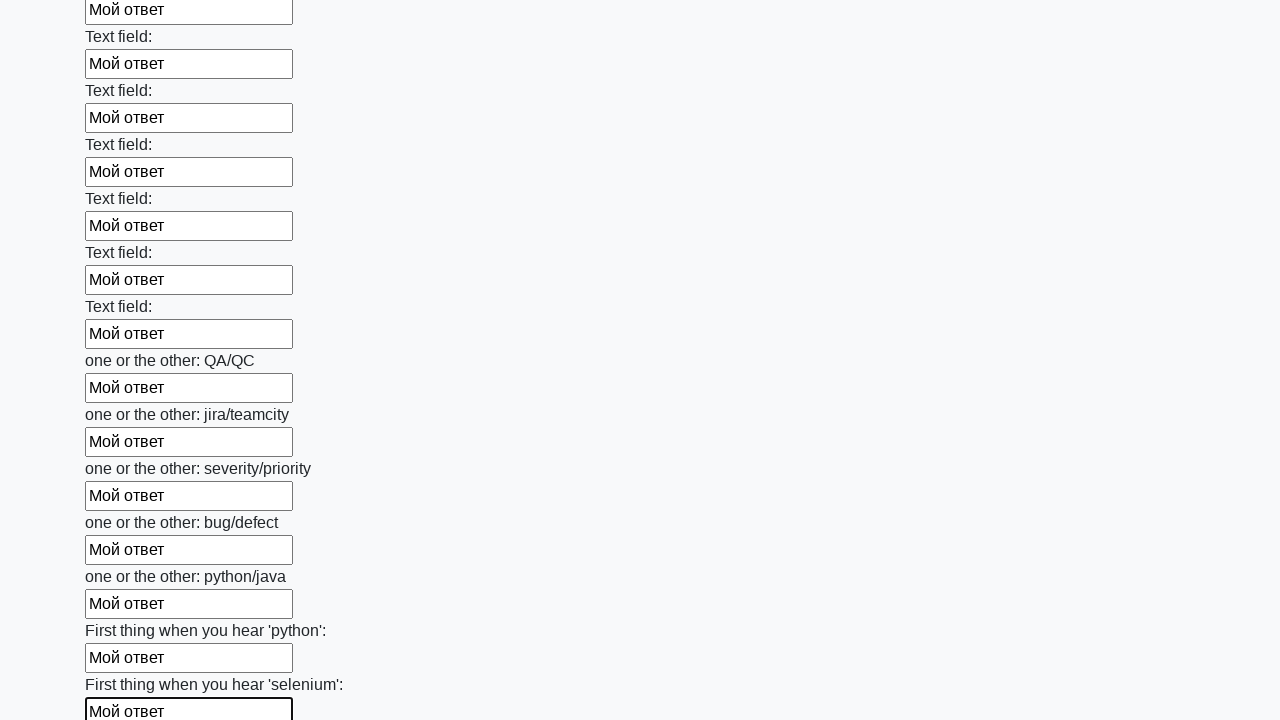

Filled input field with text 'Мой ответ' on xpath=//input >> nth=94
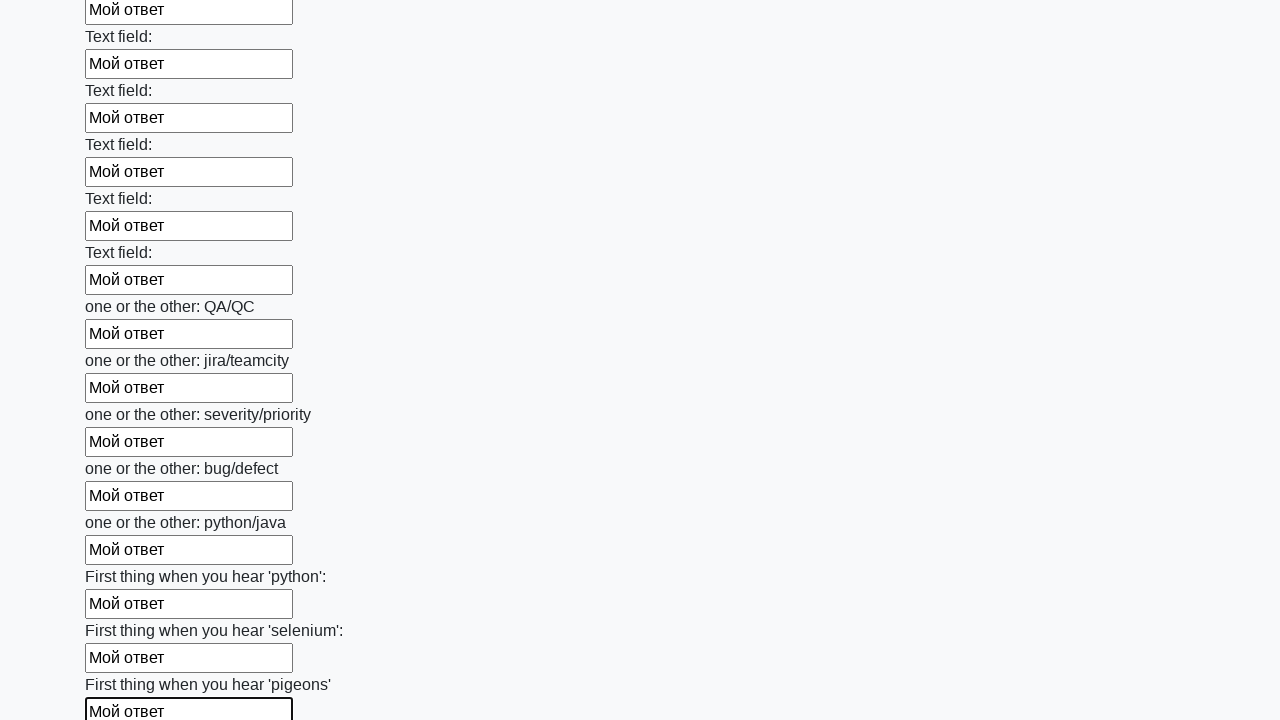

Filled input field with text 'Мой ответ' on xpath=//input >> nth=95
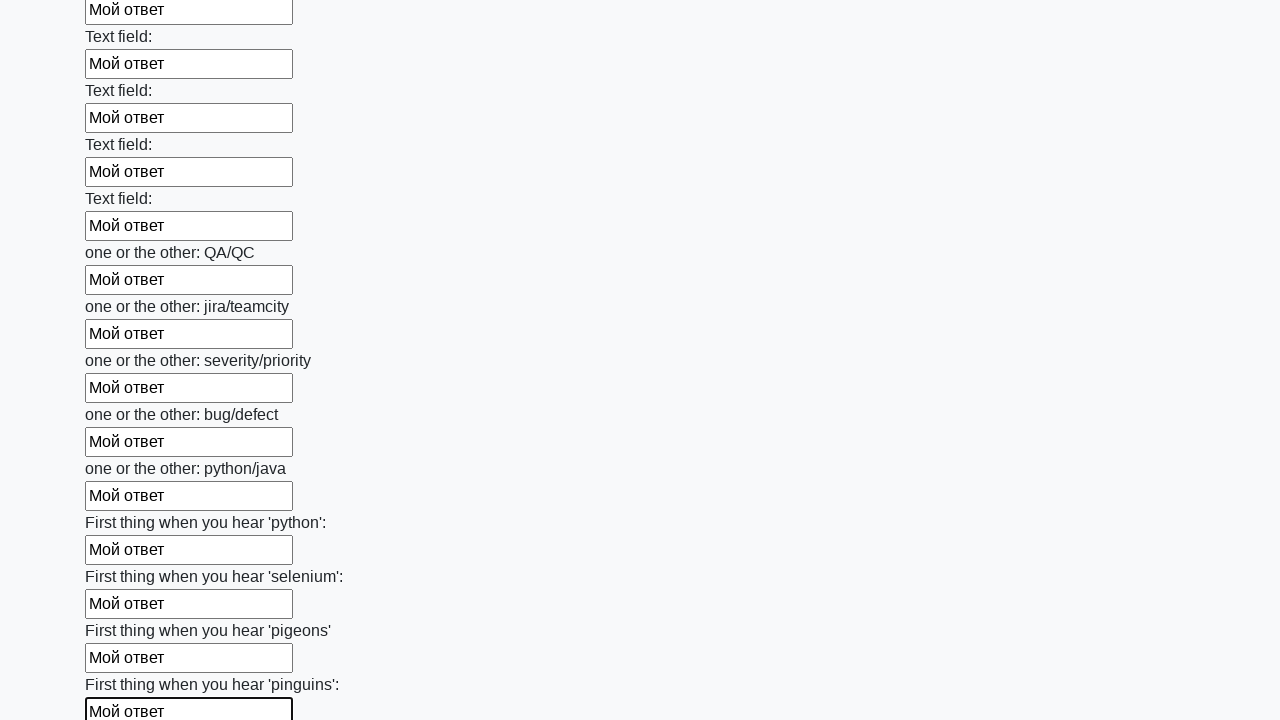

Filled input field with text 'Мой ответ' on xpath=//input >> nth=96
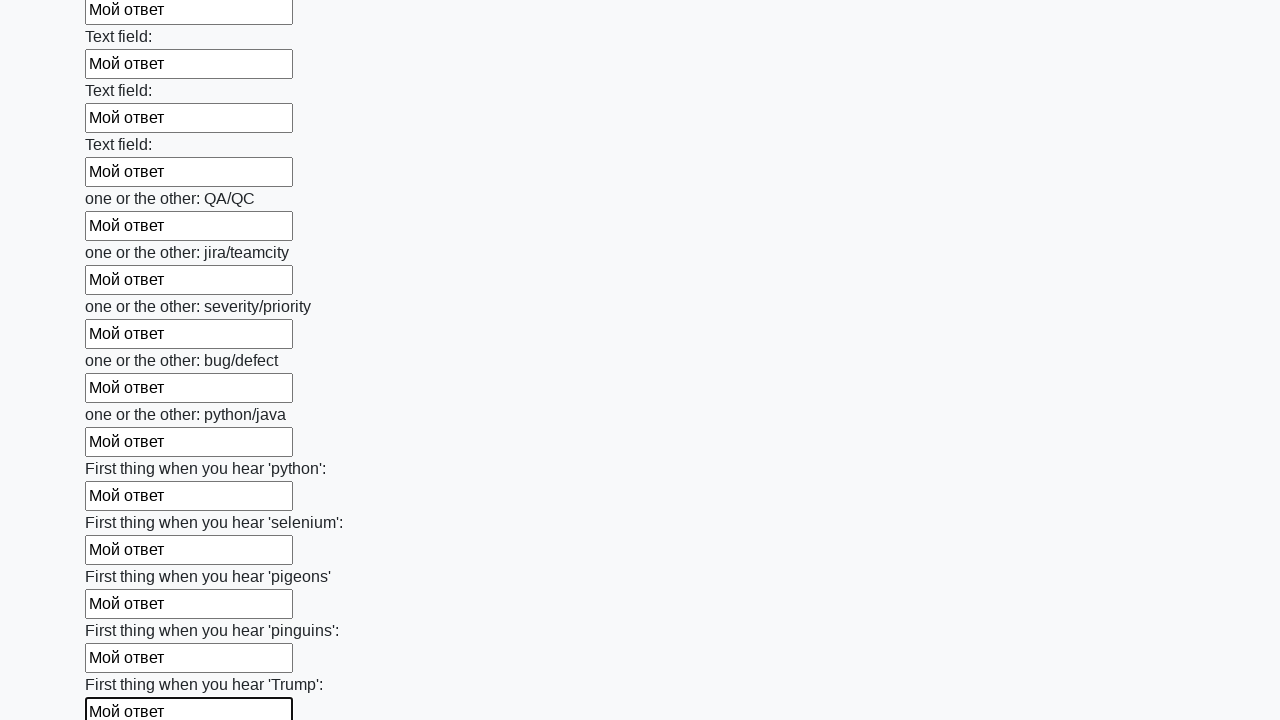

Filled input field with text 'Мой ответ' on xpath=//input >> nth=97
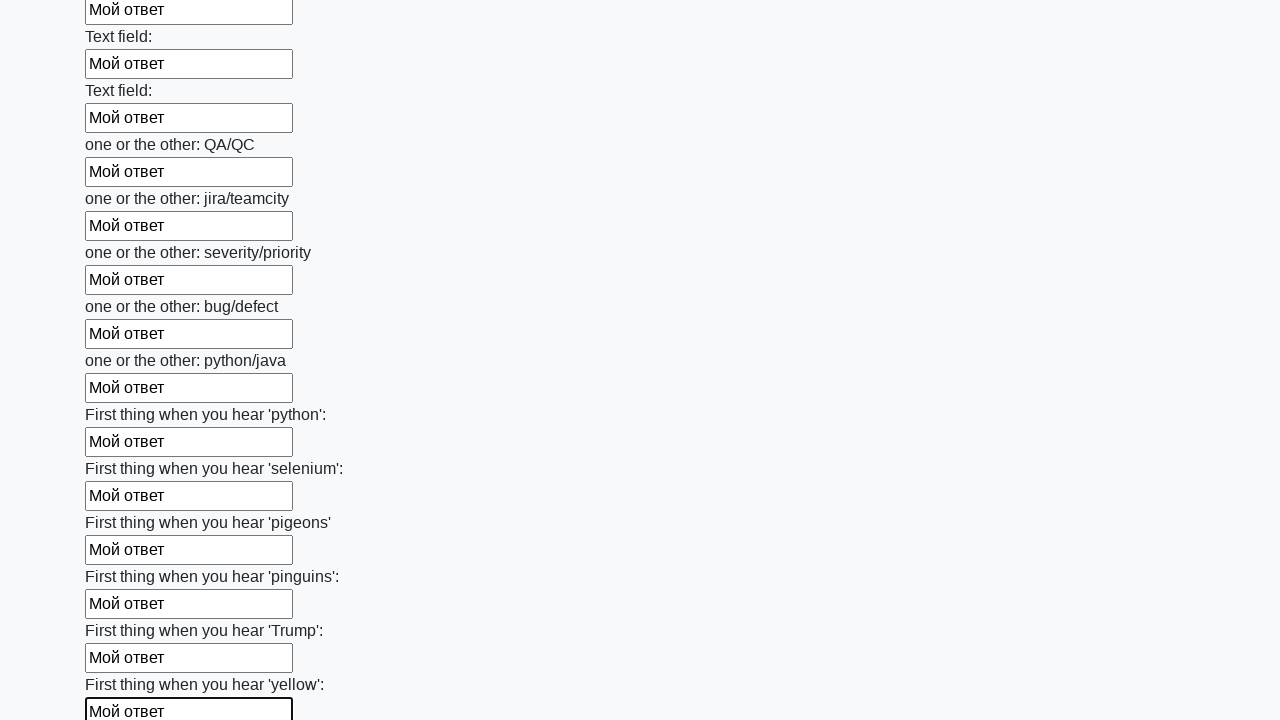

Filled input field with text 'Мой ответ' on xpath=//input >> nth=98
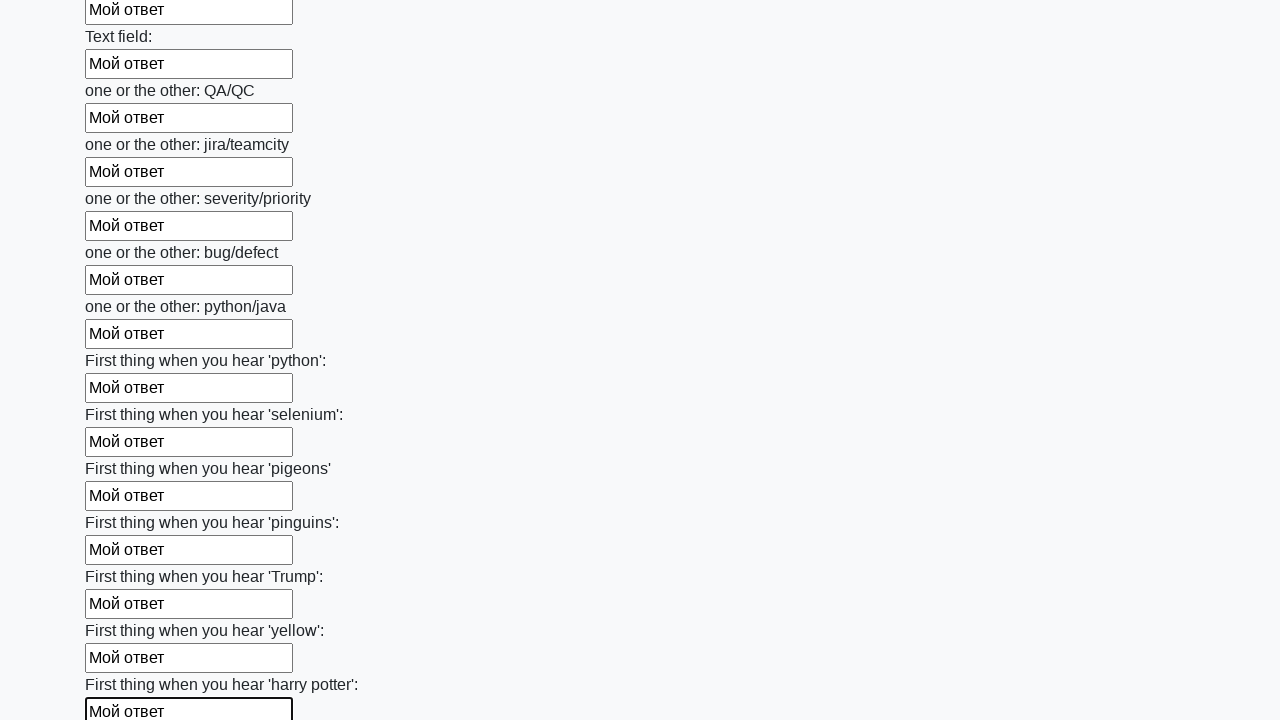

Filled input field with text 'Мой ответ' on xpath=//input >> nth=99
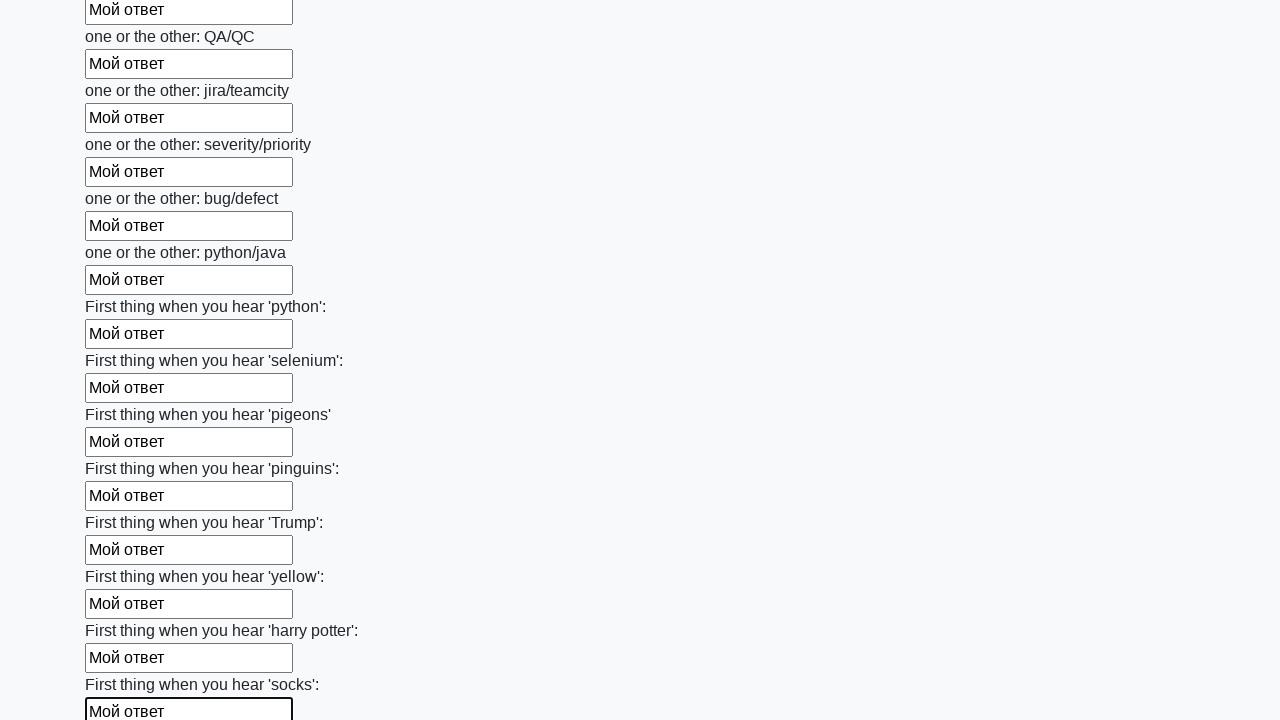

Clicked the submit button at (123, 611) on button.btn
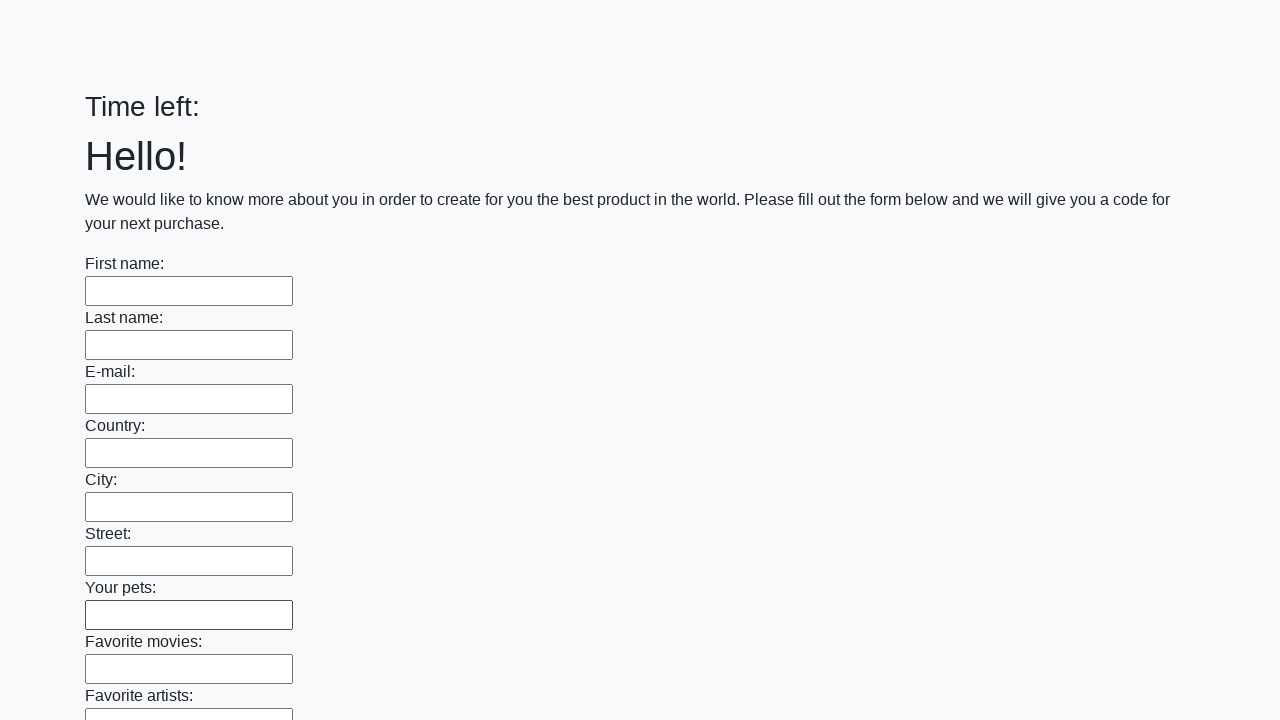

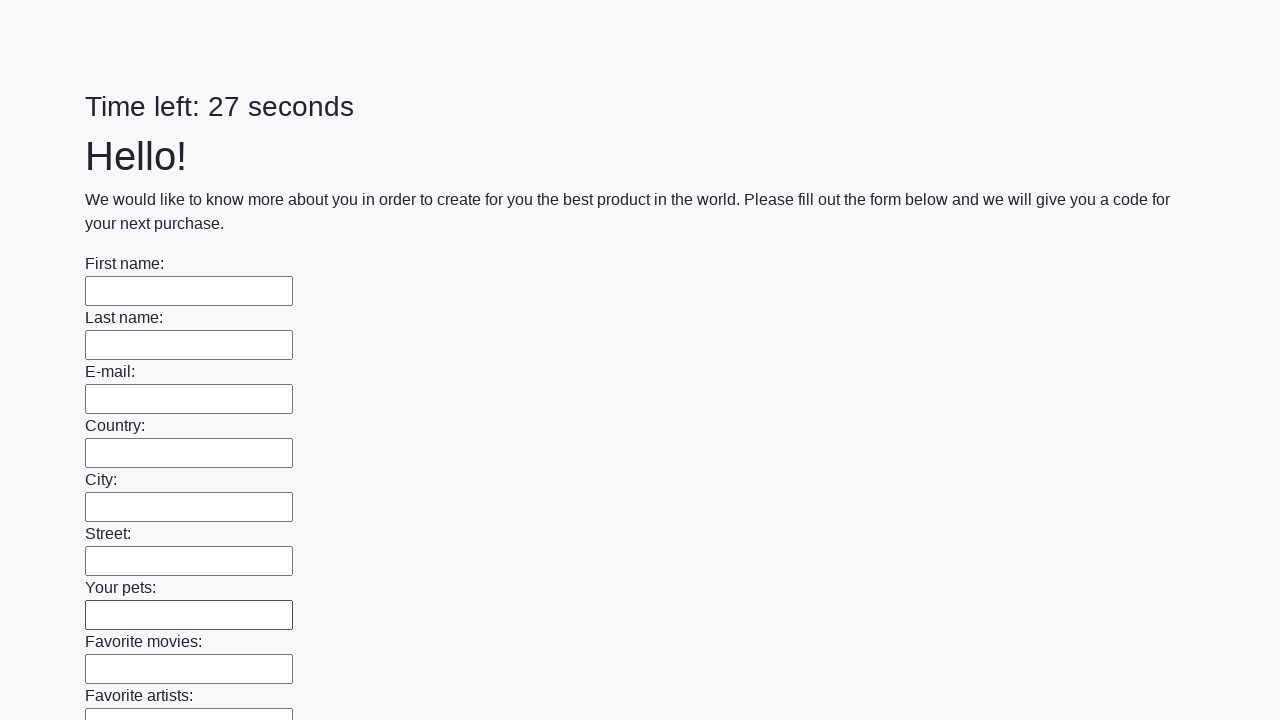